Tests filling out a large form by entering text into all text input fields and submitting the form via a button click

Starting URL: http://suninjuly.github.io/huge_form.html

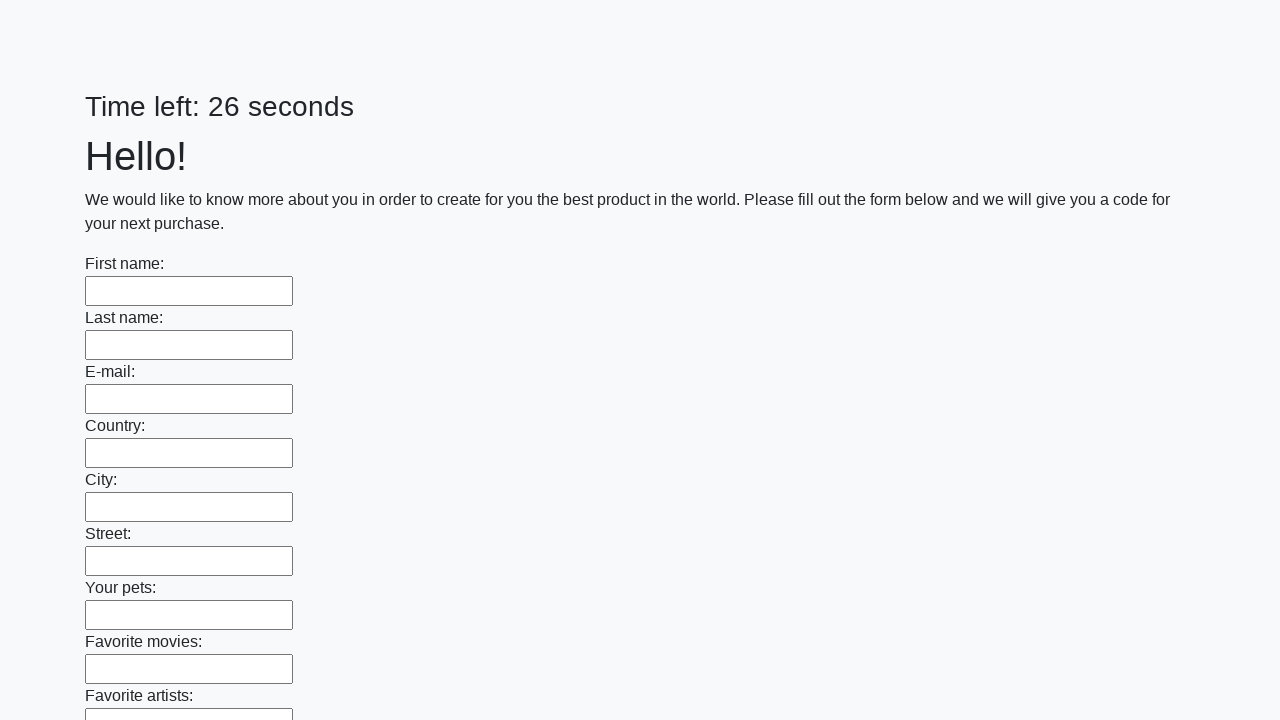

Navigated to huge form test page
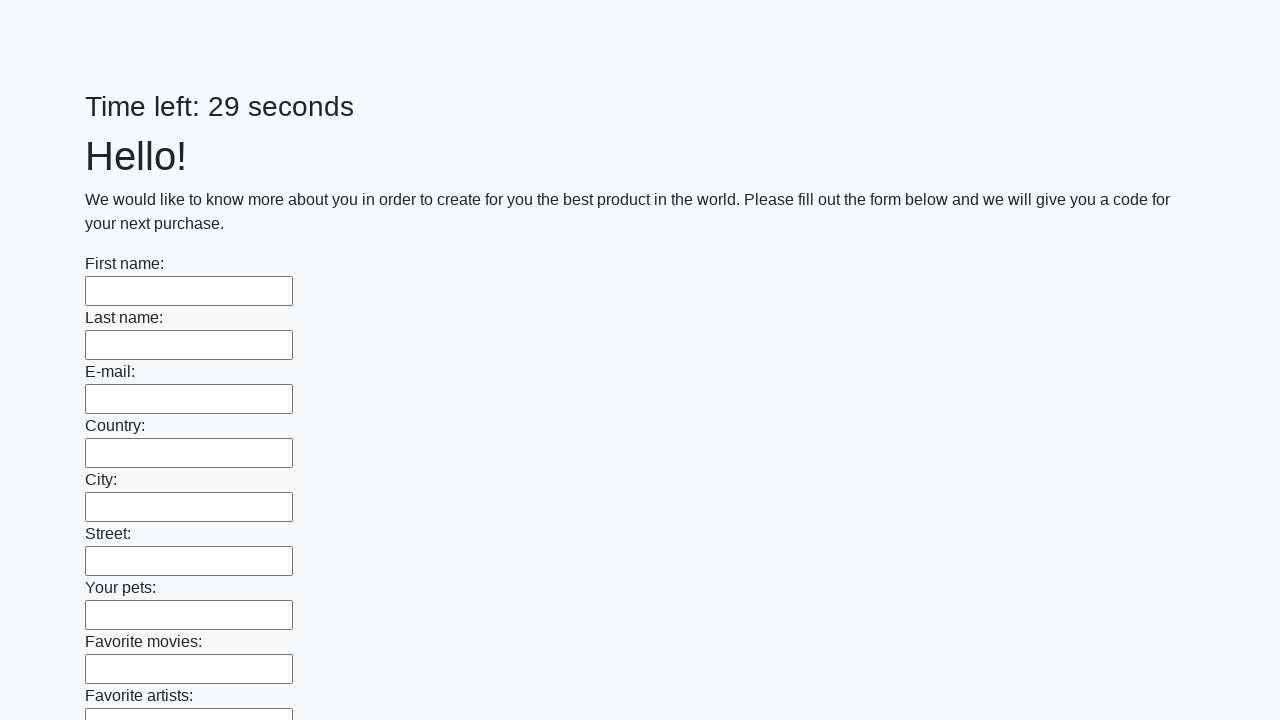

Filled text input field with 'sample text' on [type="text"] >> nth=0
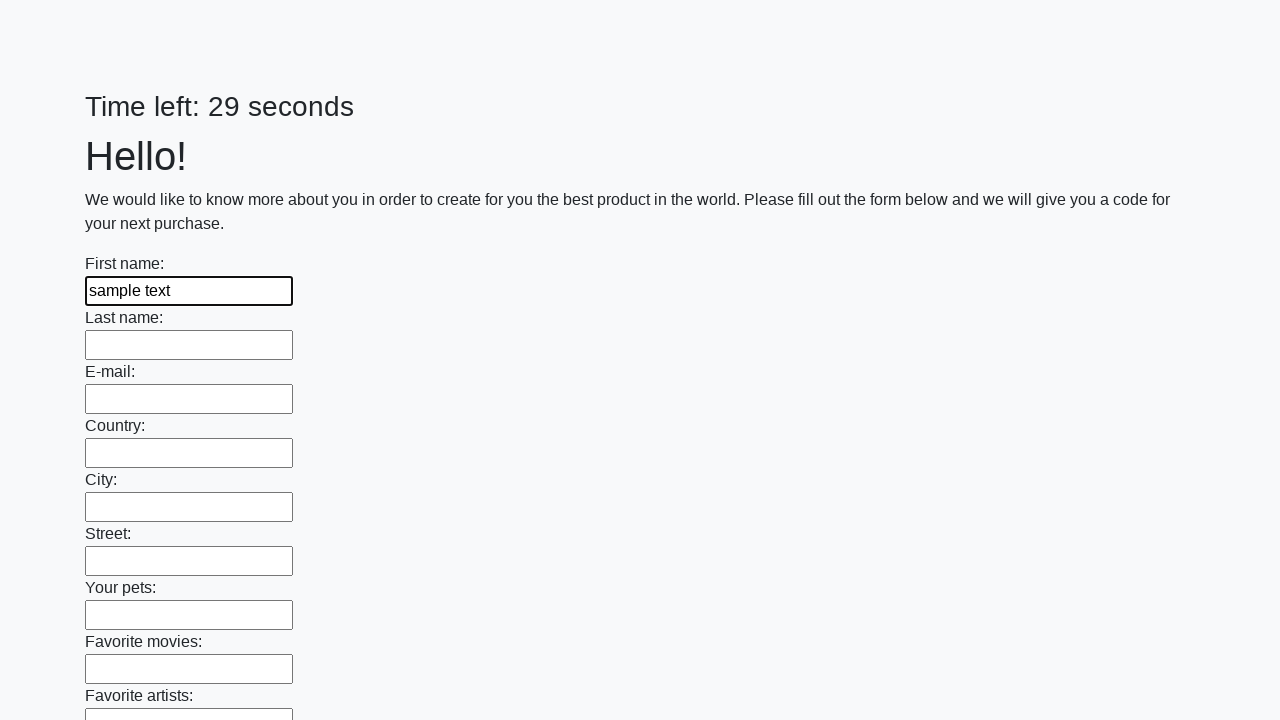

Filled text input field with 'sample text' on [type="text"] >> nth=1
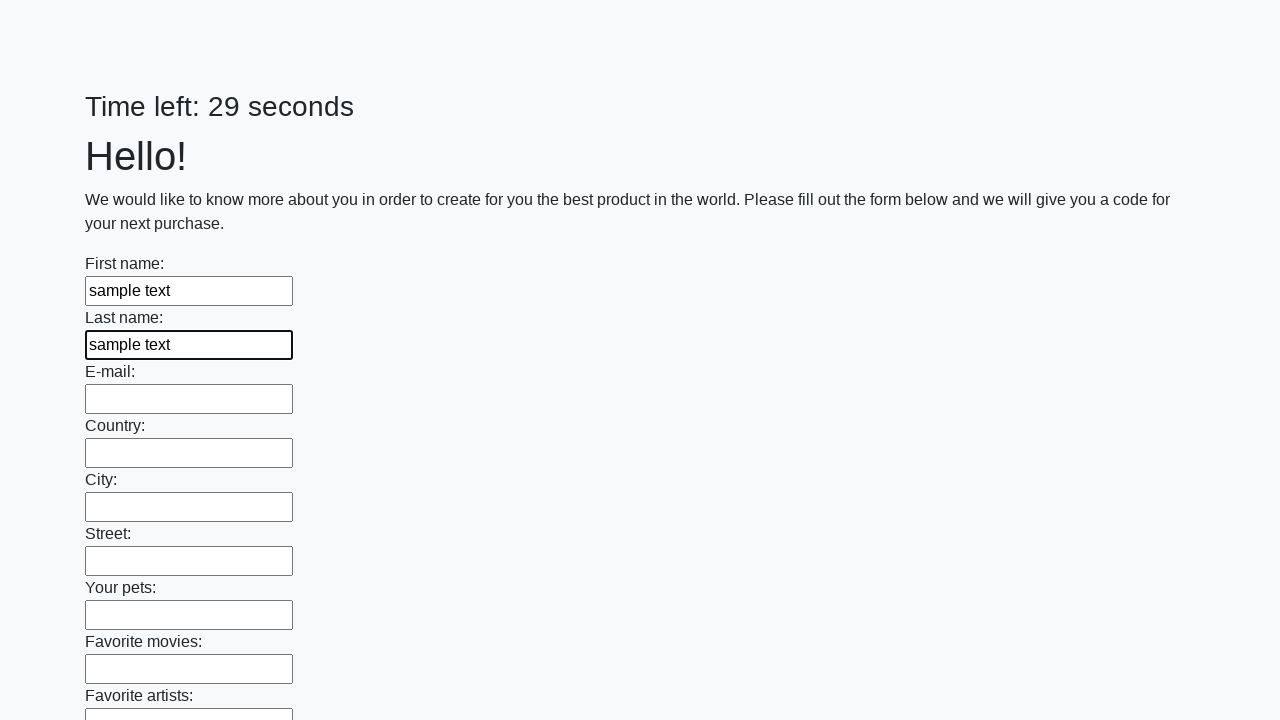

Filled text input field with 'sample text' on [type="text"] >> nth=2
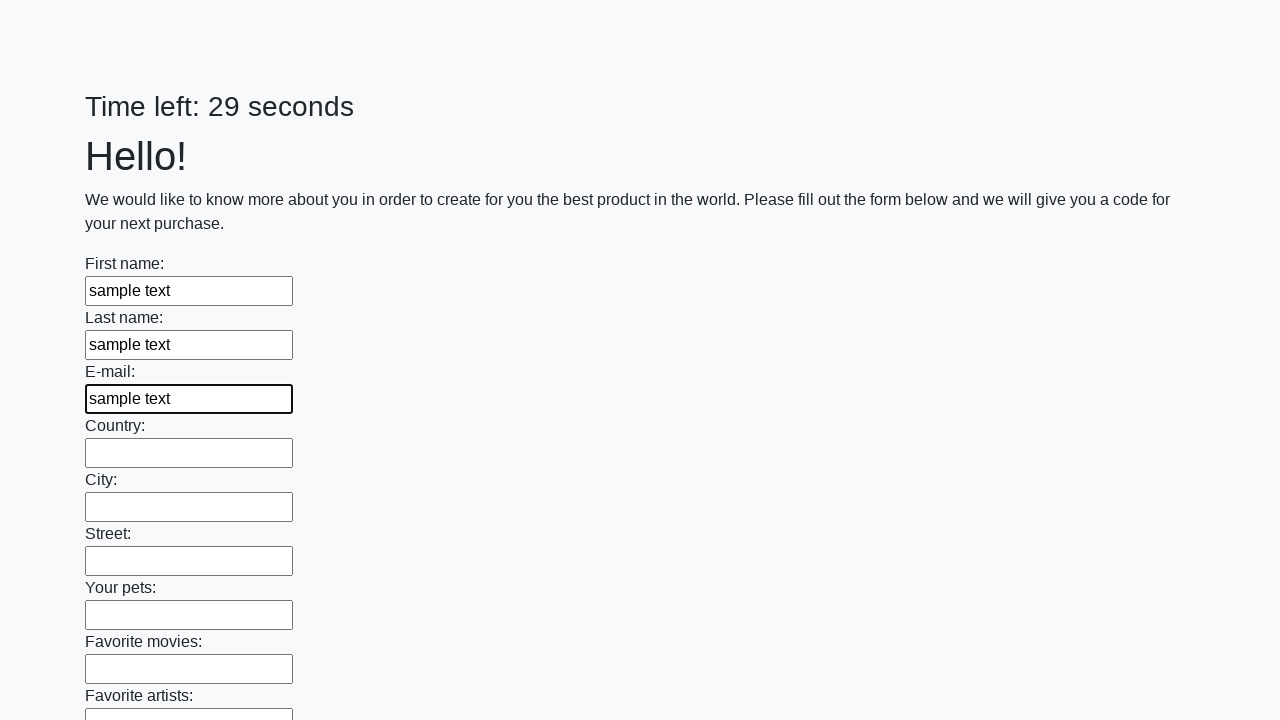

Filled text input field with 'sample text' on [type="text"] >> nth=3
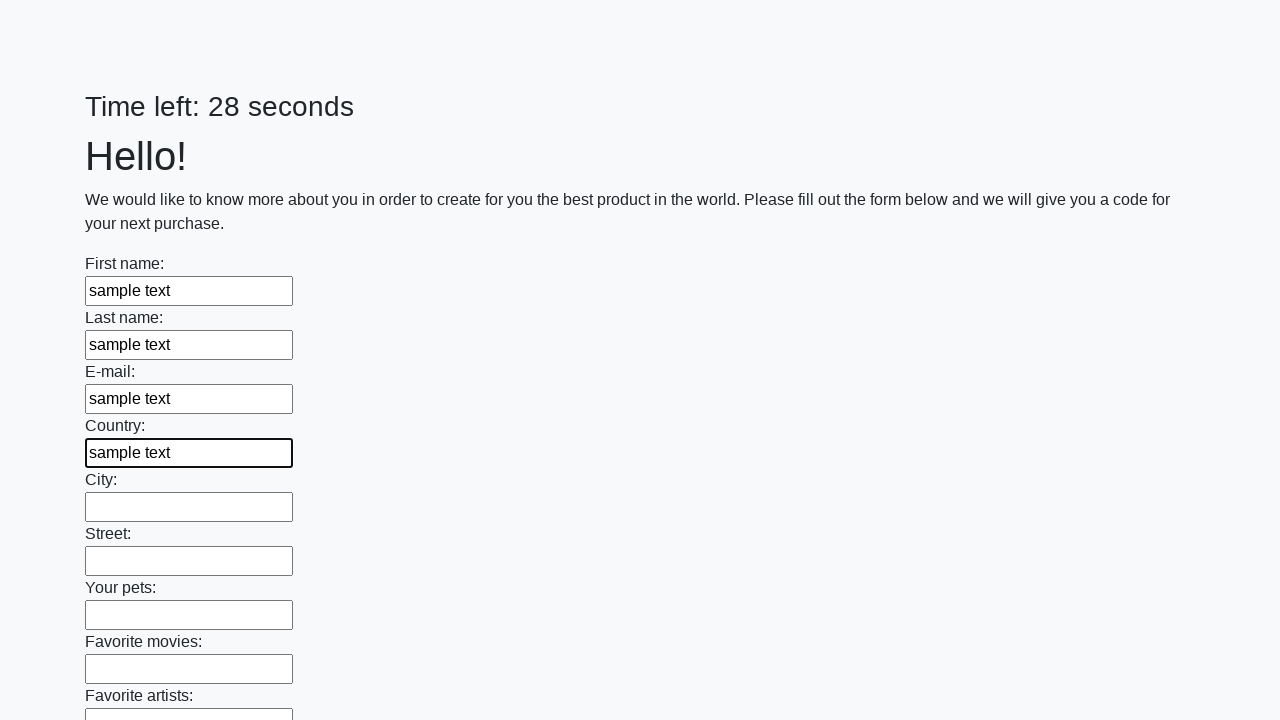

Filled text input field with 'sample text' on [type="text"] >> nth=4
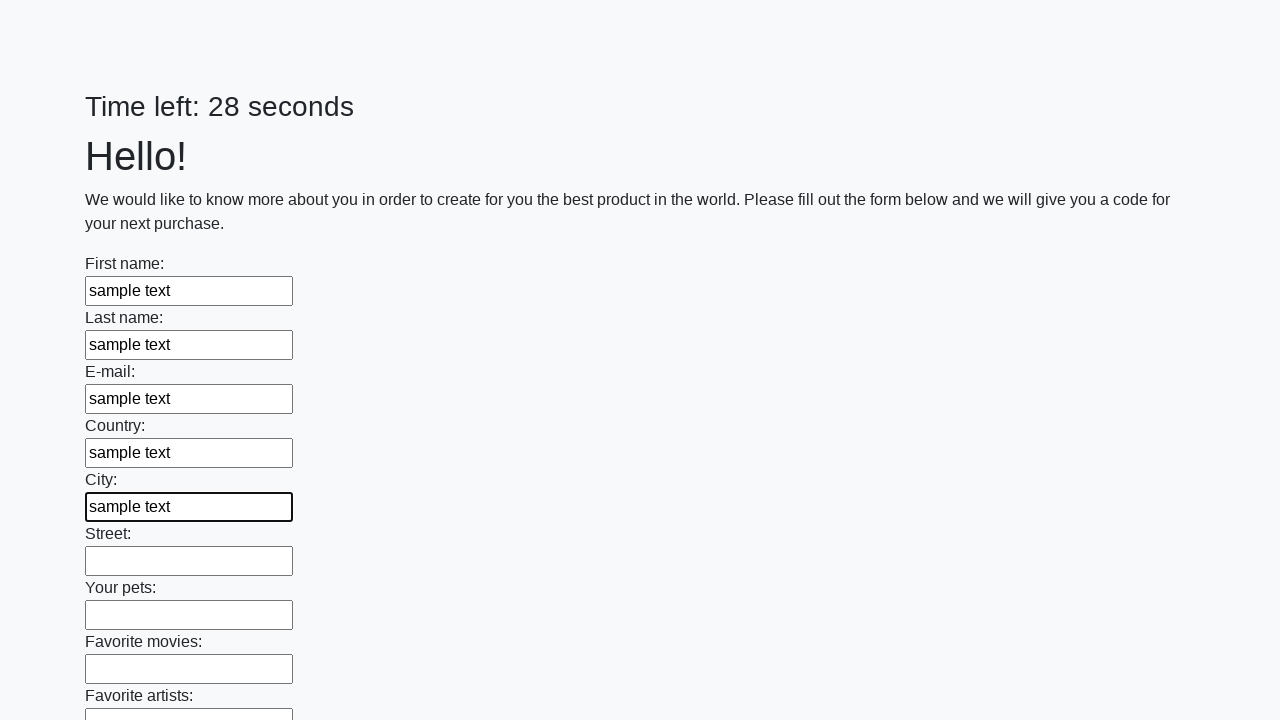

Filled text input field with 'sample text' on [type="text"] >> nth=5
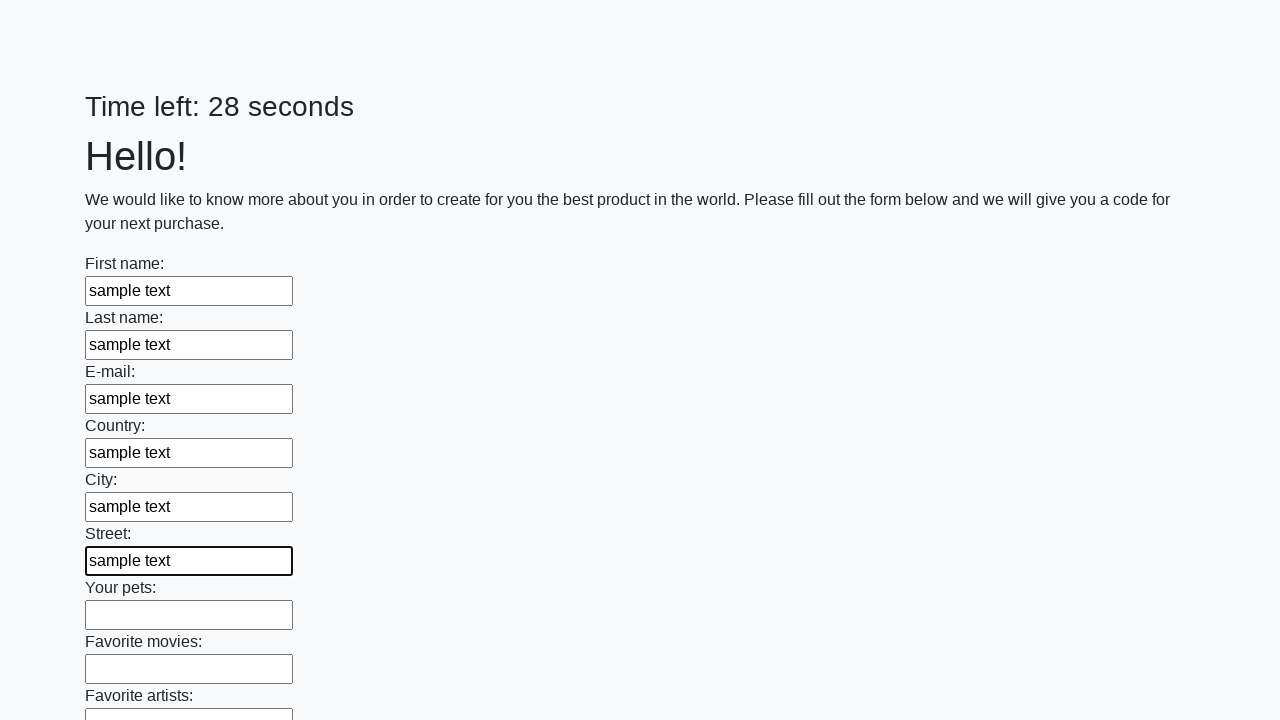

Filled text input field with 'sample text' on [type="text"] >> nth=6
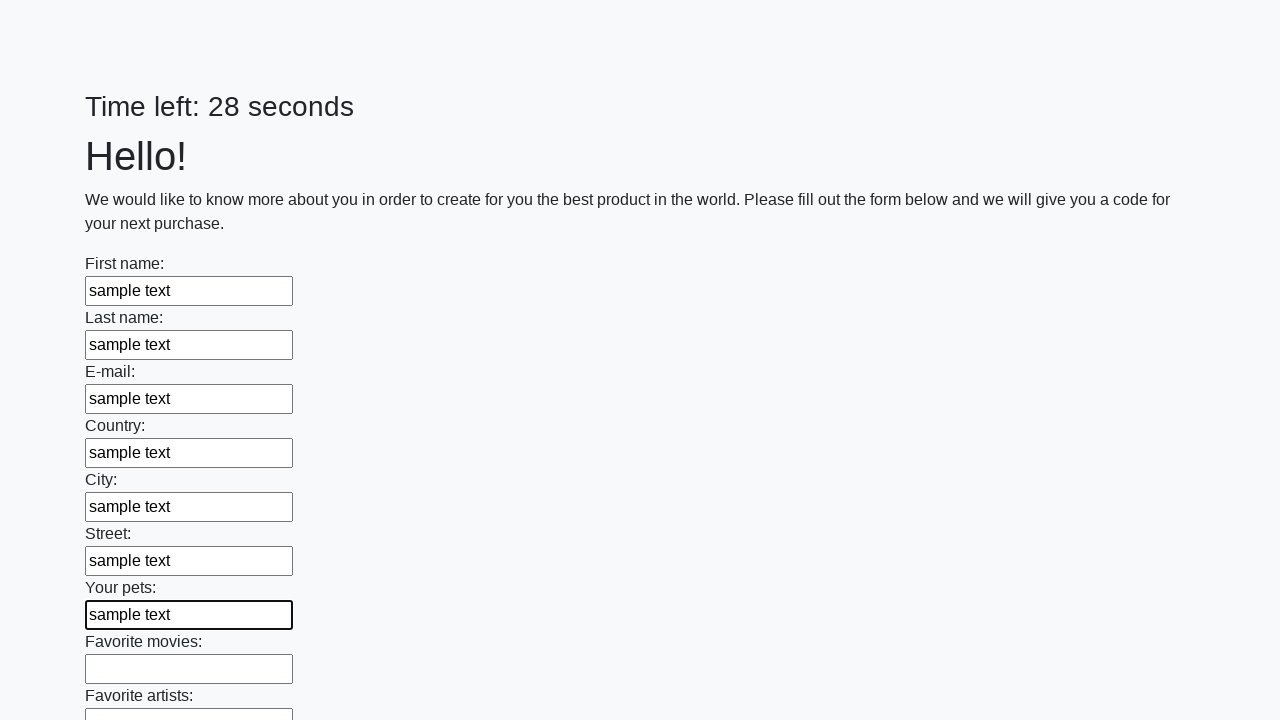

Filled text input field with 'sample text' on [type="text"] >> nth=7
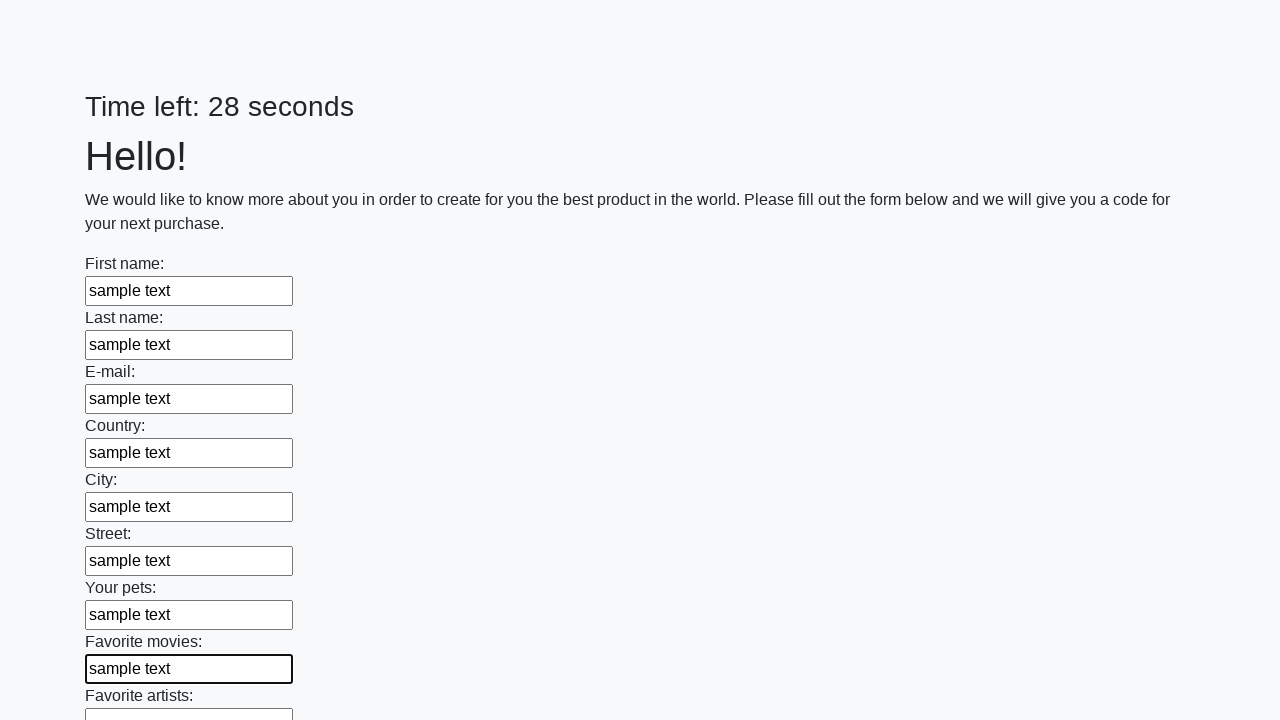

Filled text input field with 'sample text' on [type="text"] >> nth=8
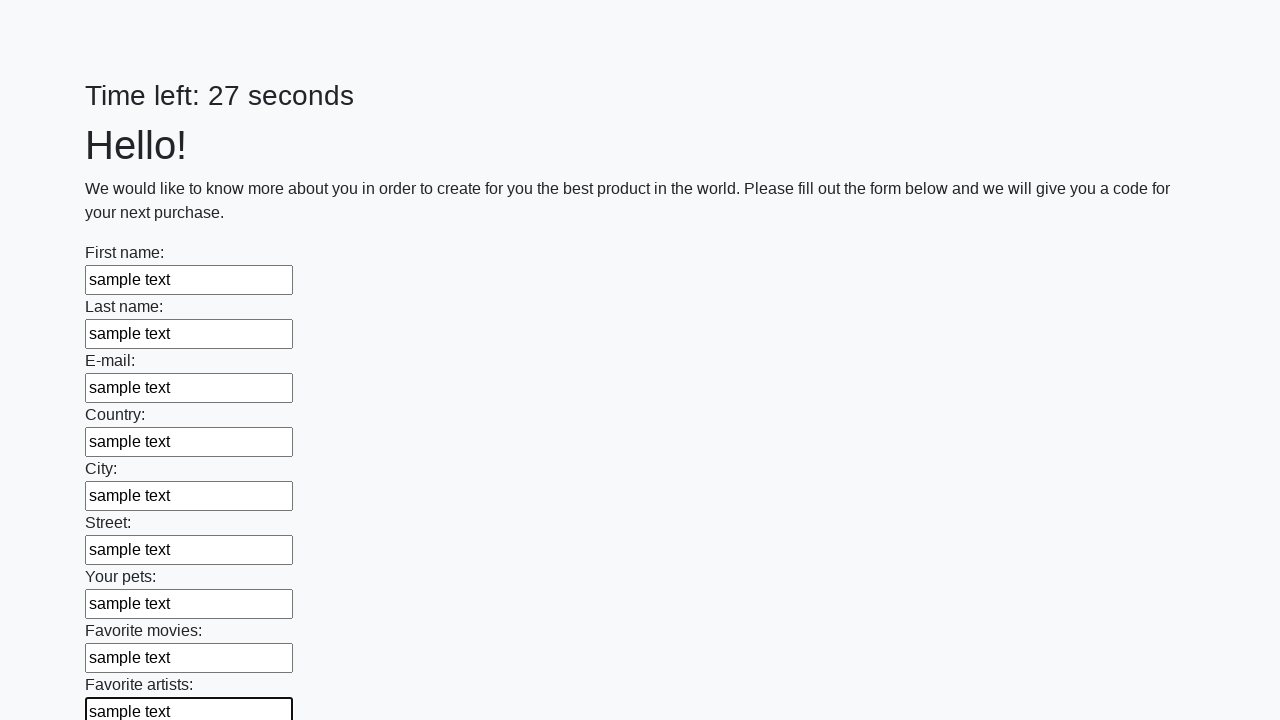

Filled text input field with 'sample text' on [type="text"] >> nth=9
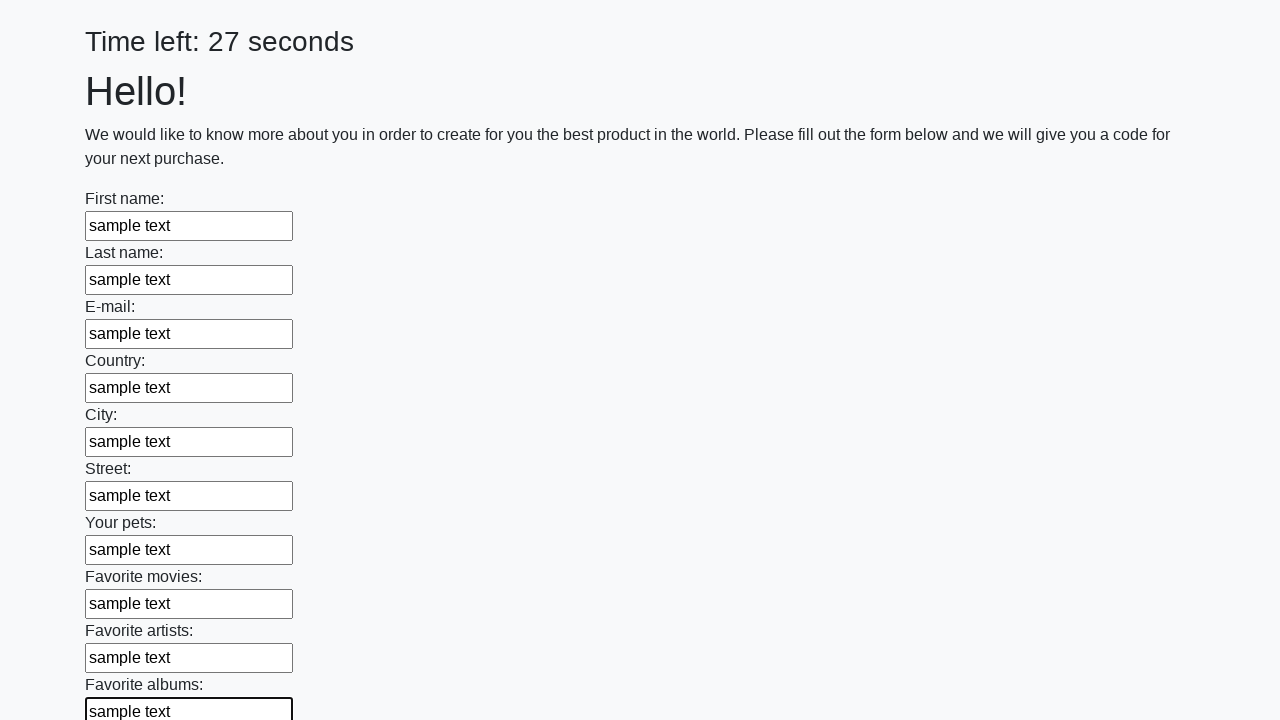

Filled text input field with 'sample text' on [type="text"] >> nth=10
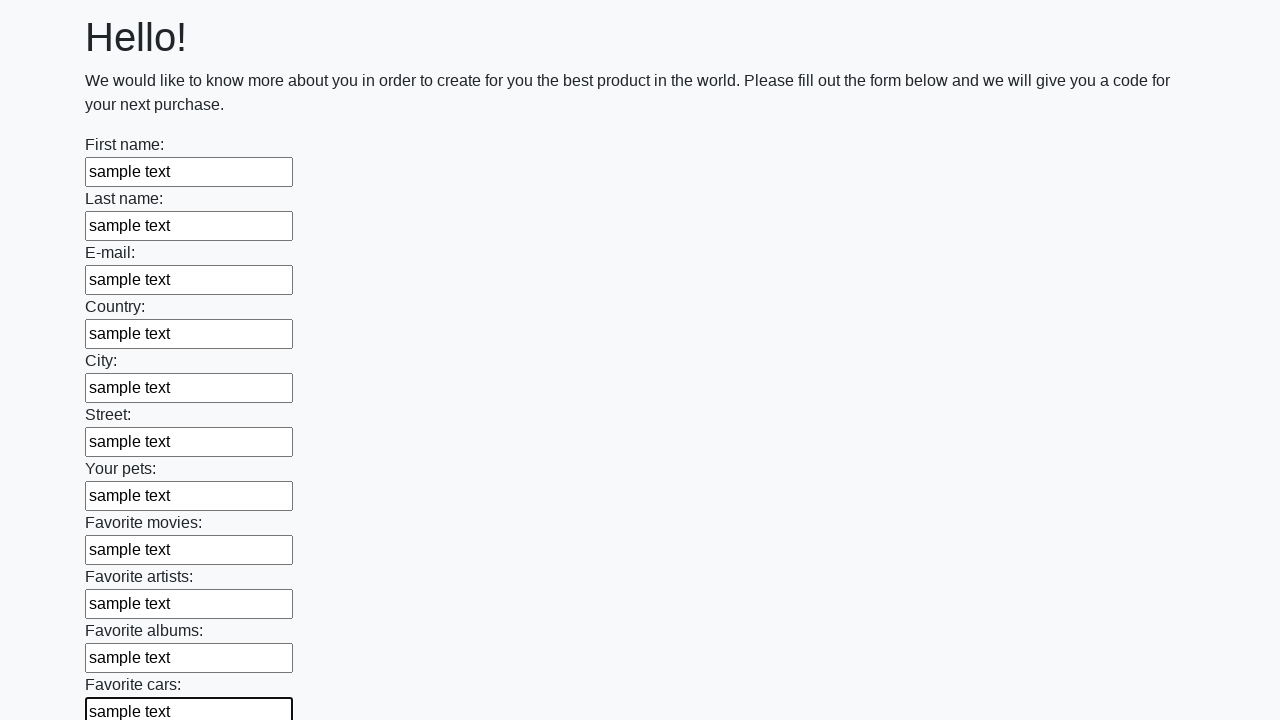

Filled text input field with 'sample text' on [type="text"] >> nth=11
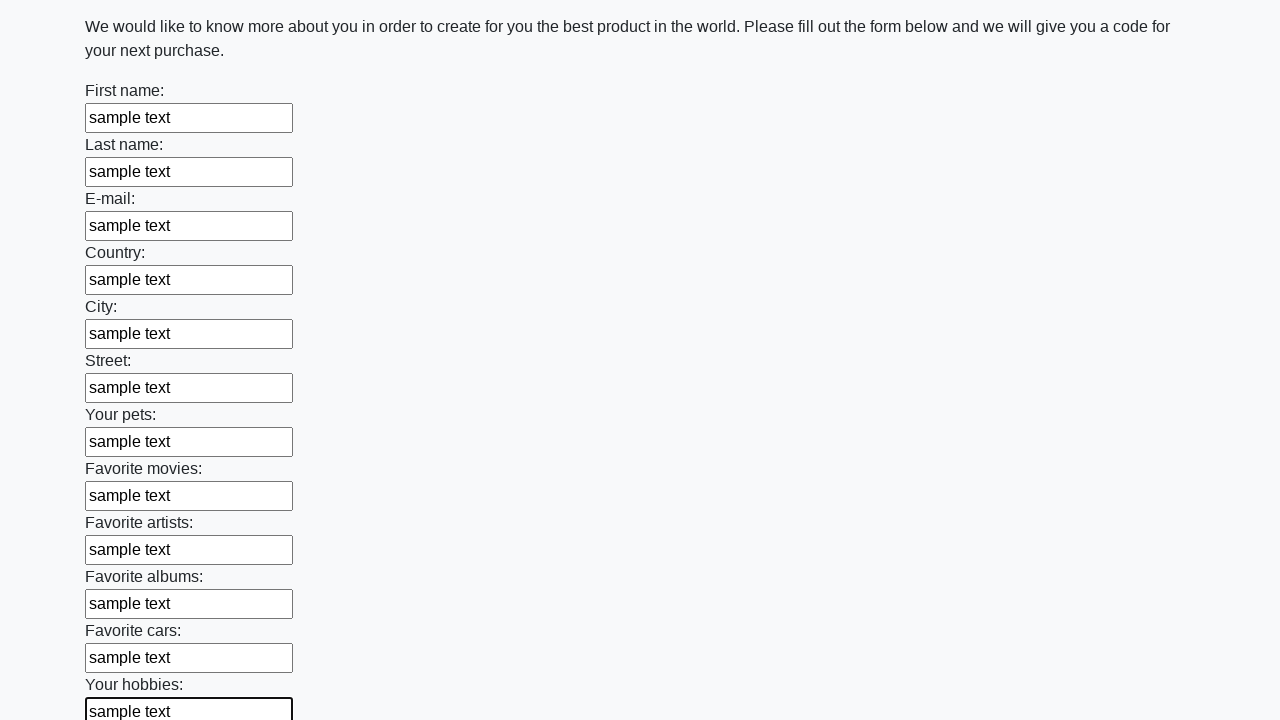

Filled text input field with 'sample text' on [type="text"] >> nth=12
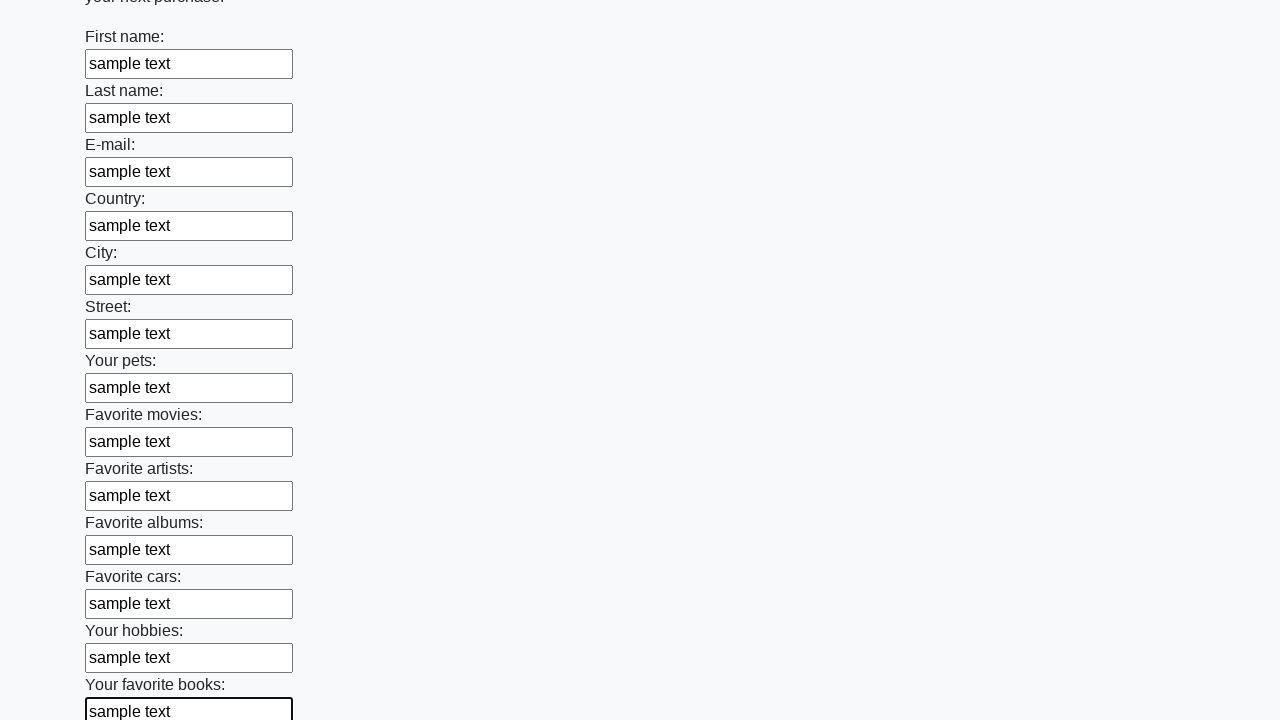

Filled text input field with 'sample text' on [type="text"] >> nth=13
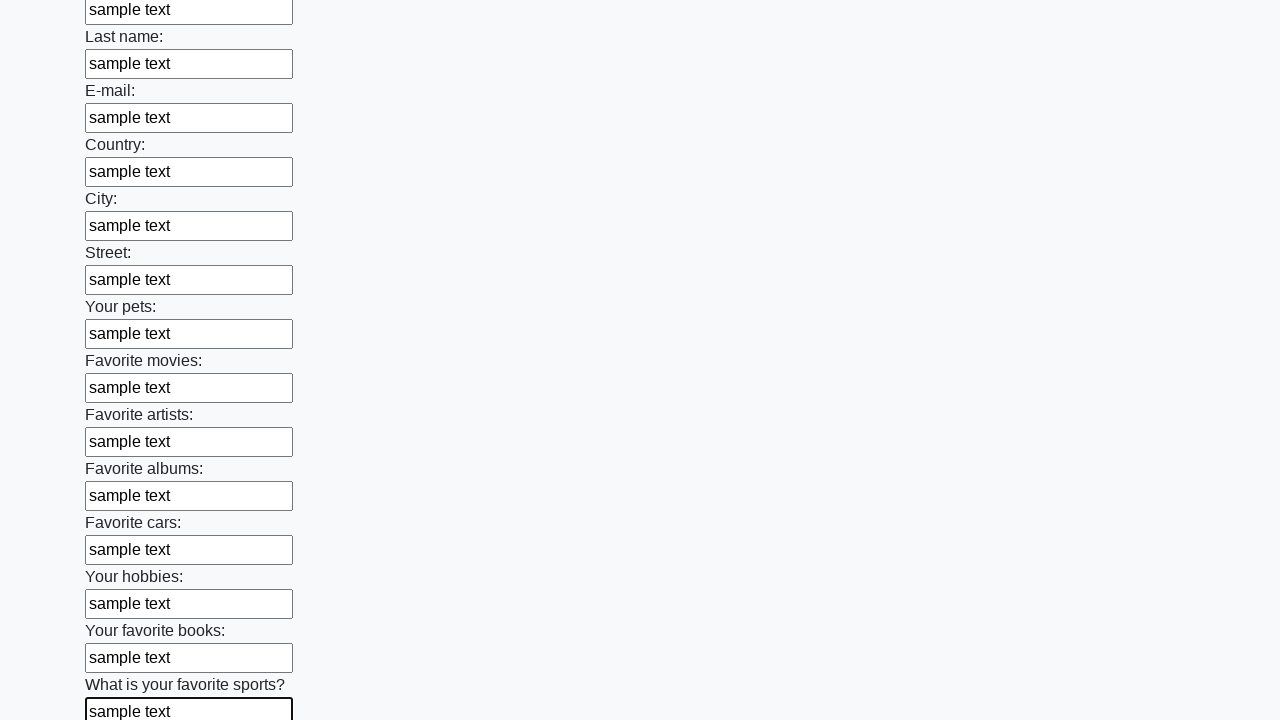

Filled text input field with 'sample text' on [type="text"] >> nth=14
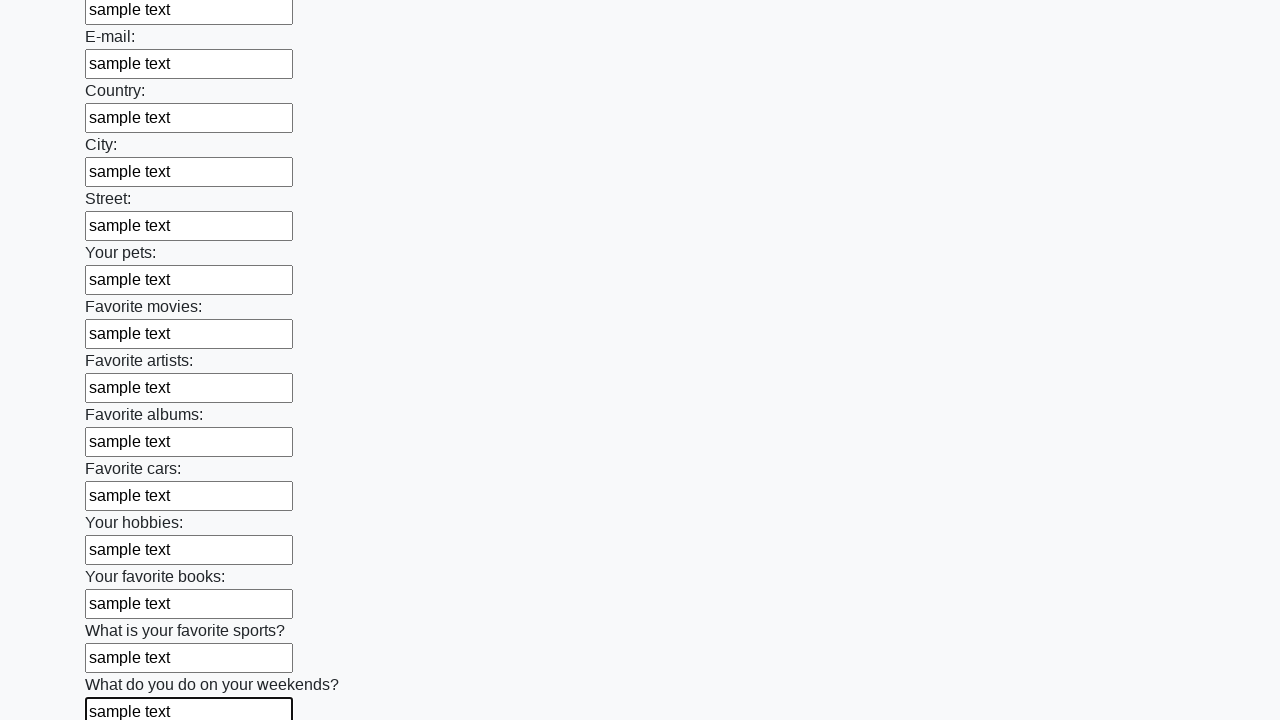

Filled text input field with 'sample text' on [type="text"] >> nth=15
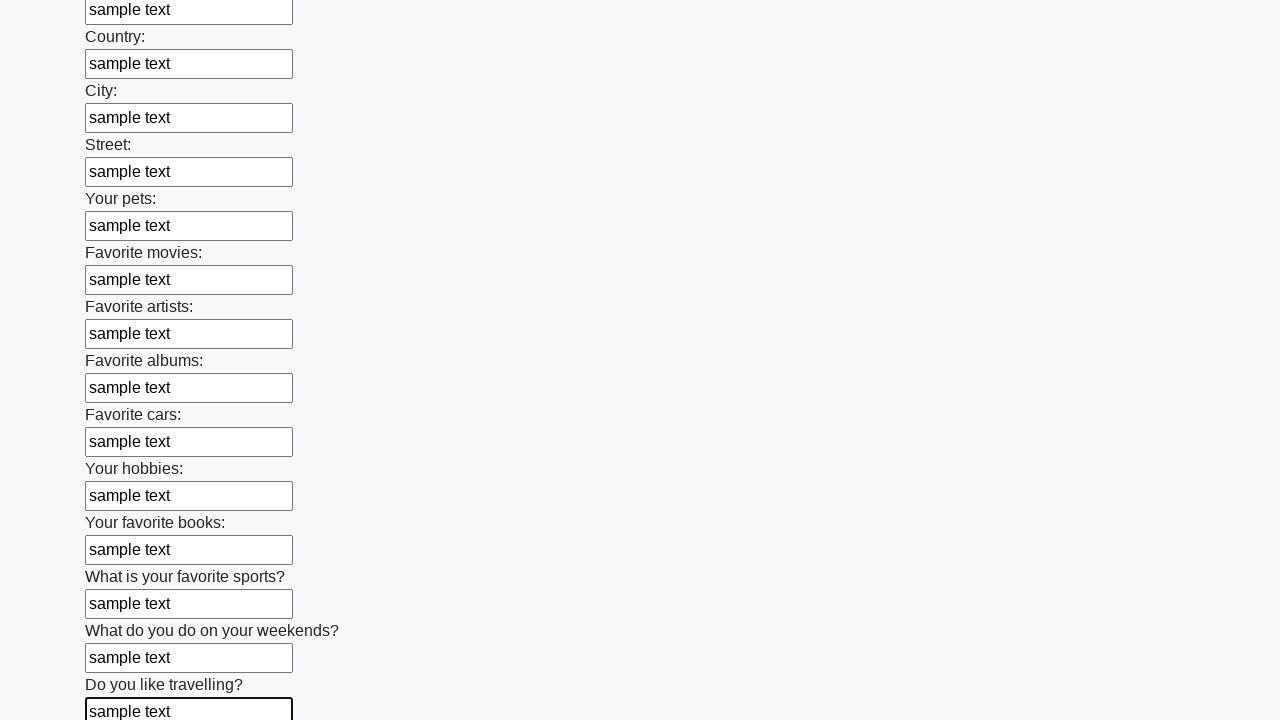

Filled text input field with 'sample text' on [type="text"] >> nth=16
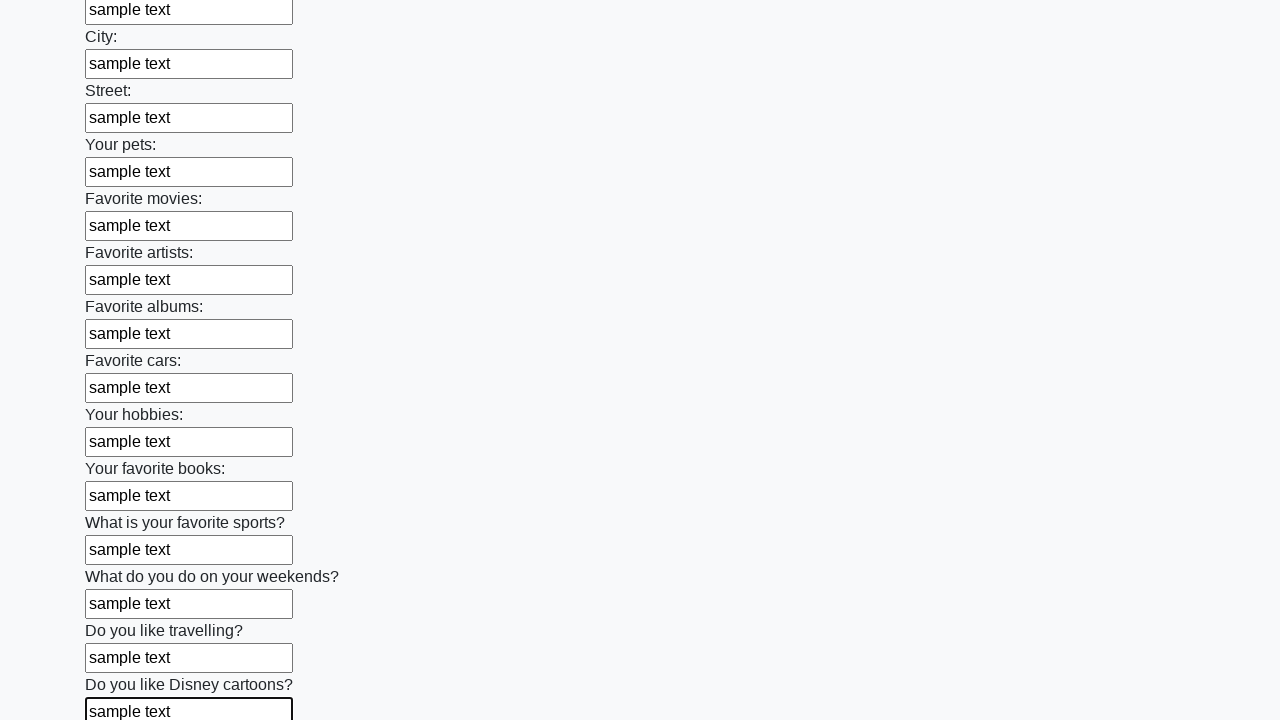

Filled text input field with 'sample text' on [type="text"] >> nth=17
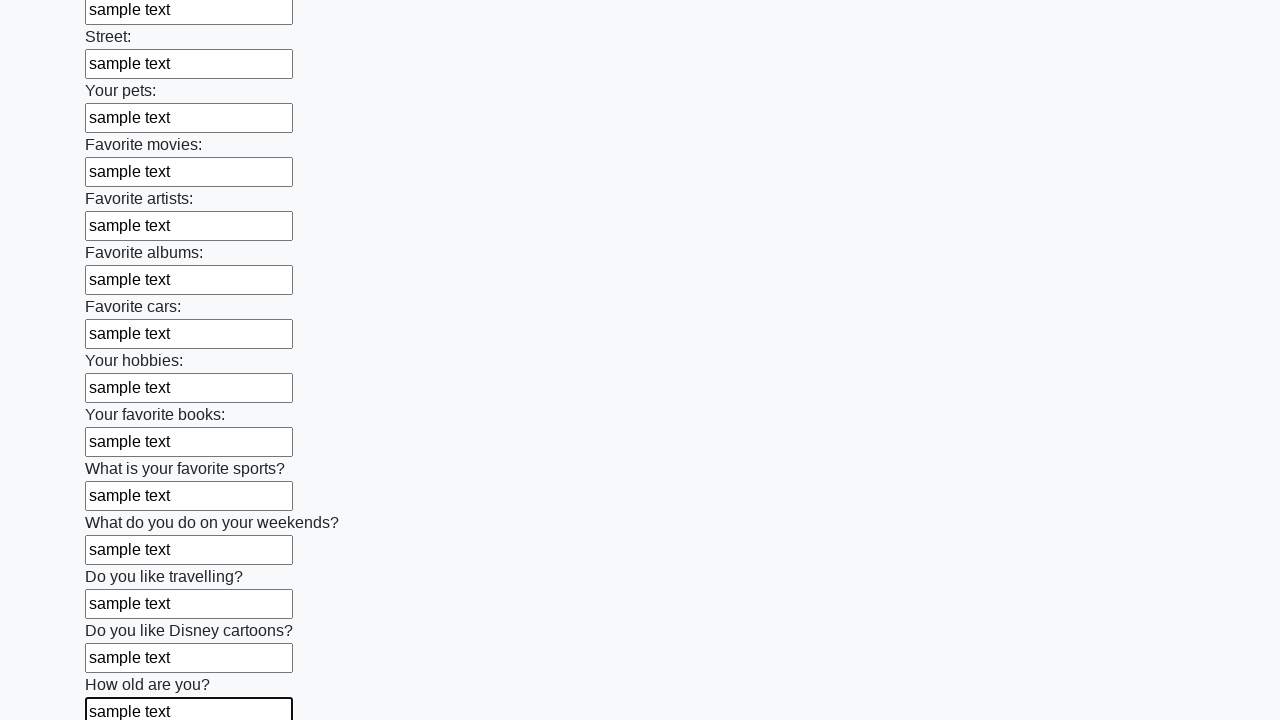

Filled text input field with 'sample text' on [type="text"] >> nth=18
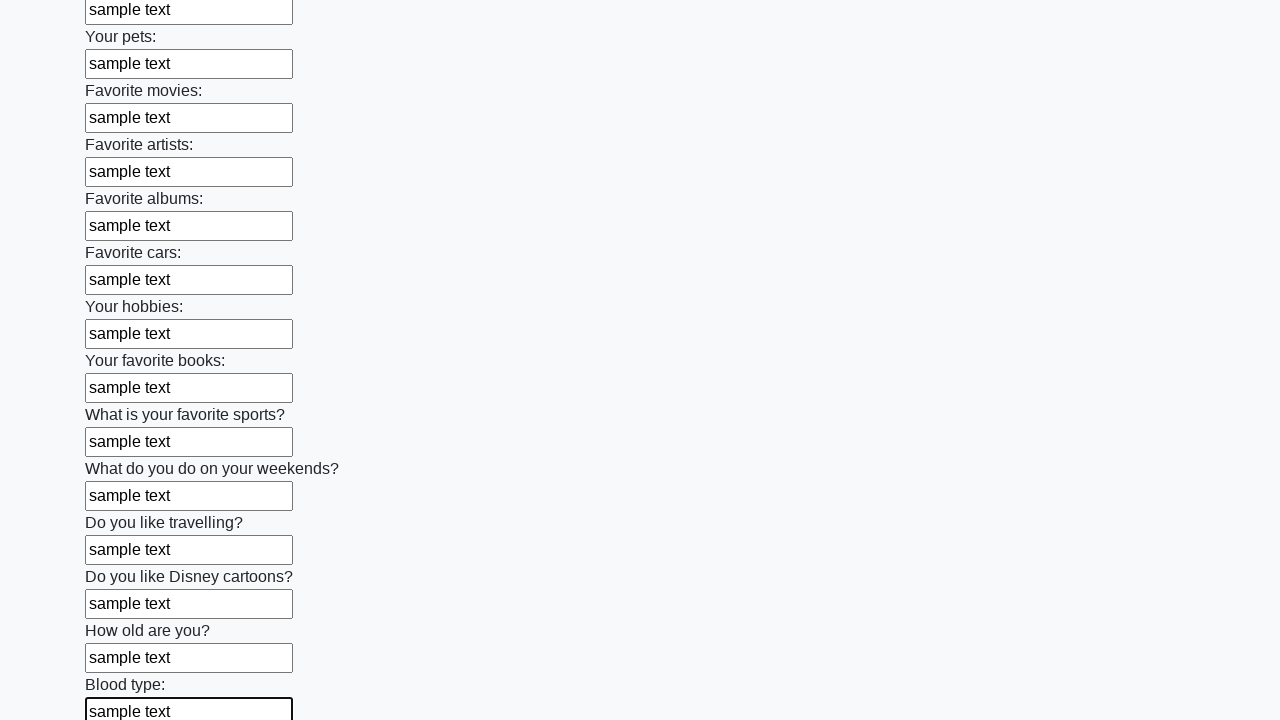

Filled text input field with 'sample text' on [type="text"] >> nth=19
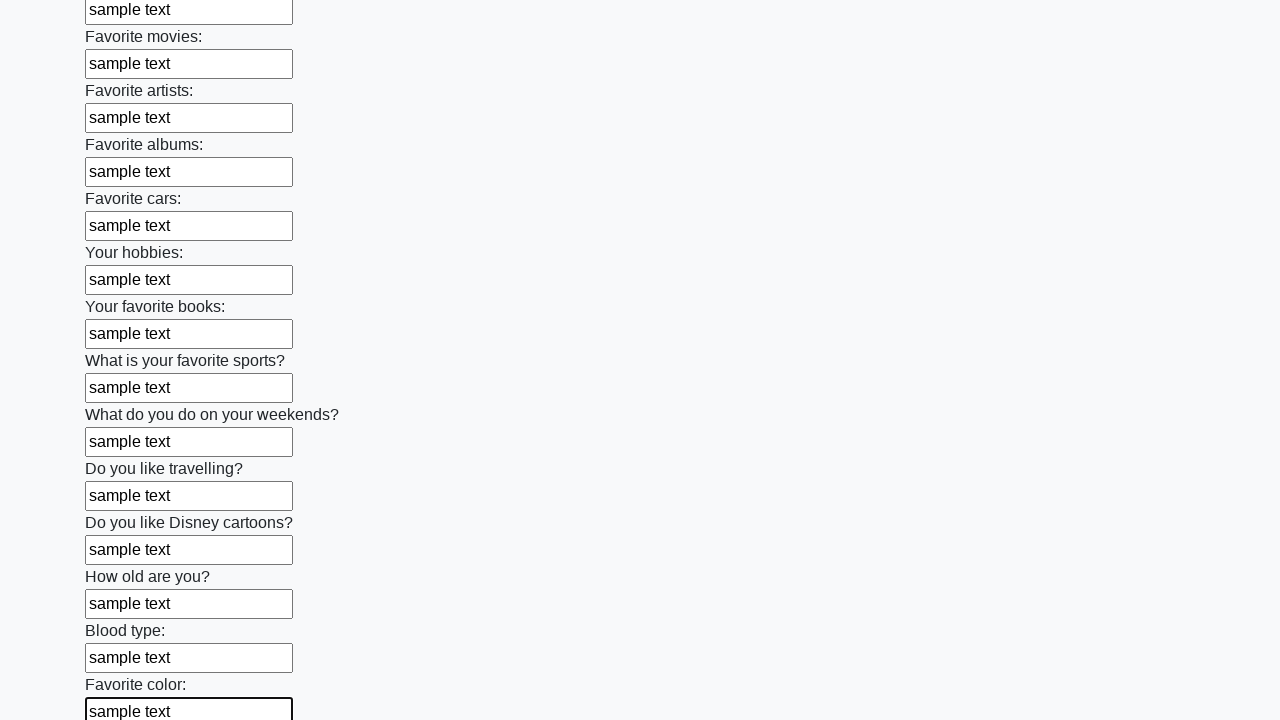

Filled text input field with 'sample text' on [type="text"] >> nth=20
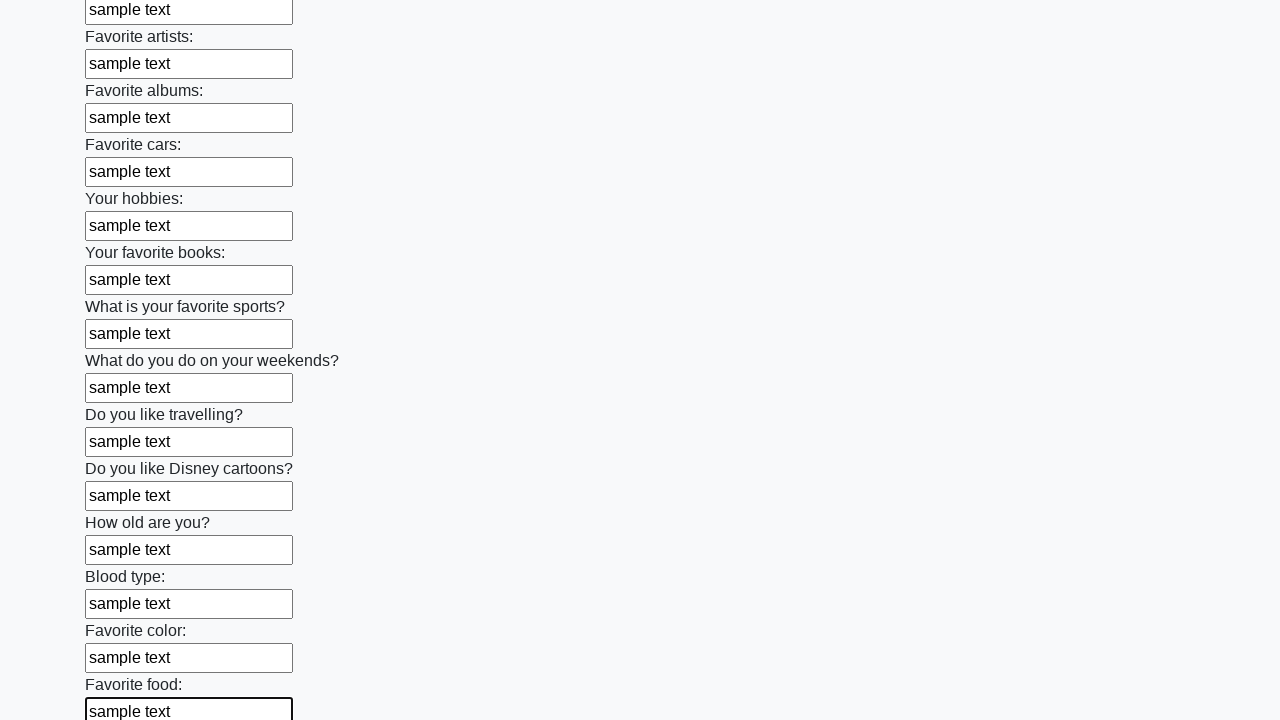

Filled text input field with 'sample text' on [type="text"] >> nth=21
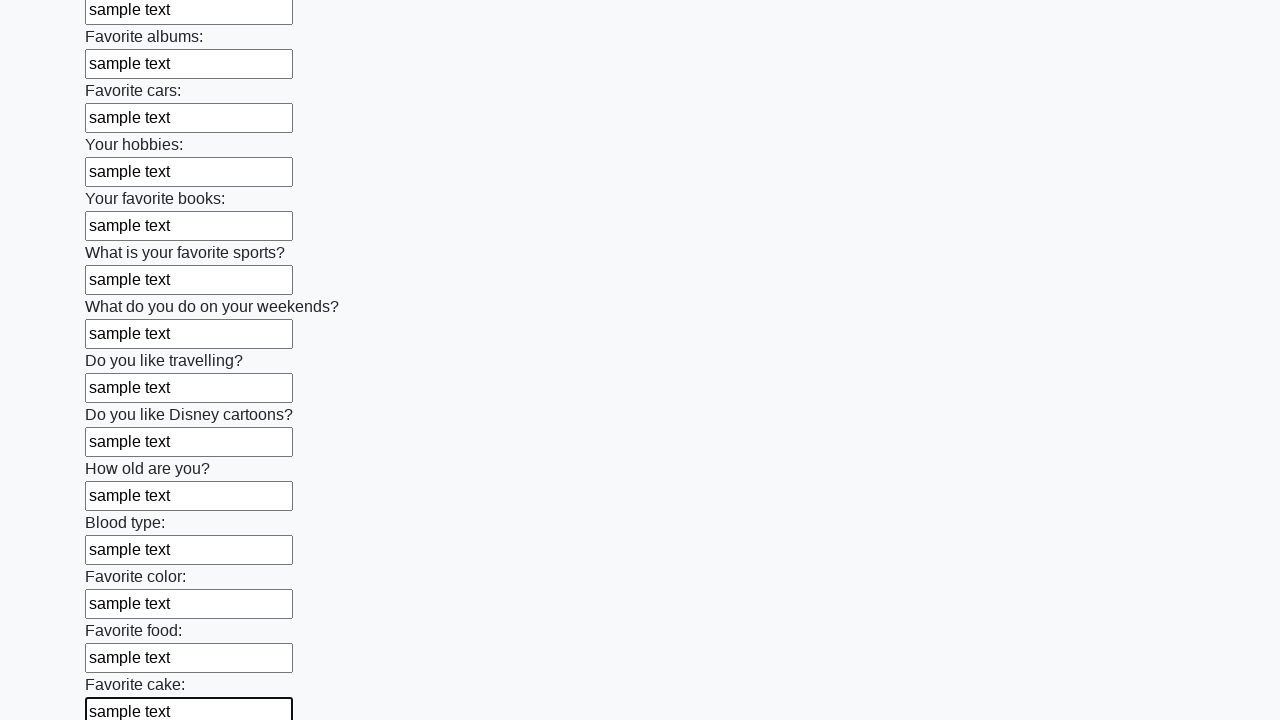

Filled text input field with 'sample text' on [type="text"] >> nth=22
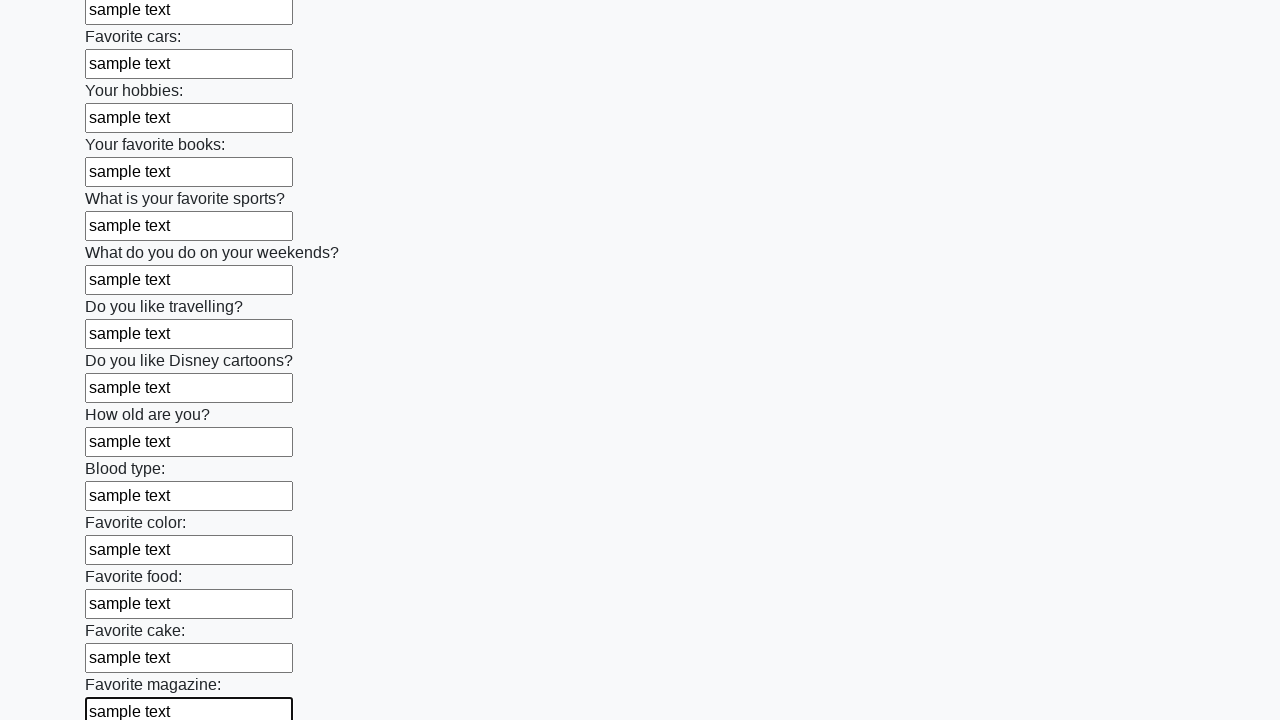

Filled text input field with 'sample text' on [type="text"] >> nth=23
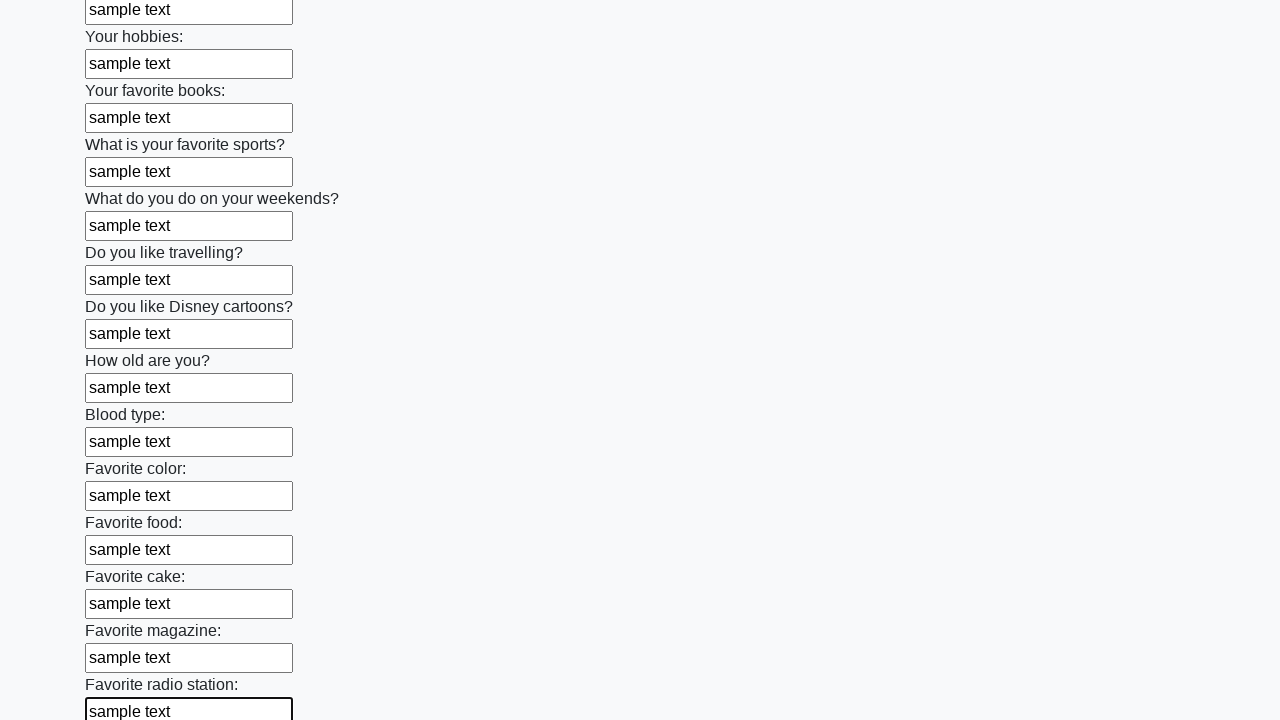

Filled text input field with 'sample text' on [type="text"] >> nth=24
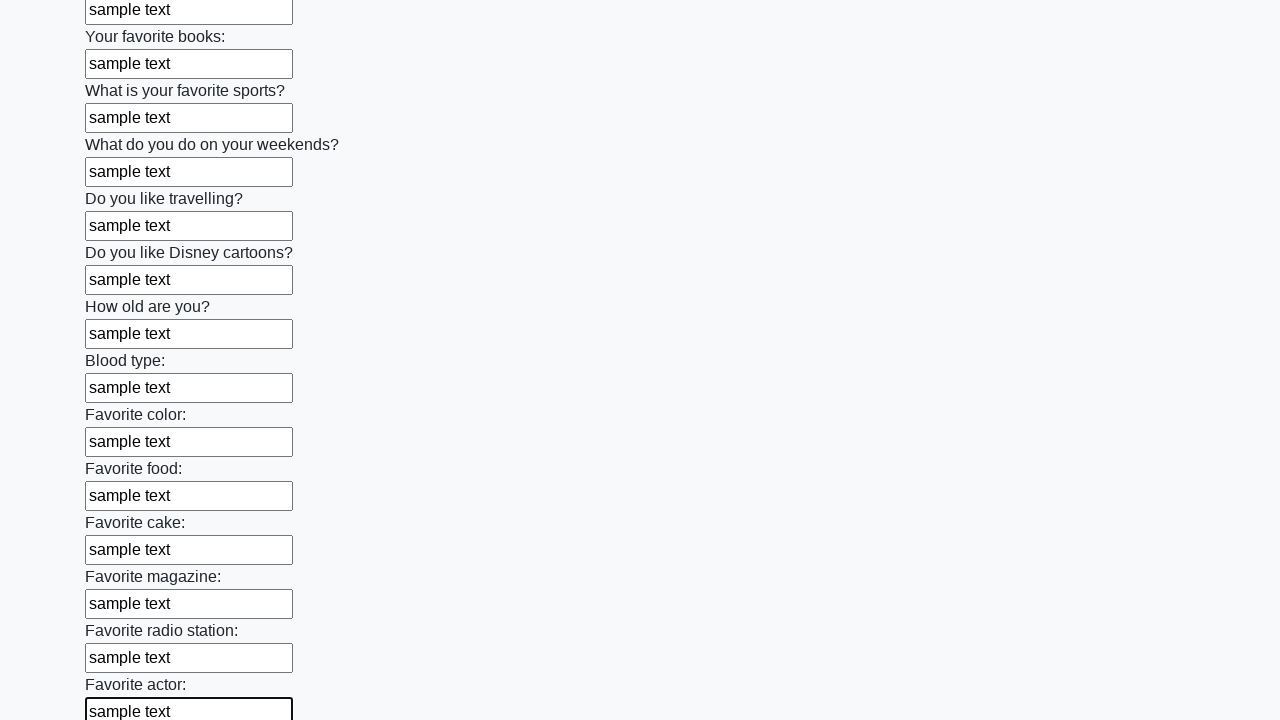

Filled text input field with 'sample text' on [type="text"] >> nth=25
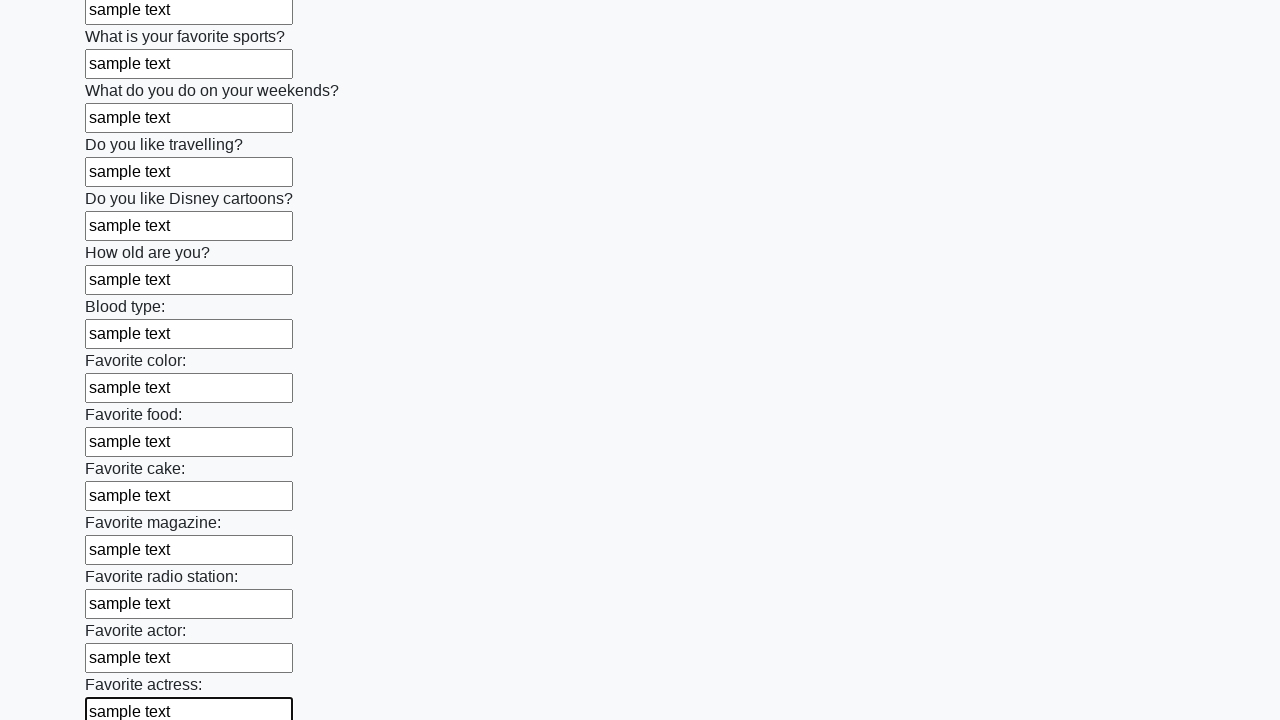

Filled text input field with 'sample text' on [type="text"] >> nth=26
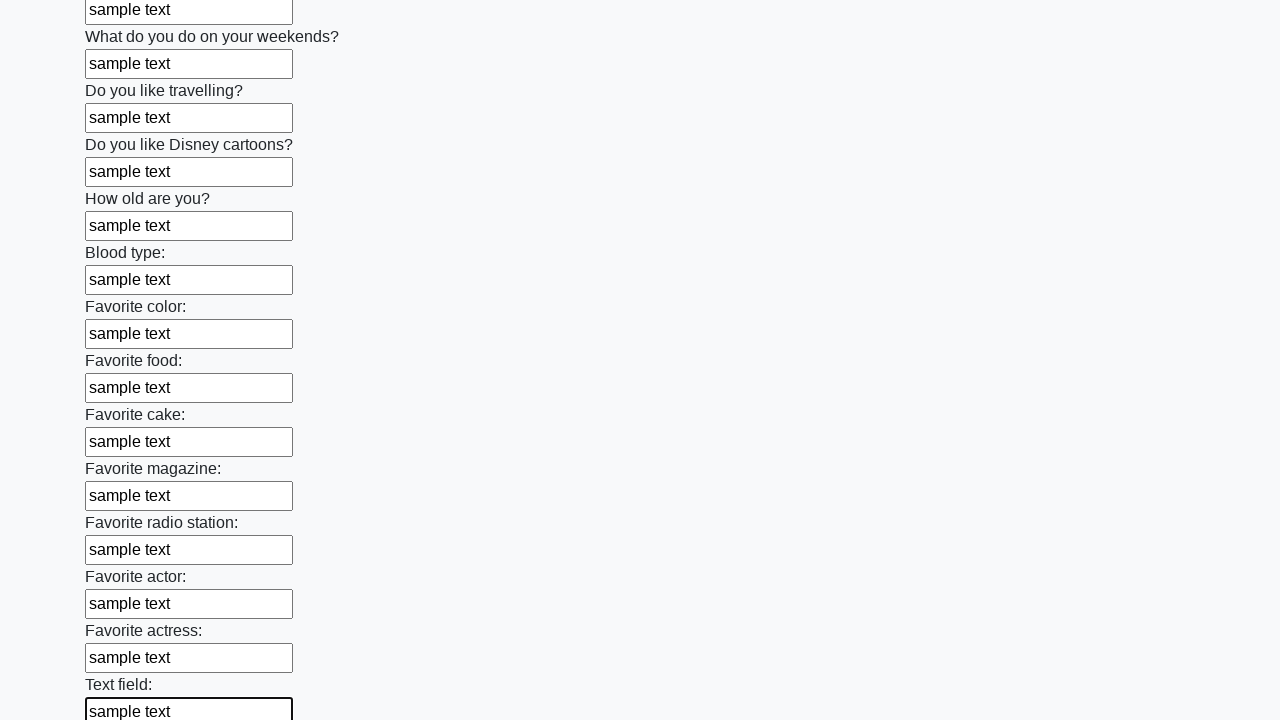

Filled text input field with 'sample text' on [type="text"] >> nth=27
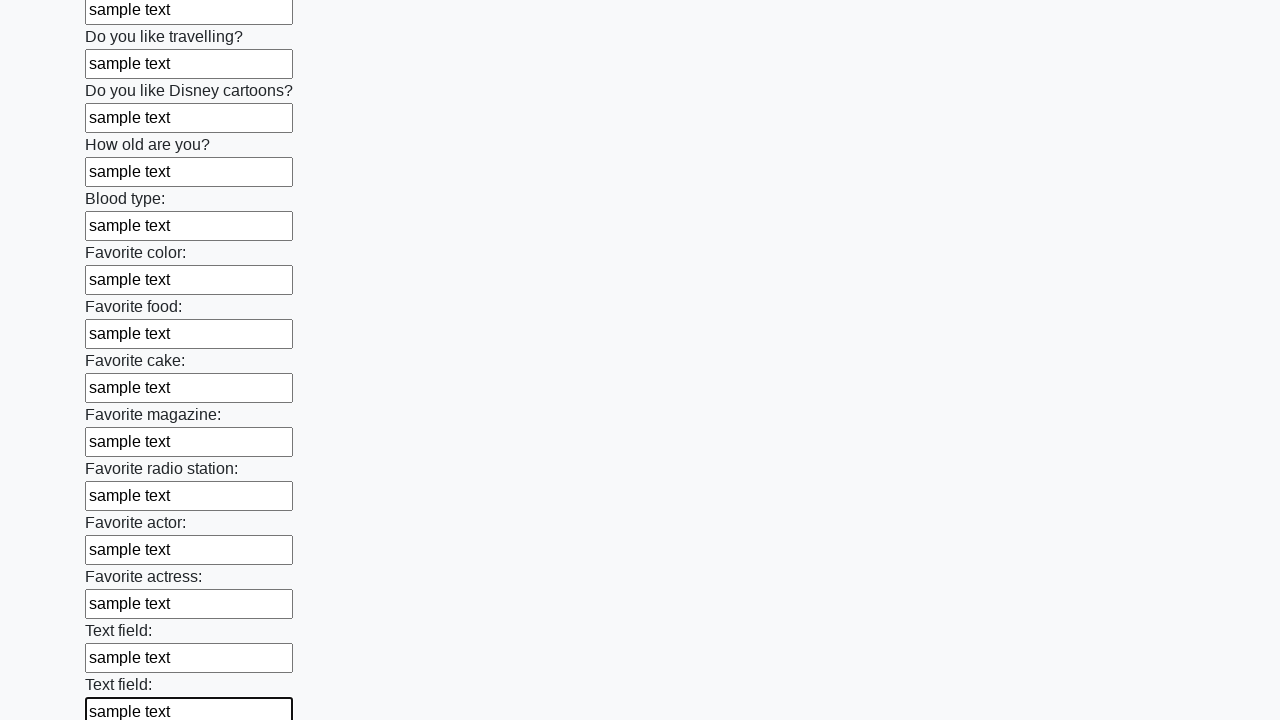

Filled text input field with 'sample text' on [type="text"] >> nth=28
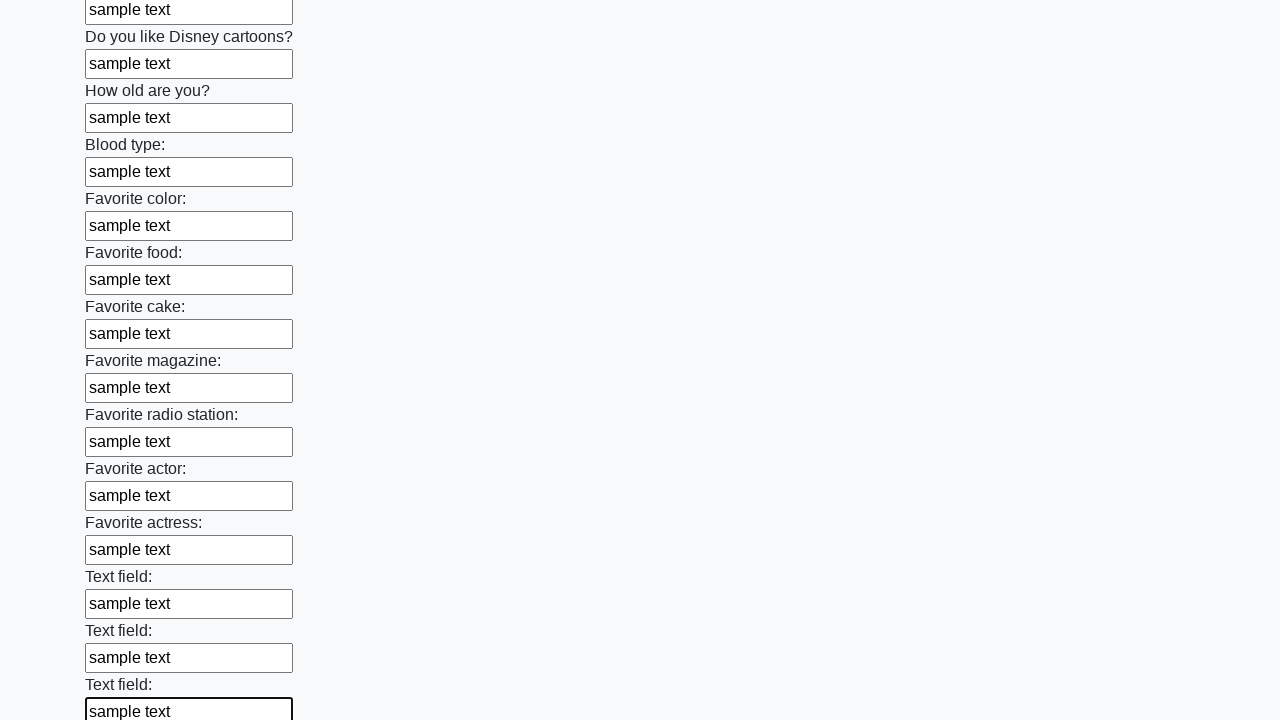

Filled text input field with 'sample text' on [type="text"] >> nth=29
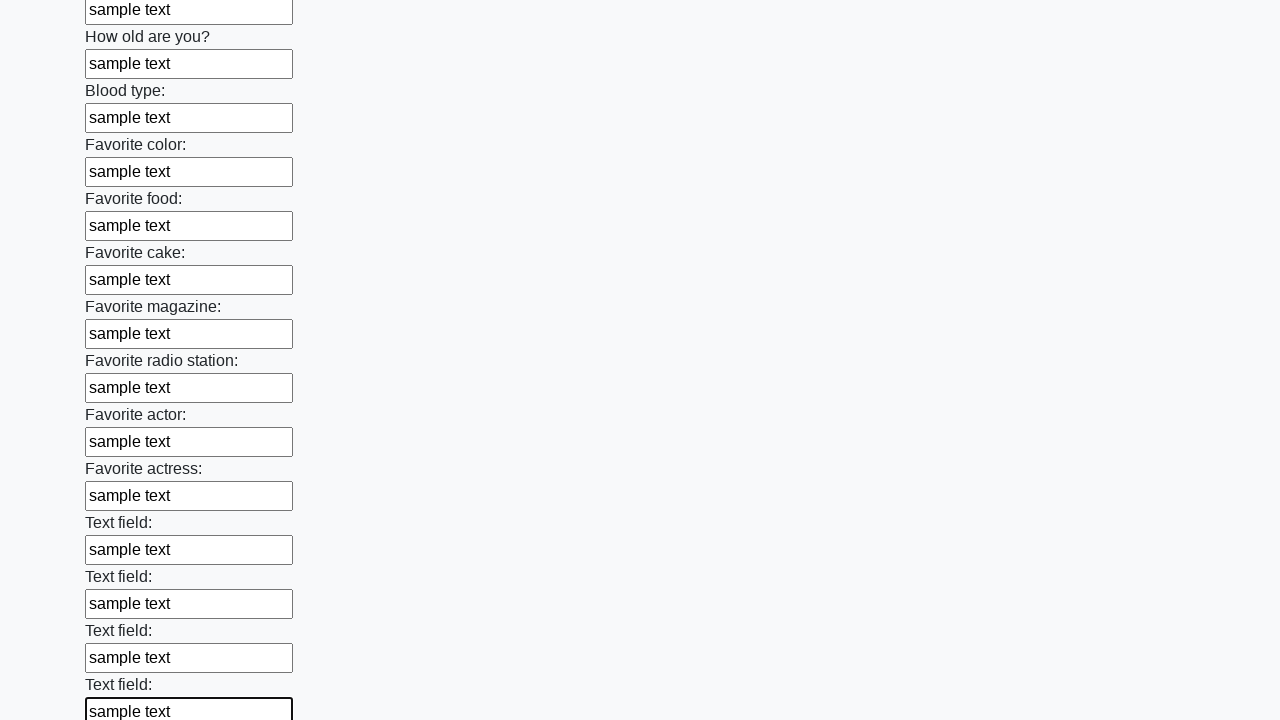

Filled text input field with 'sample text' on [type="text"] >> nth=30
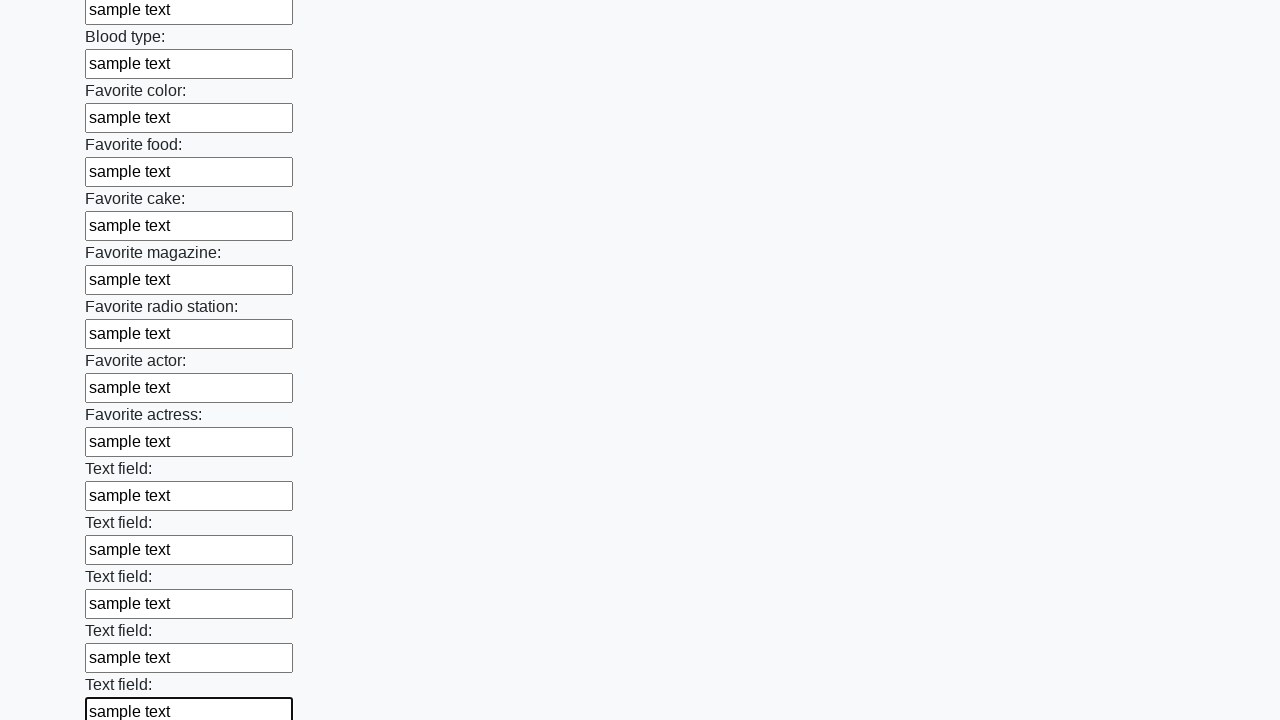

Filled text input field with 'sample text' on [type="text"] >> nth=31
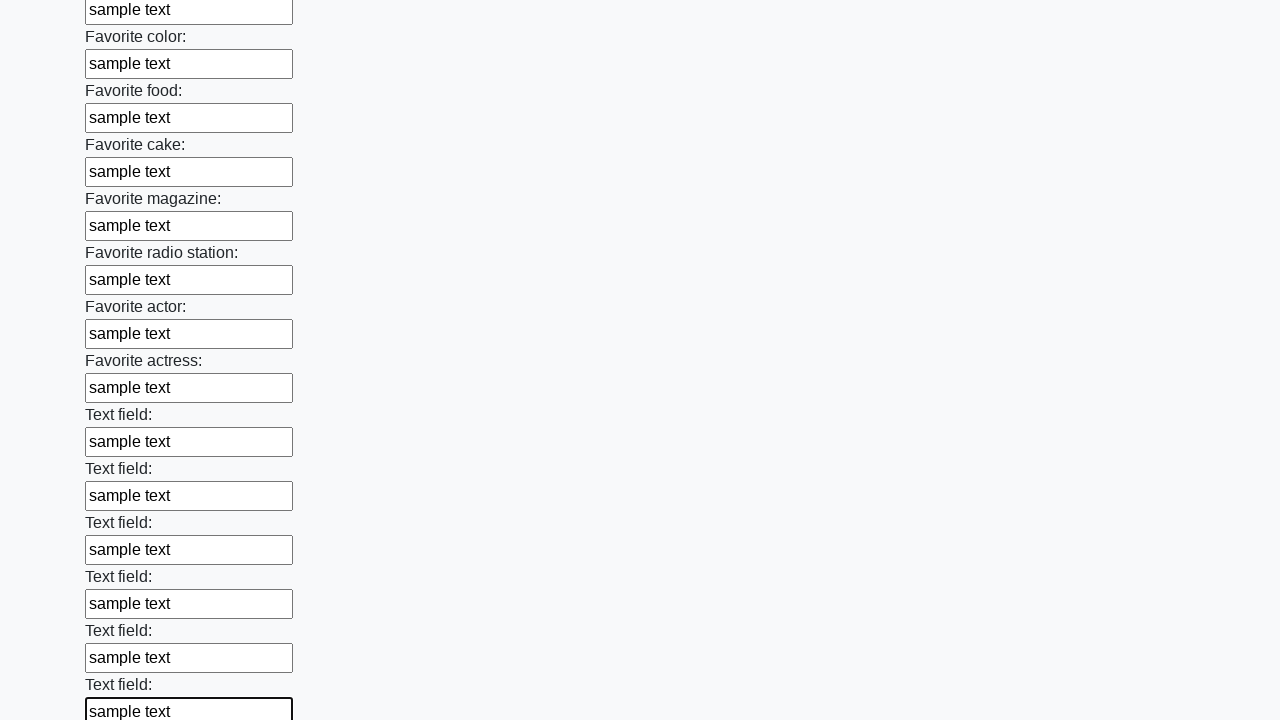

Filled text input field with 'sample text' on [type="text"] >> nth=32
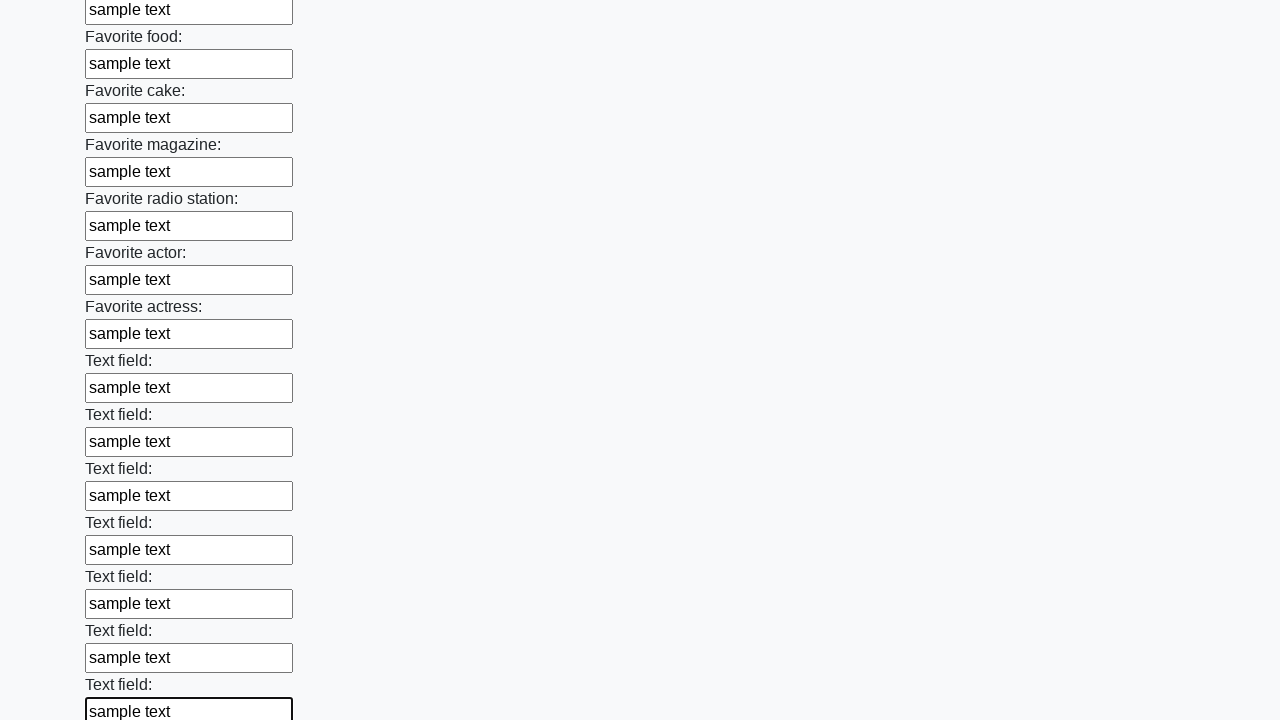

Filled text input field with 'sample text' on [type="text"] >> nth=33
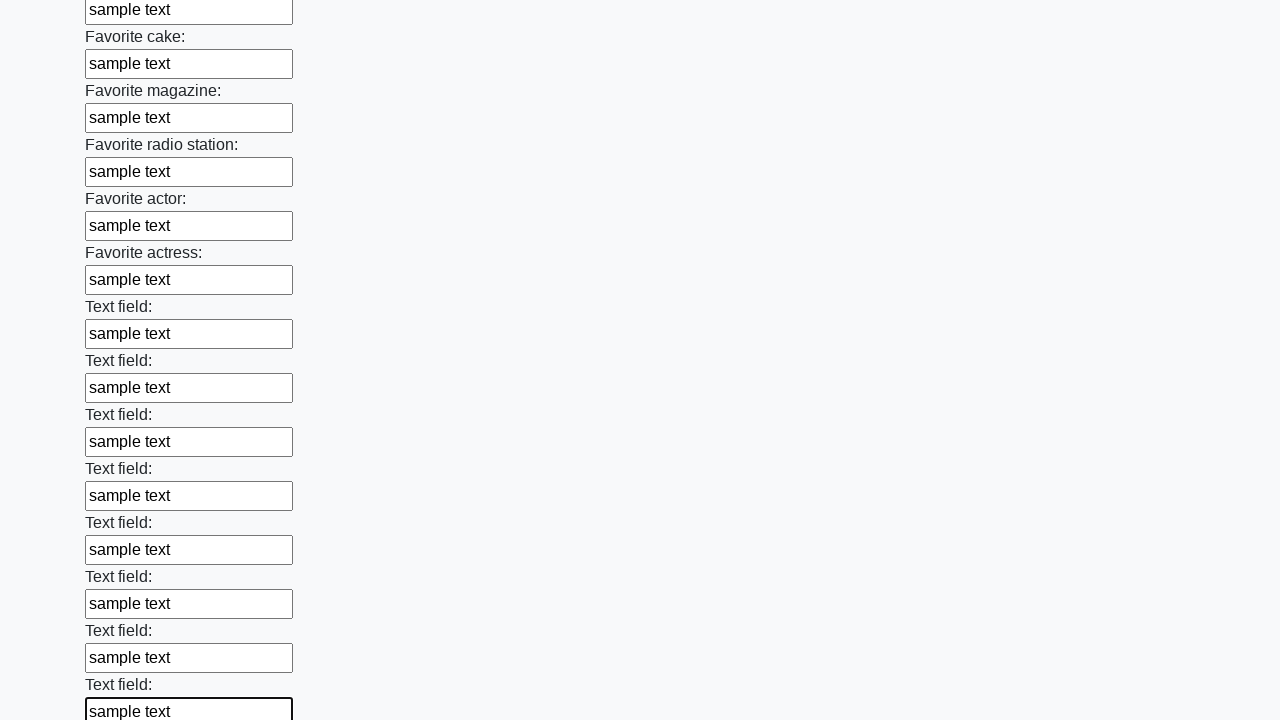

Filled text input field with 'sample text' on [type="text"] >> nth=34
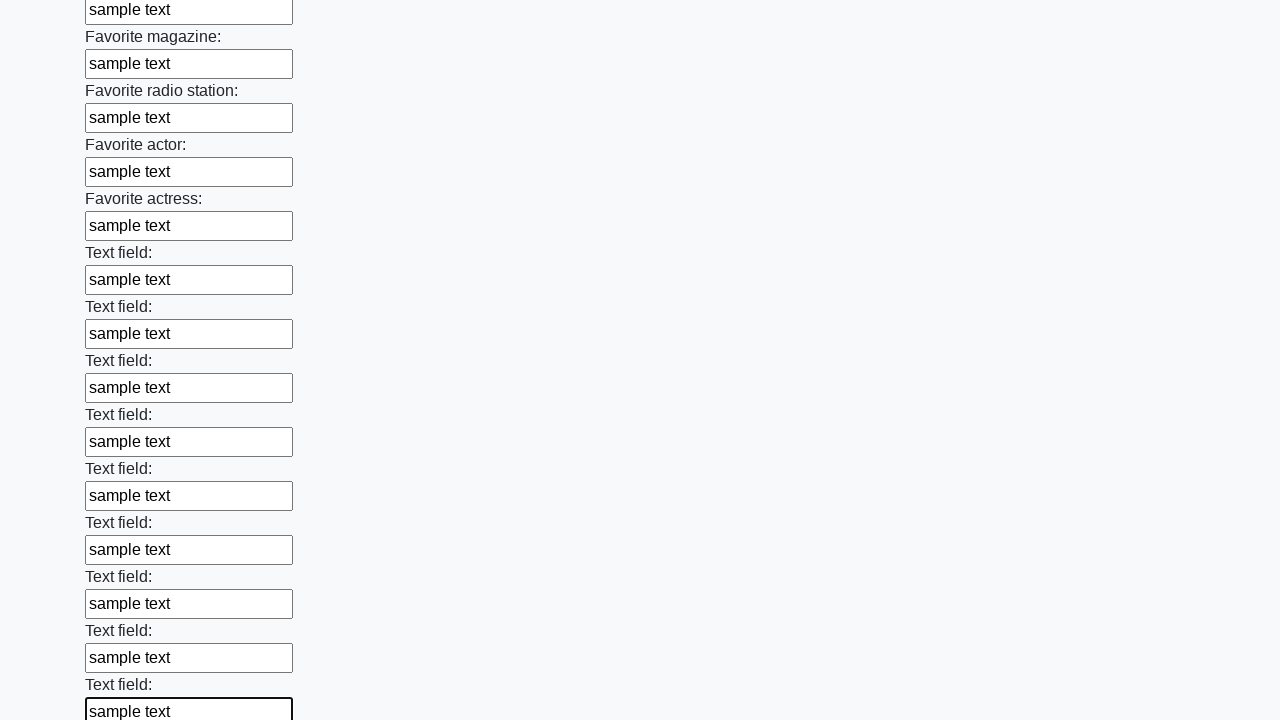

Filled text input field with 'sample text' on [type="text"] >> nth=35
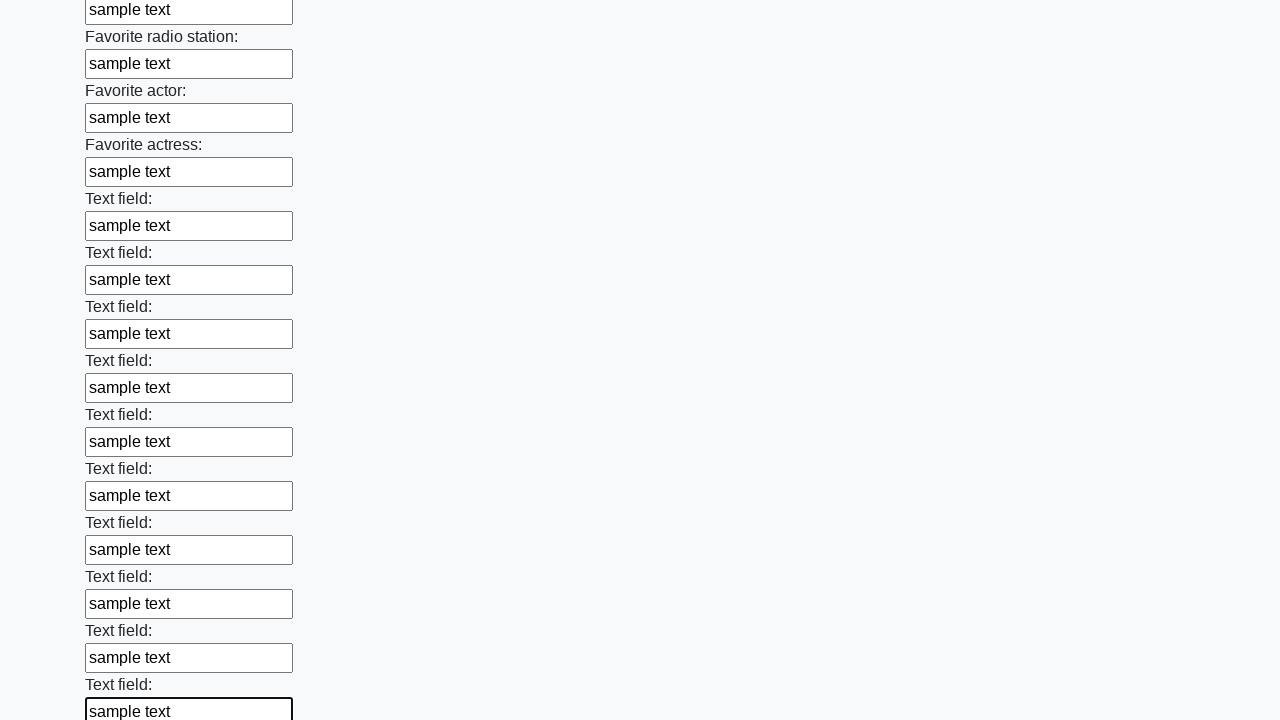

Filled text input field with 'sample text' on [type="text"] >> nth=36
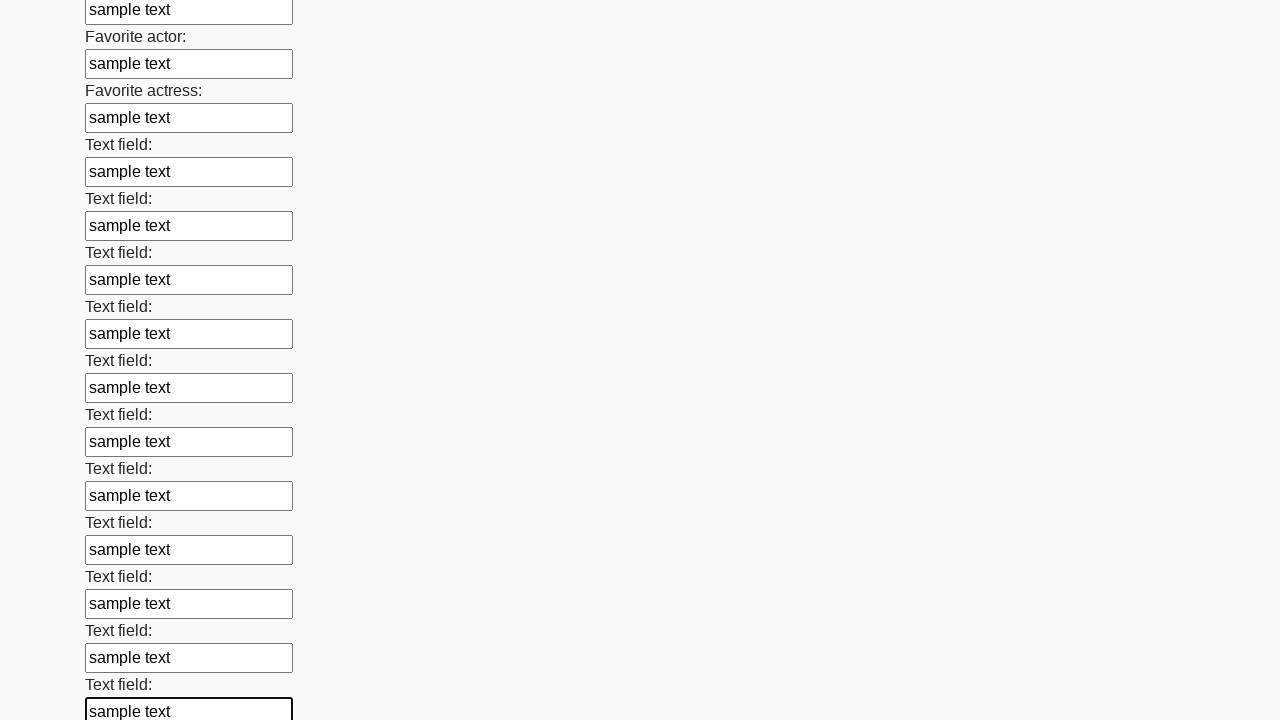

Filled text input field with 'sample text' on [type="text"] >> nth=37
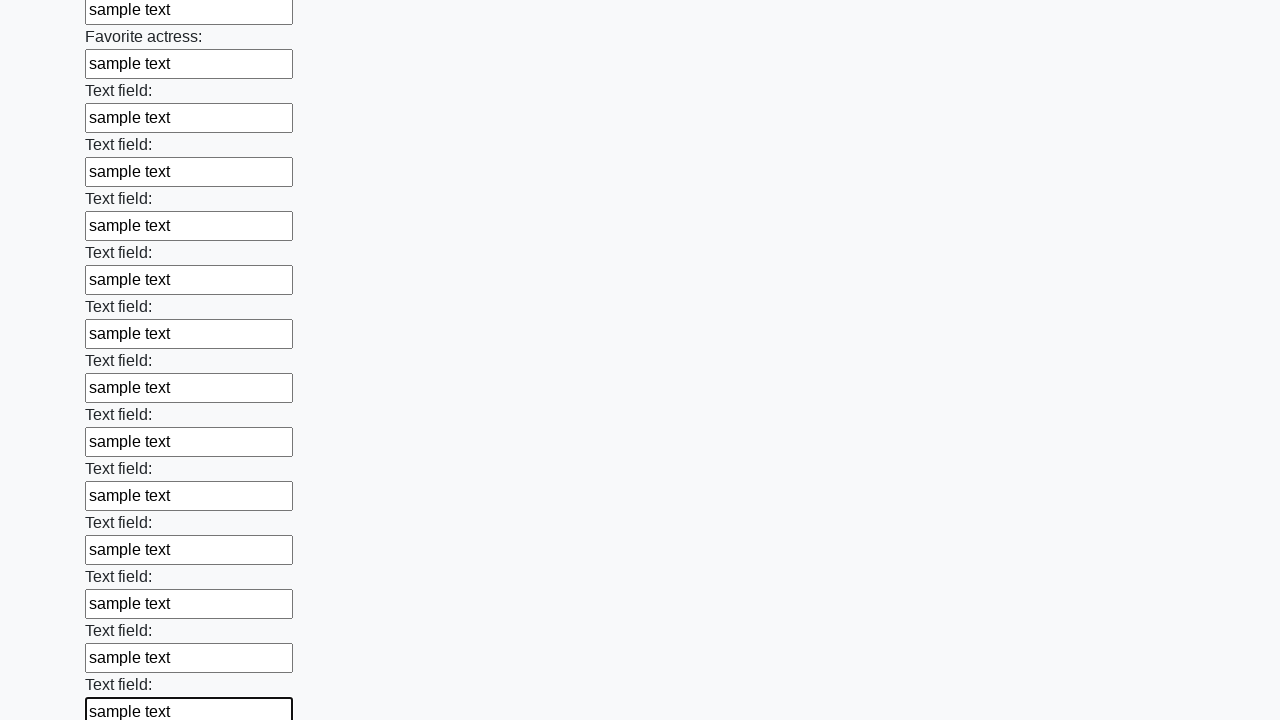

Filled text input field with 'sample text' on [type="text"] >> nth=38
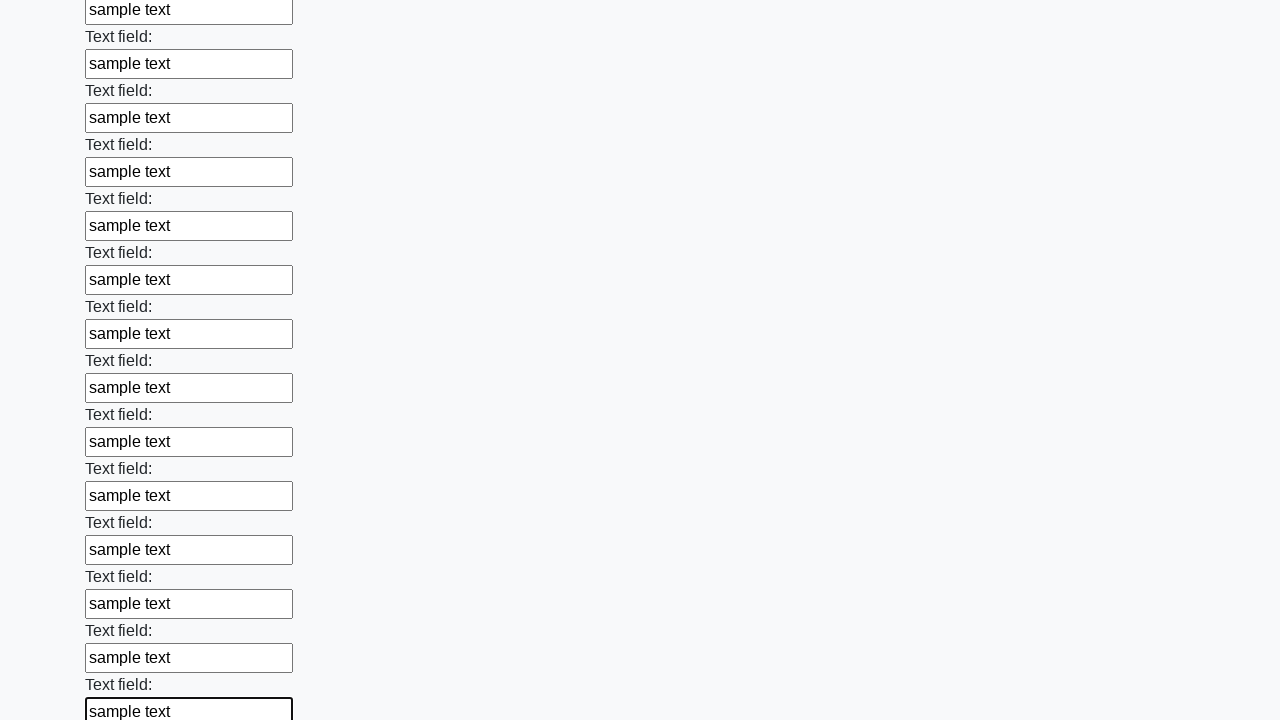

Filled text input field with 'sample text' on [type="text"] >> nth=39
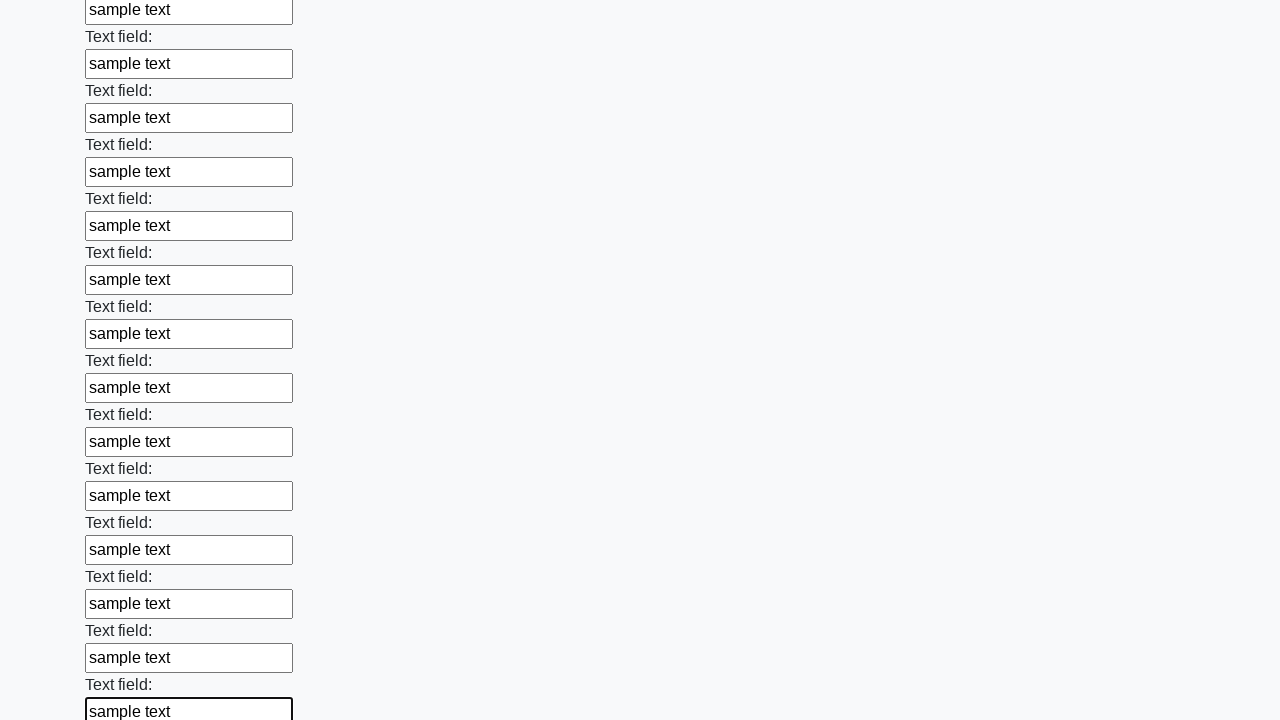

Filled text input field with 'sample text' on [type="text"] >> nth=40
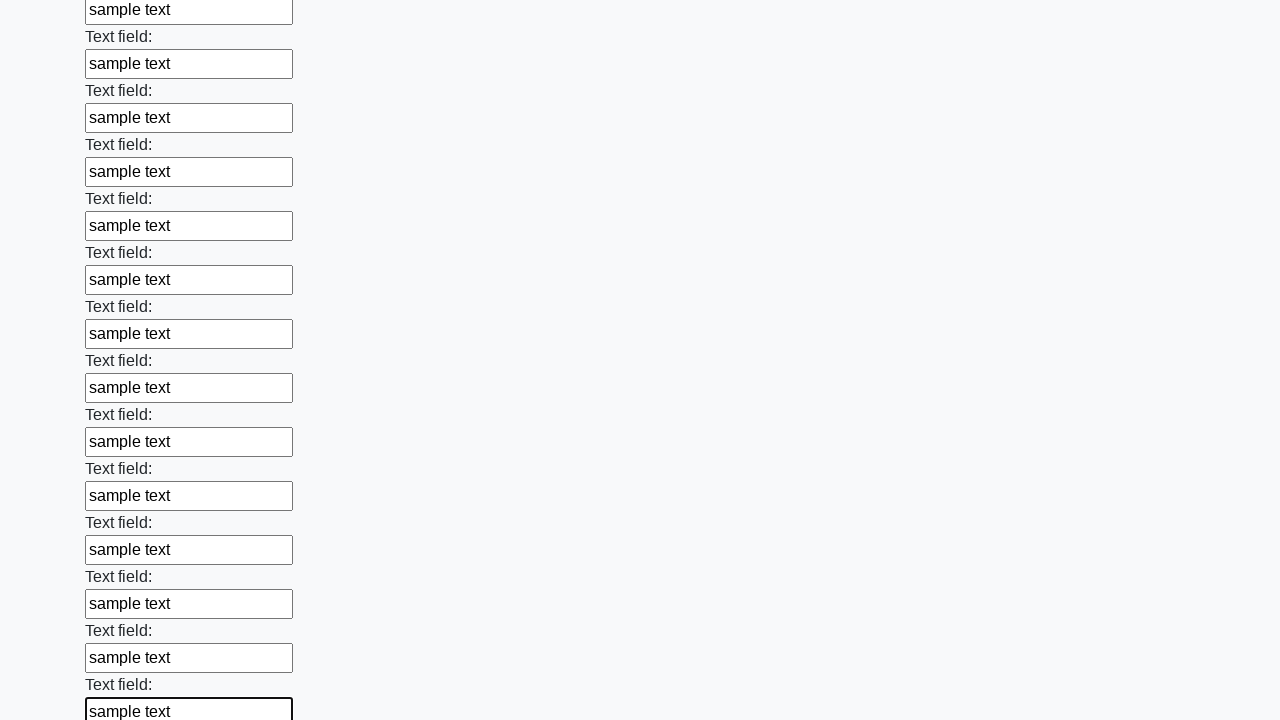

Filled text input field with 'sample text' on [type="text"] >> nth=41
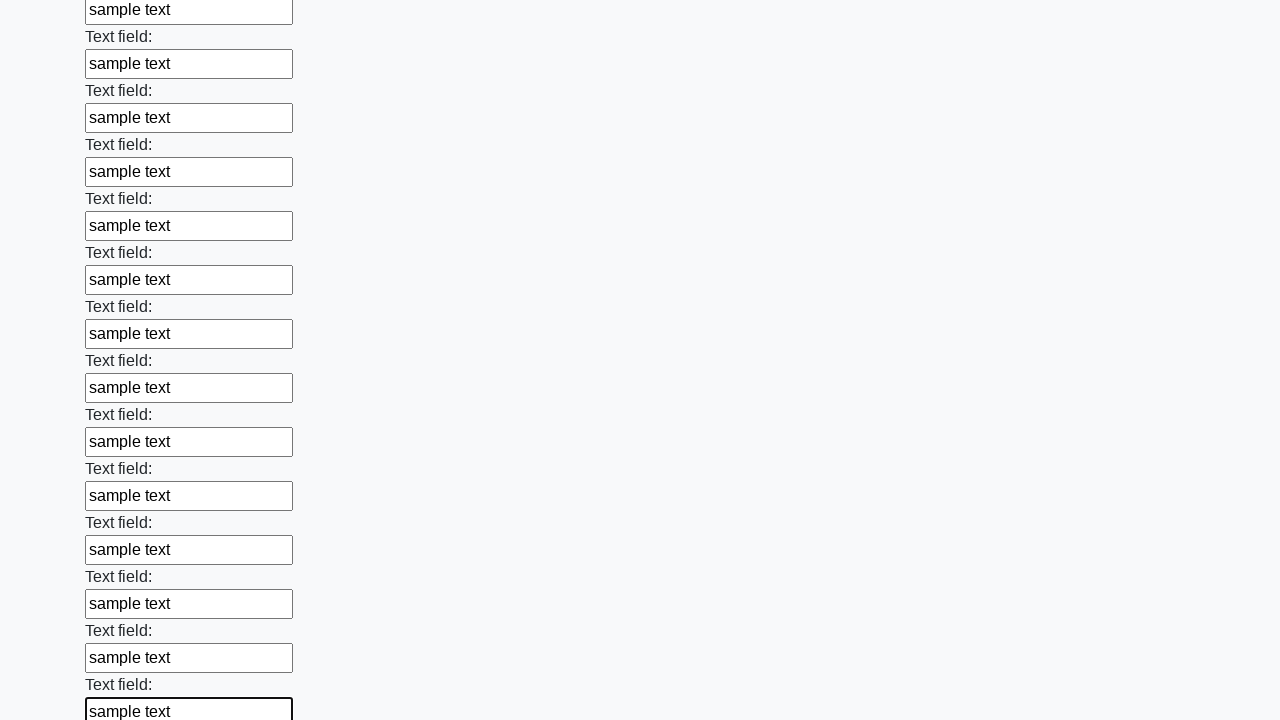

Filled text input field with 'sample text' on [type="text"] >> nth=42
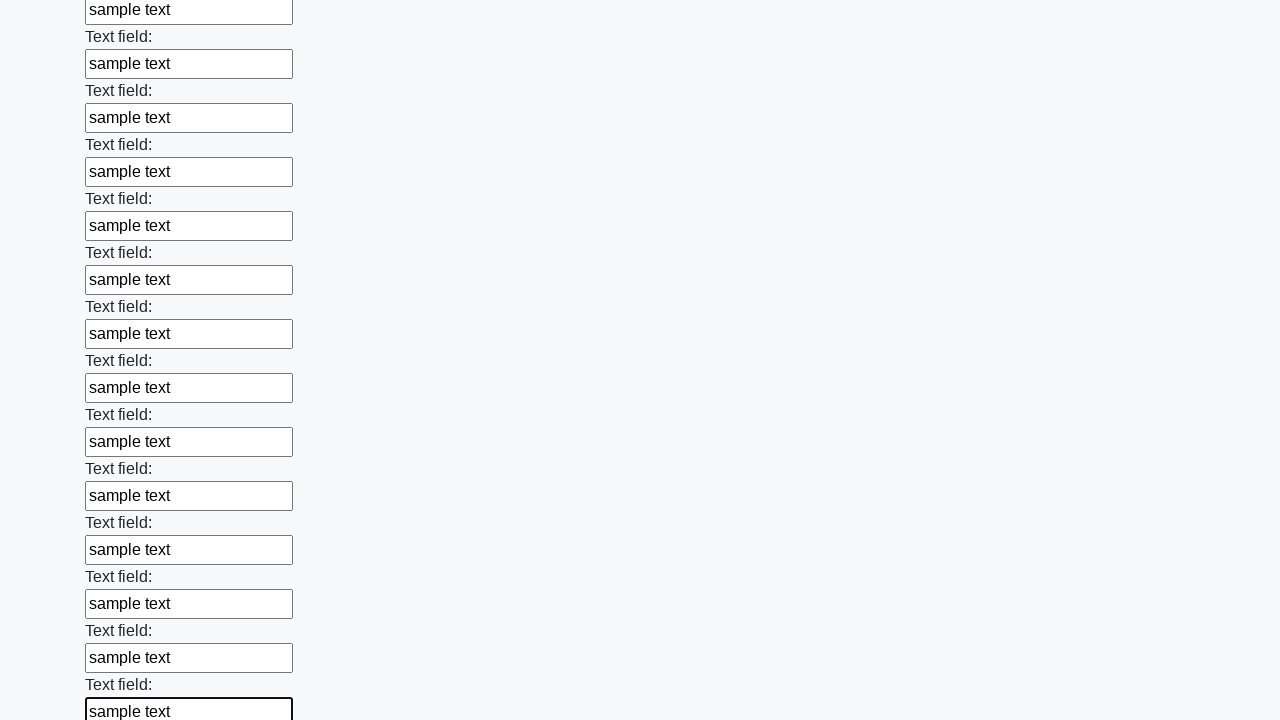

Filled text input field with 'sample text' on [type="text"] >> nth=43
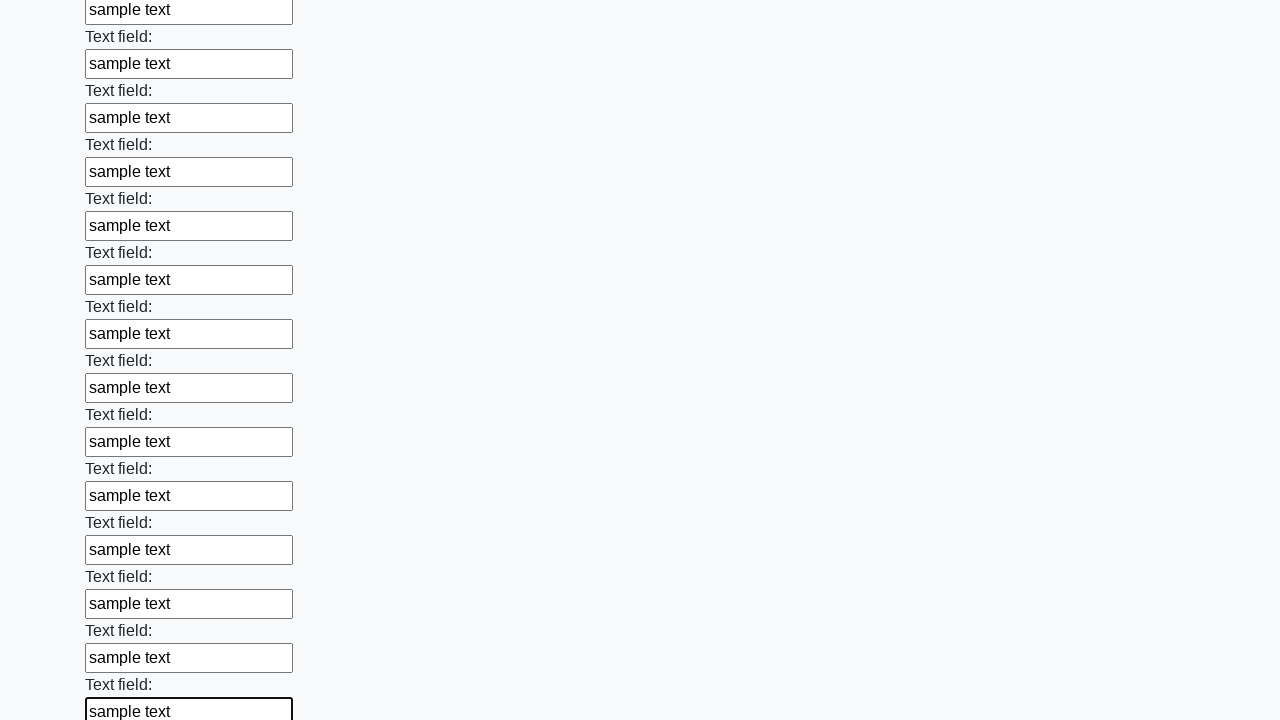

Filled text input field with 'sample text' on [type="text"] >> nth=44
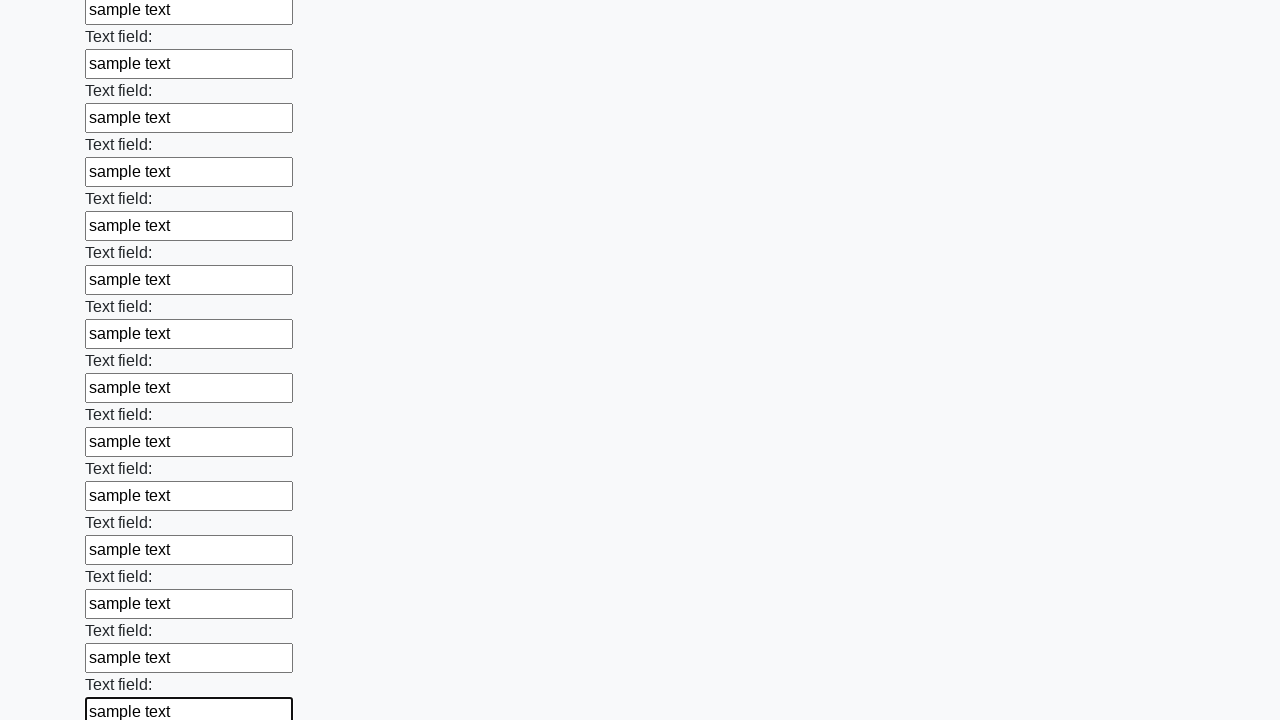

Filled text input field with 'sample text' on [type="text"] >> nth=45
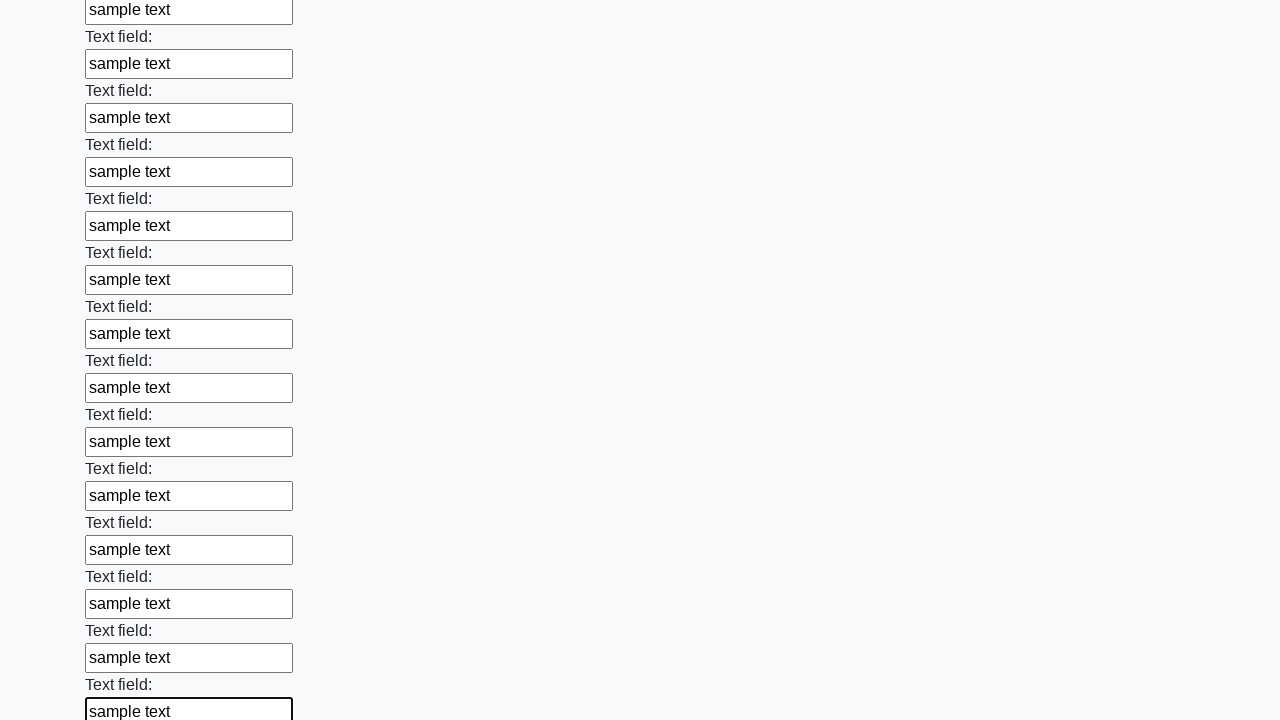

Filled text input field with 'sample text' on [type="text"] >> nth=46
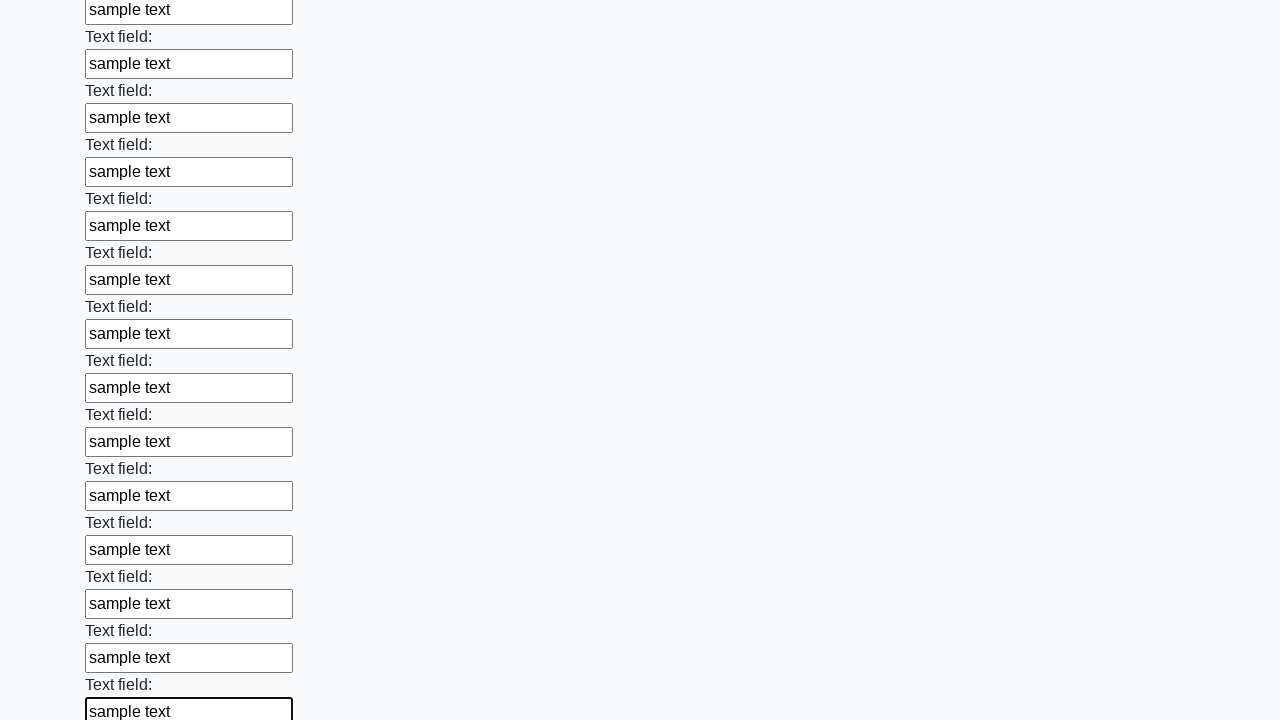

Filled text input field with 'sample text' on [type="text"] >> nth=47
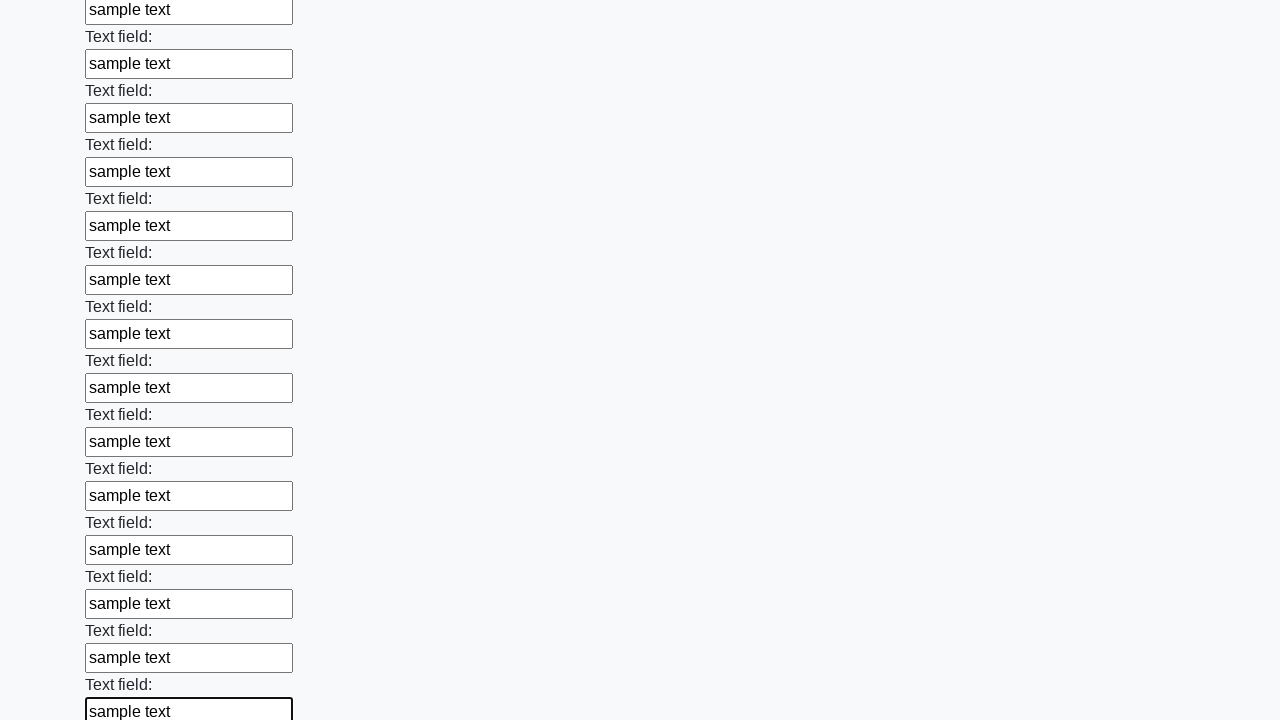

Filled text input field with 'sample text' on [type="text"] >> nth=48
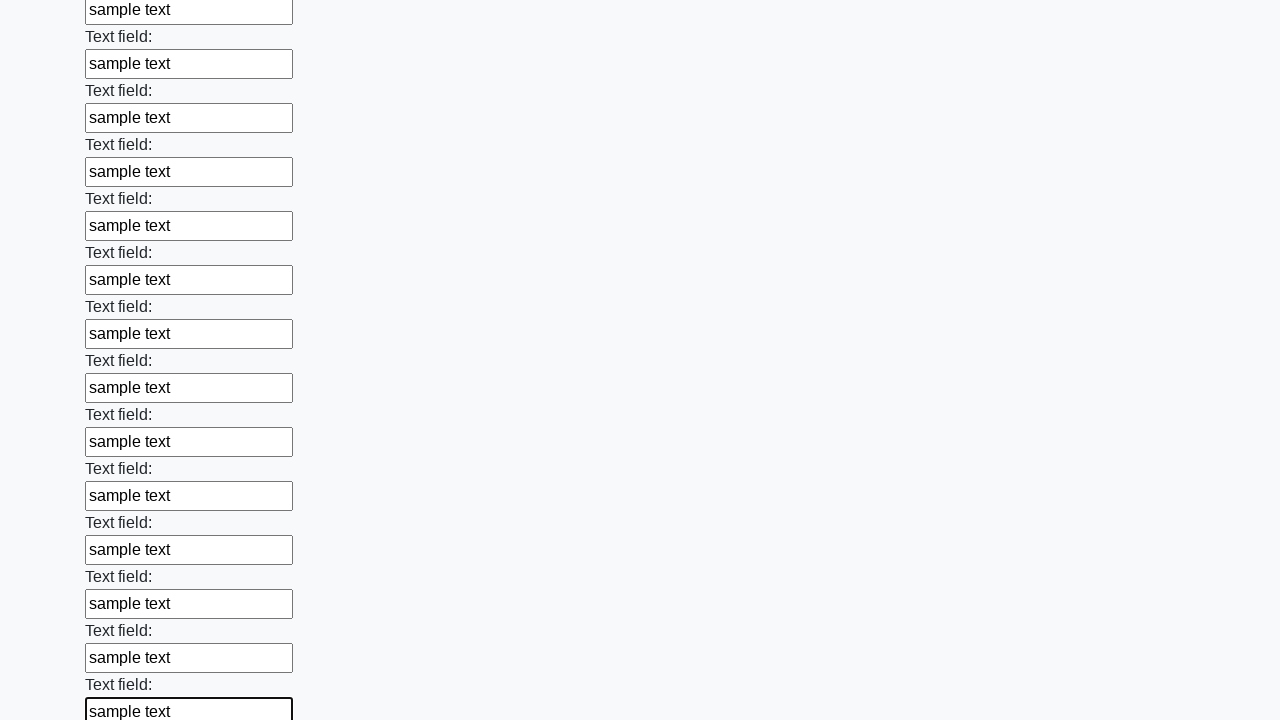

Filled text input field with 'sample text' on [type="text"] >> nth=49
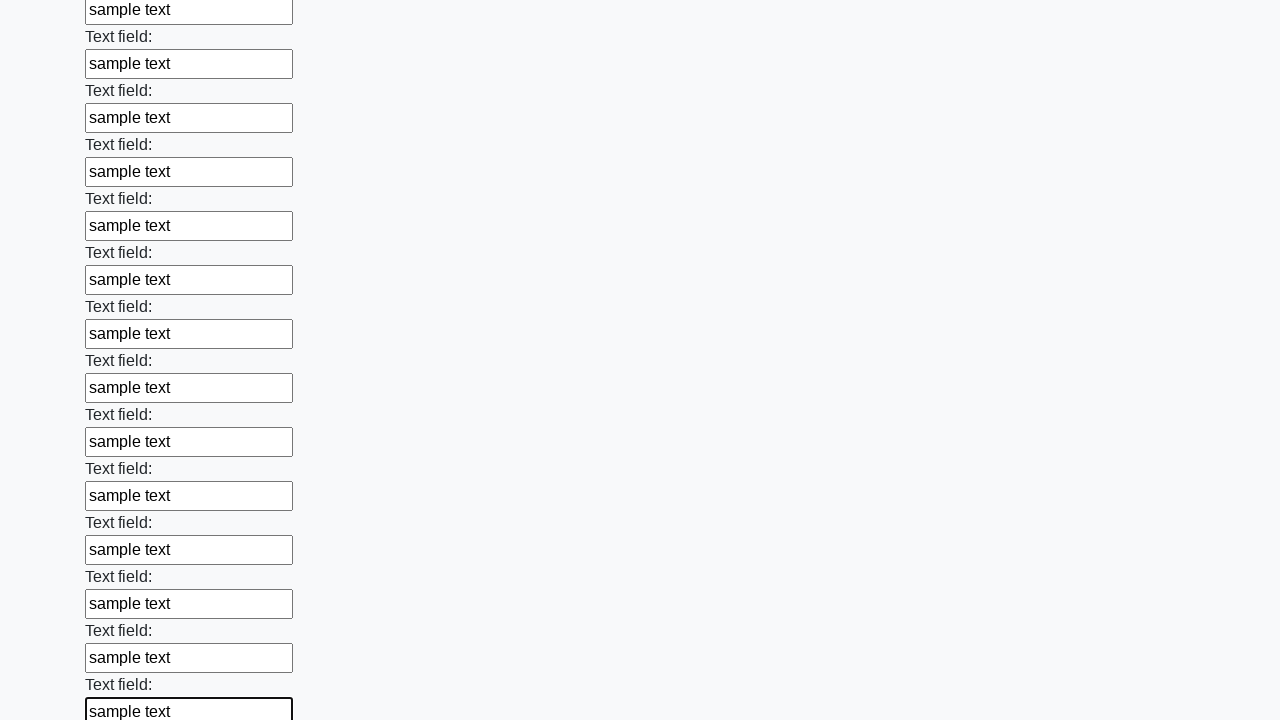

Filled text input field with 'sample text' on [type="text"] >> nth=50
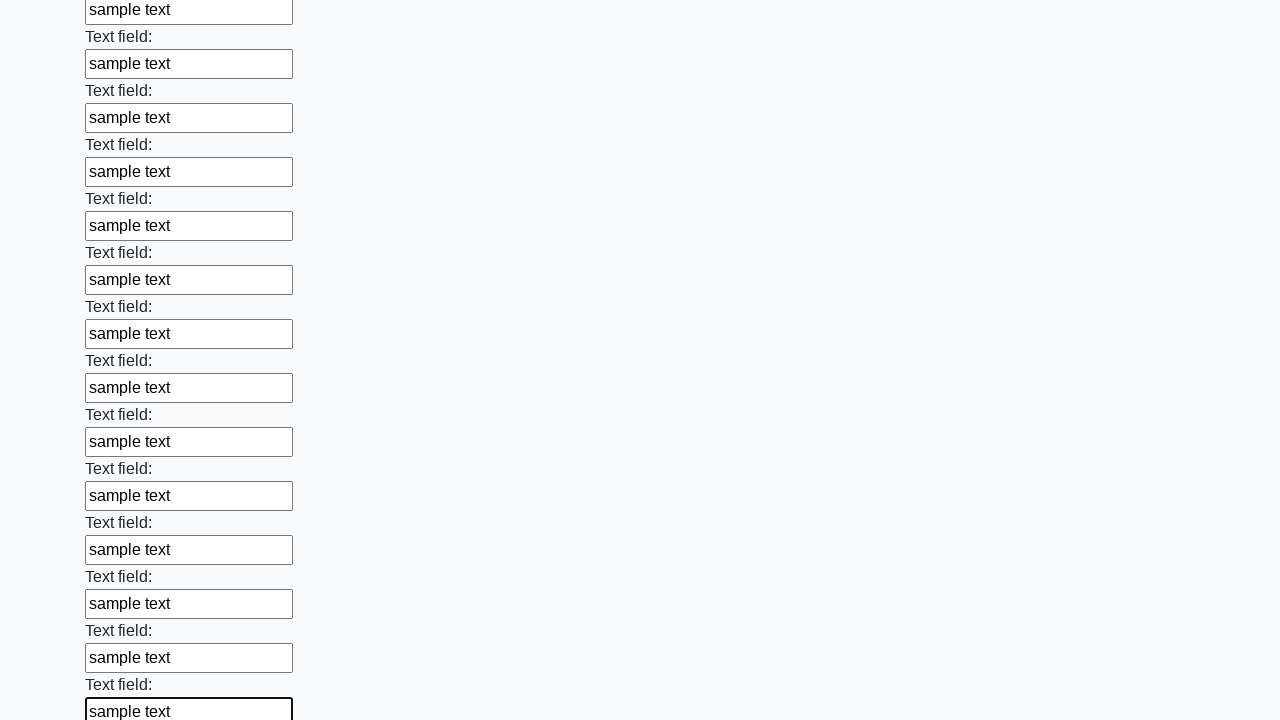

Filled text input field with 'sample text' on [type="text"] >> nth=51
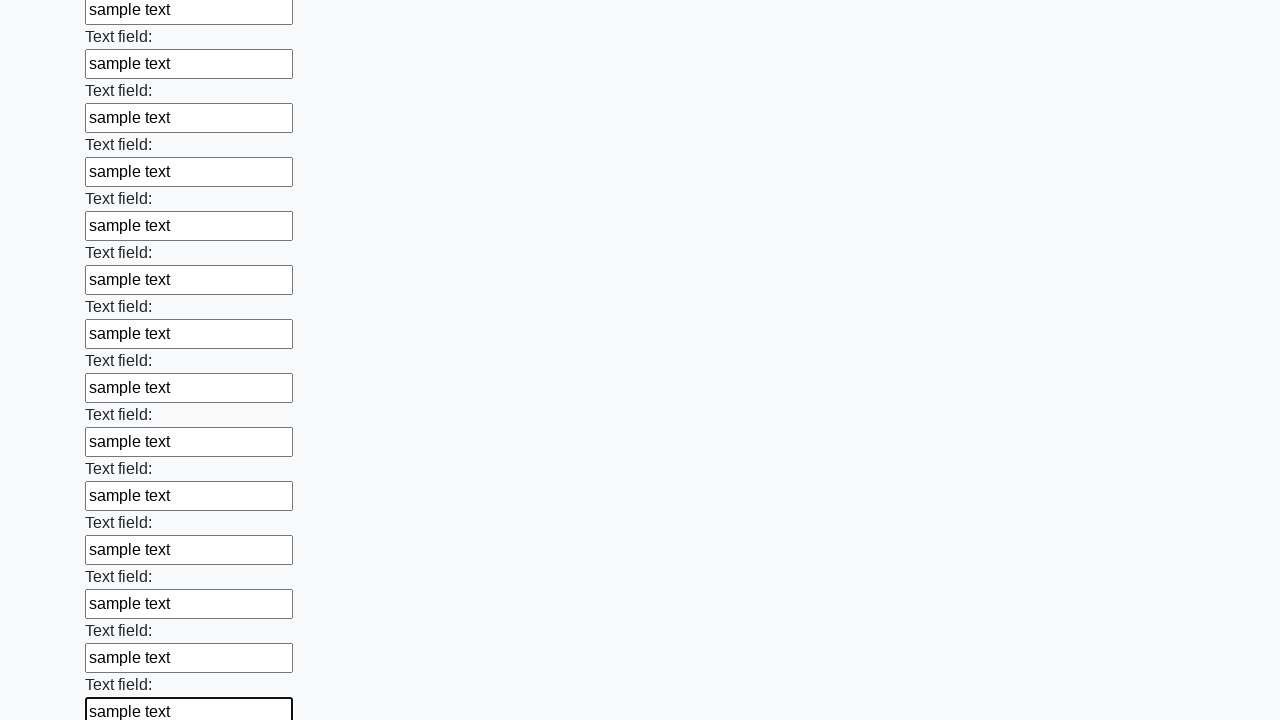

Filled text input field with 'sample text' on [type="text"] >> nth=52
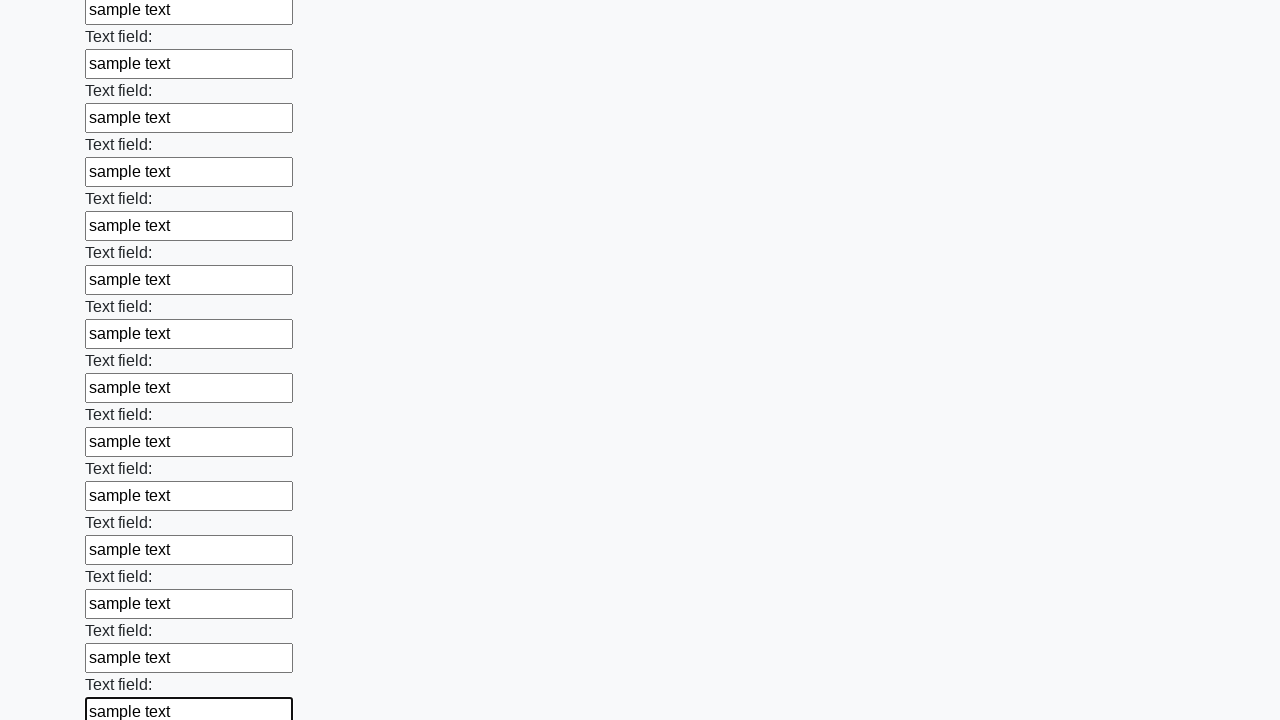

Filled text input field with 'sample text' on [type="text"] >> nth=53
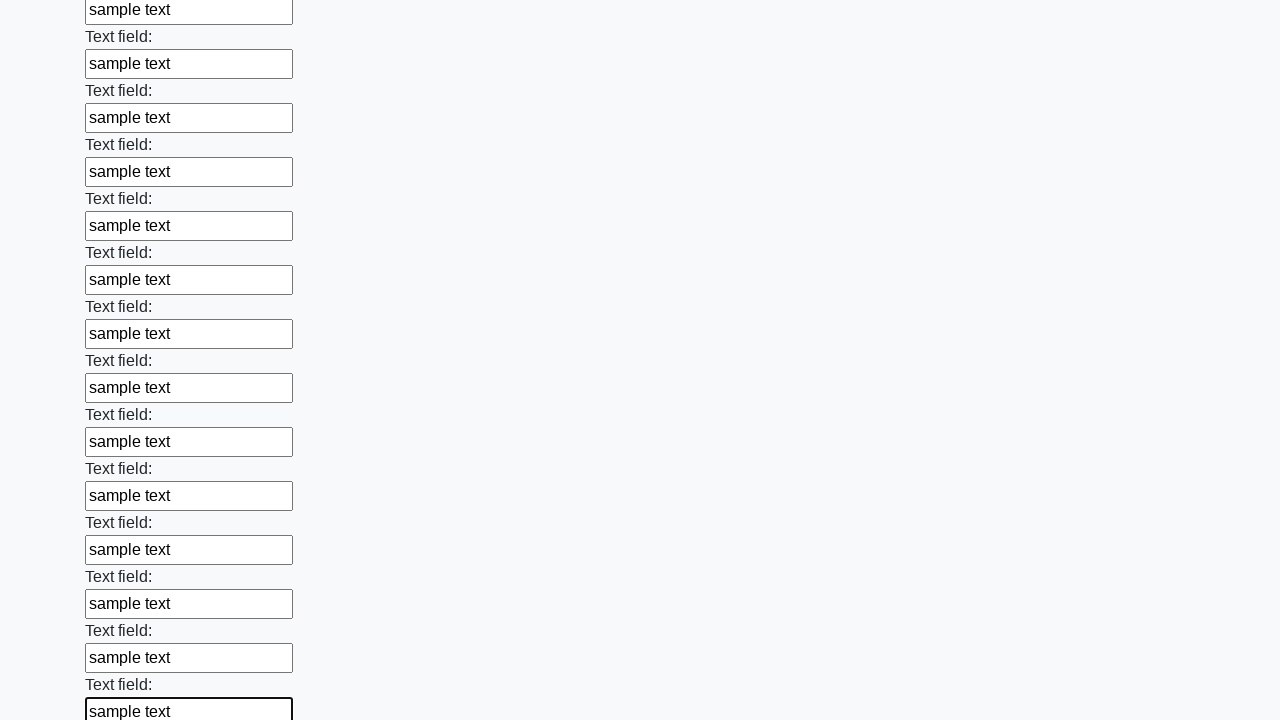

Filled text input field with 'sample text' on [type="text"] >> nth=54
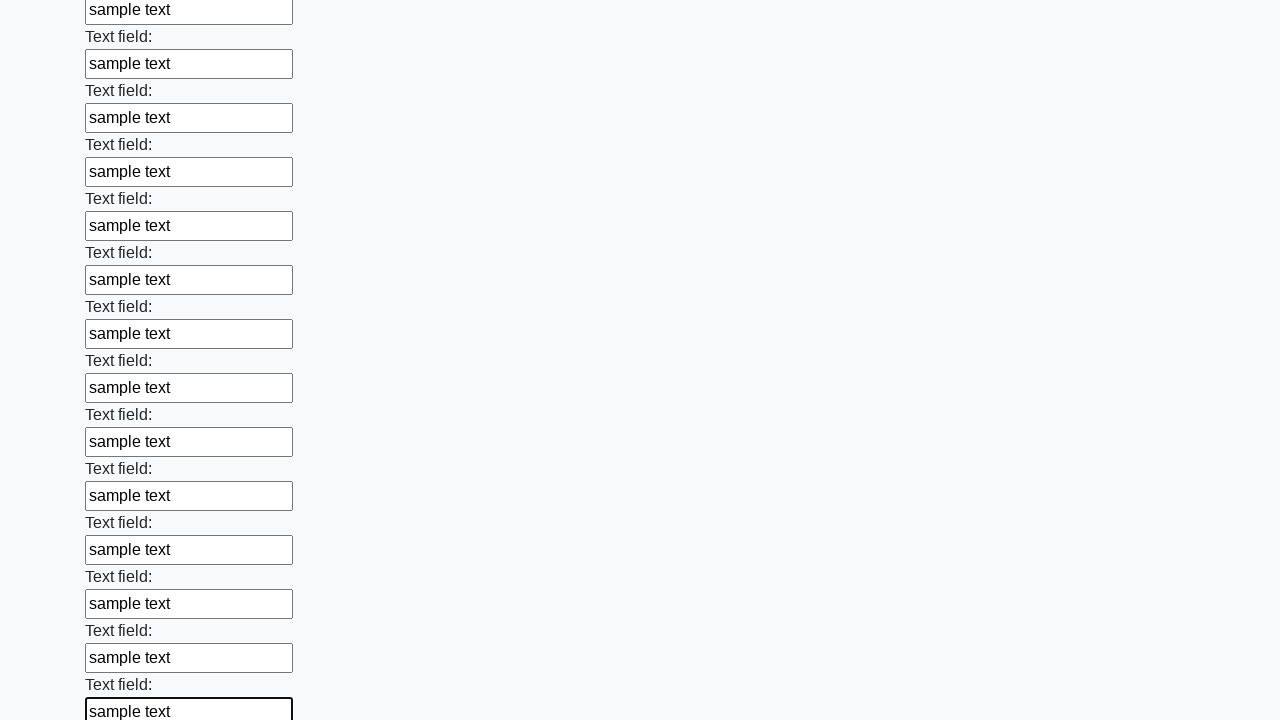

Filled text input field with 'sample text' on [type="text"] >> nth=55
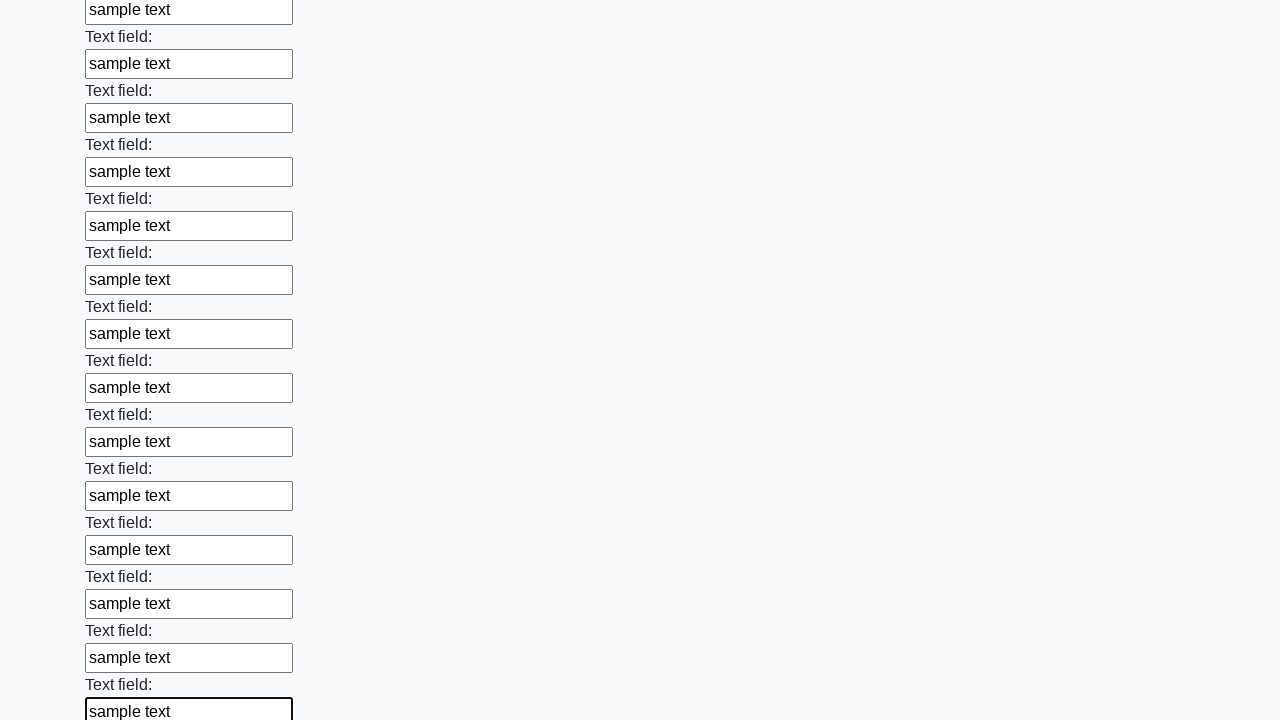

Filled text input field with 'sample text' on [type="text"] >> nth=56
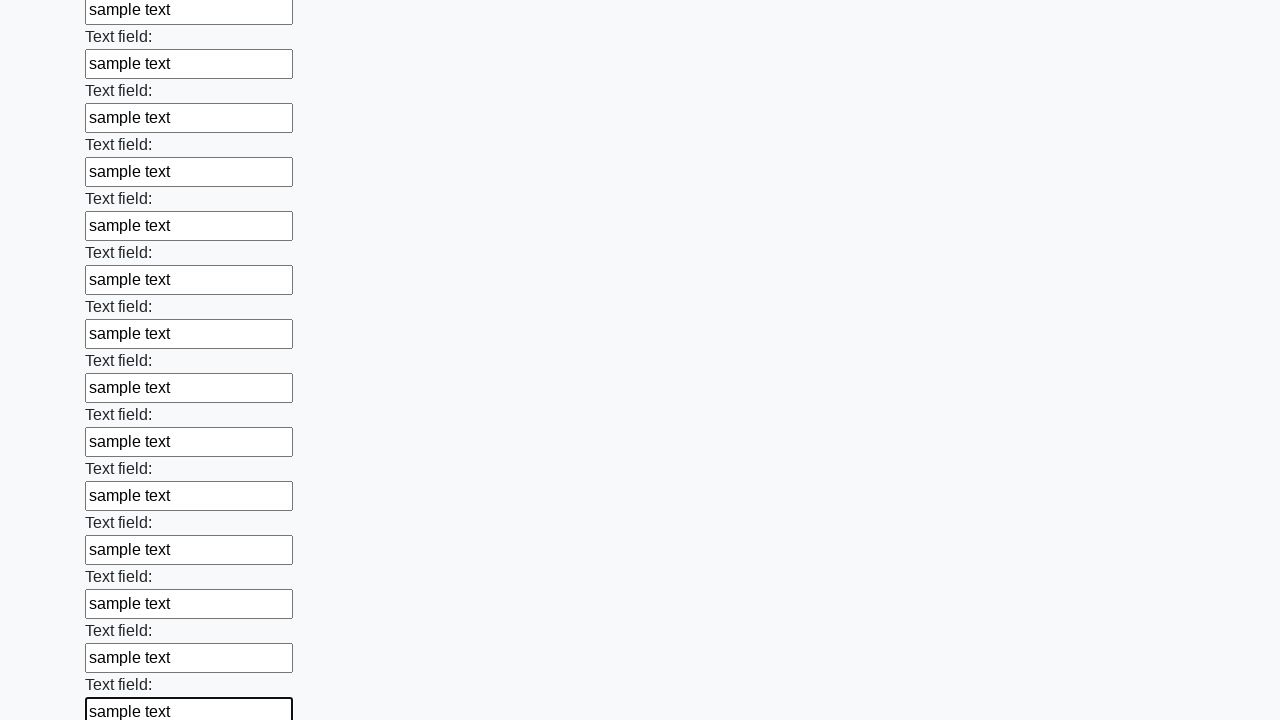

Filled text input field with 'sample text' on [type="text"] >> nth=57
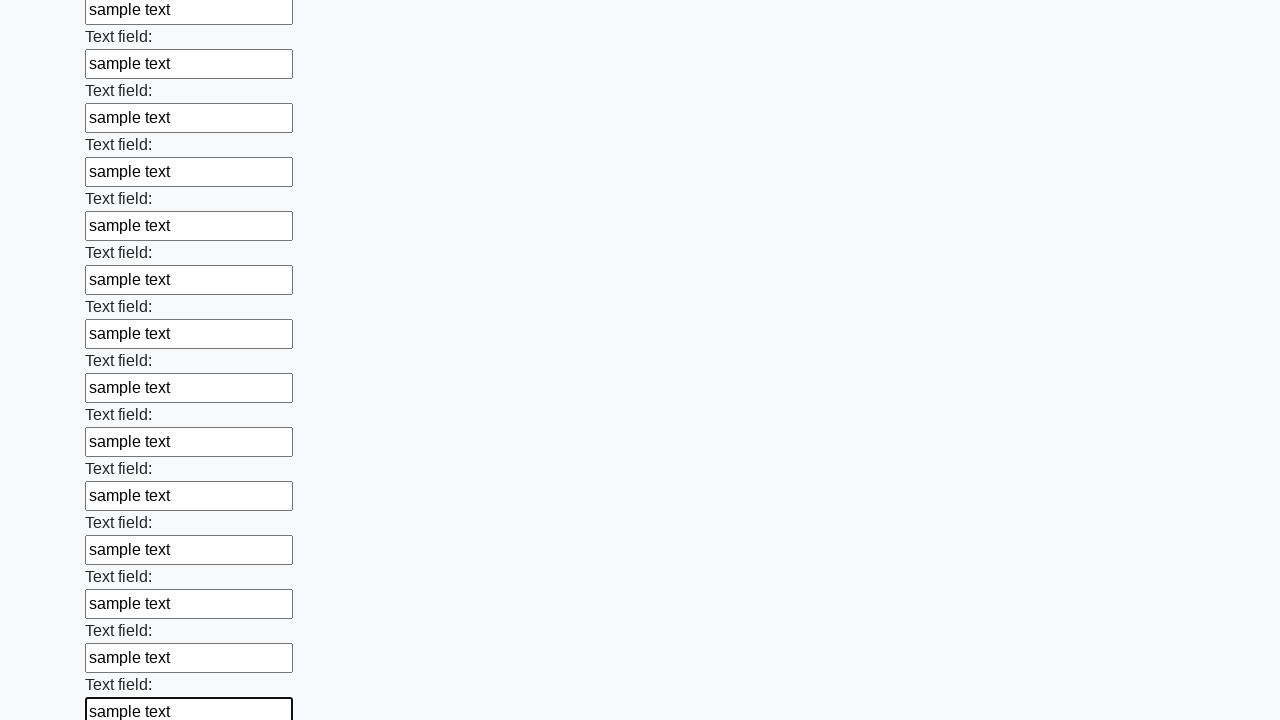

Filled text input field with 'sample text' on [type="text"] >> nth=58
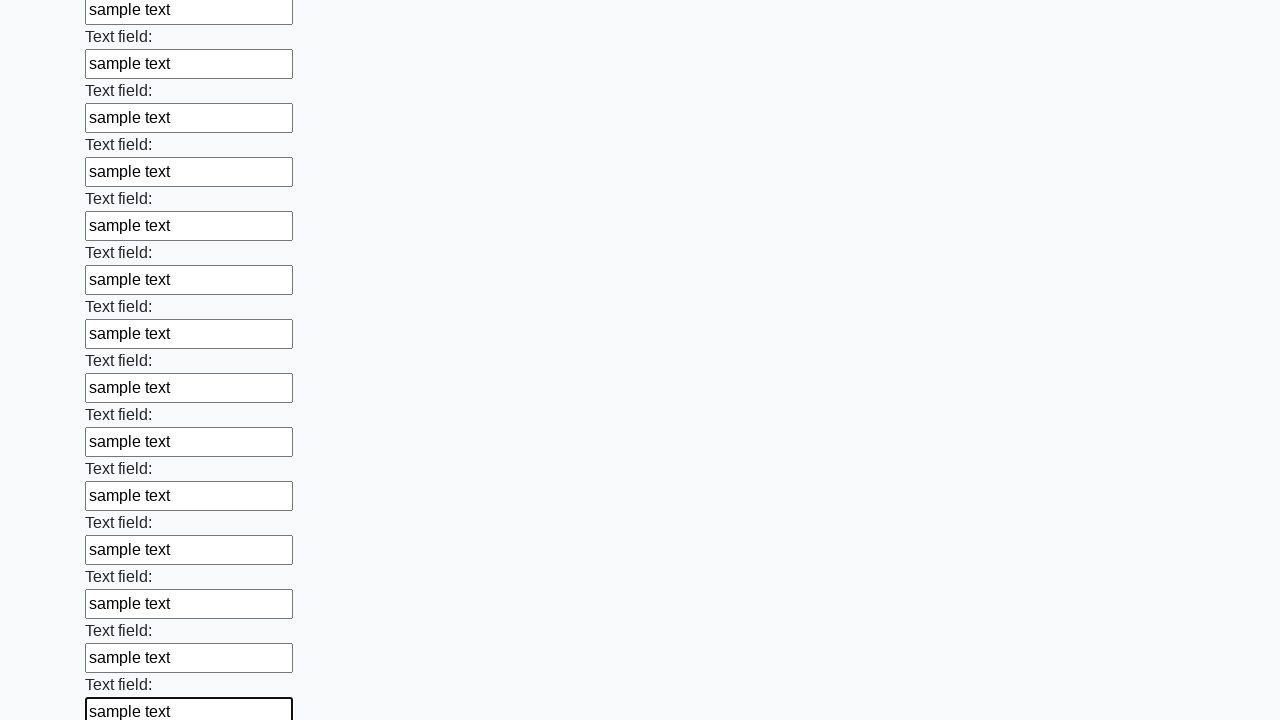

Filled text input field with 'sample text' on [type="text"] >> nth=59
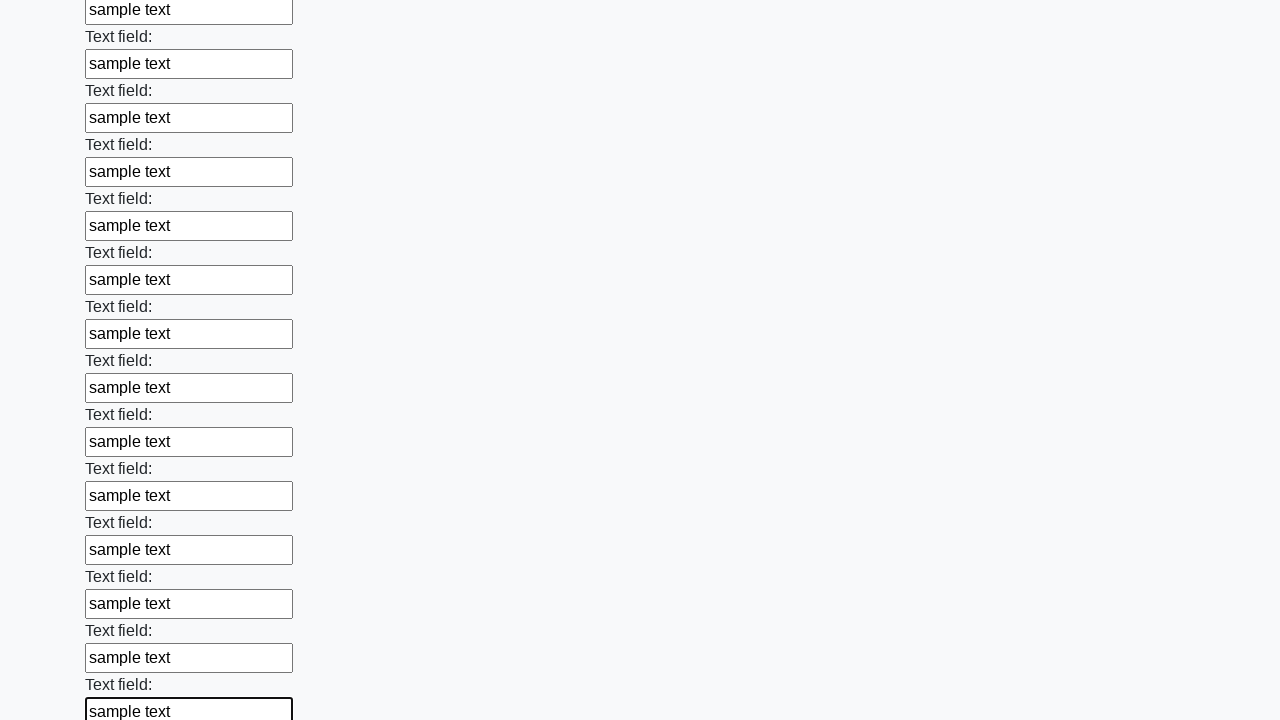

Filled text input field with 'sample text' on [type="text"] >> nth=60
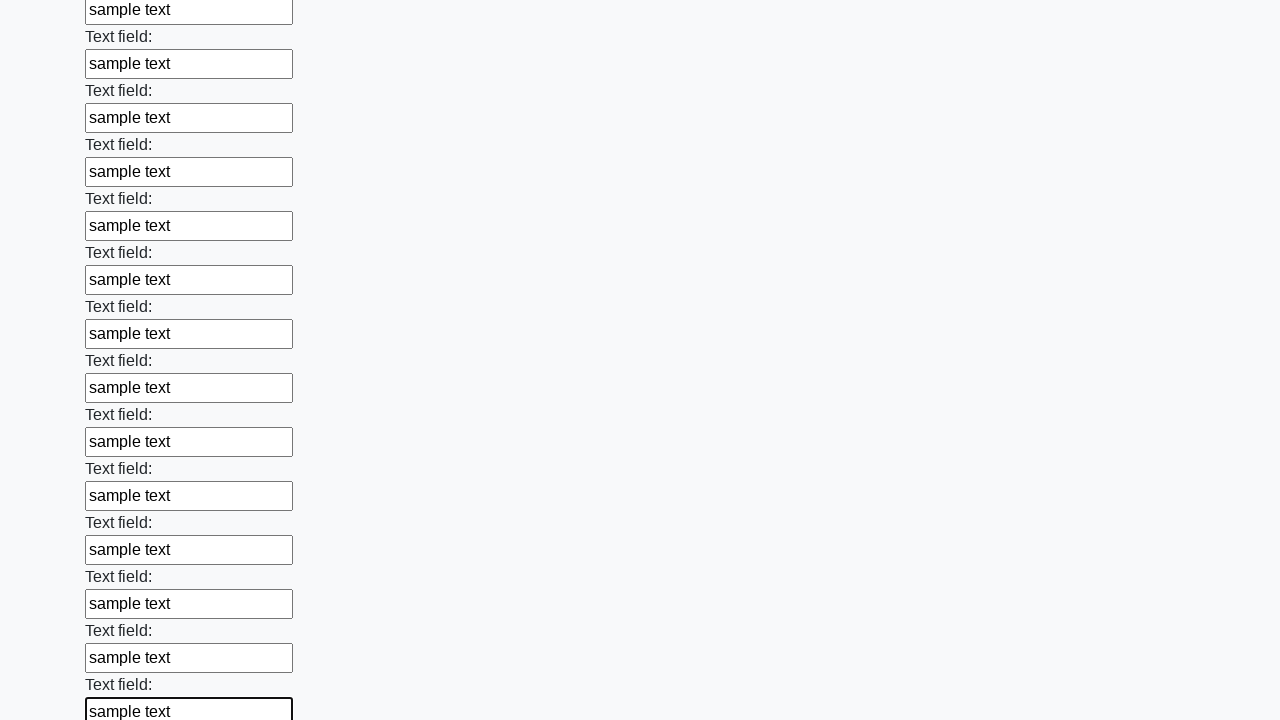

Filled text input field with 'sample text' on [type="text"] >> nth=61
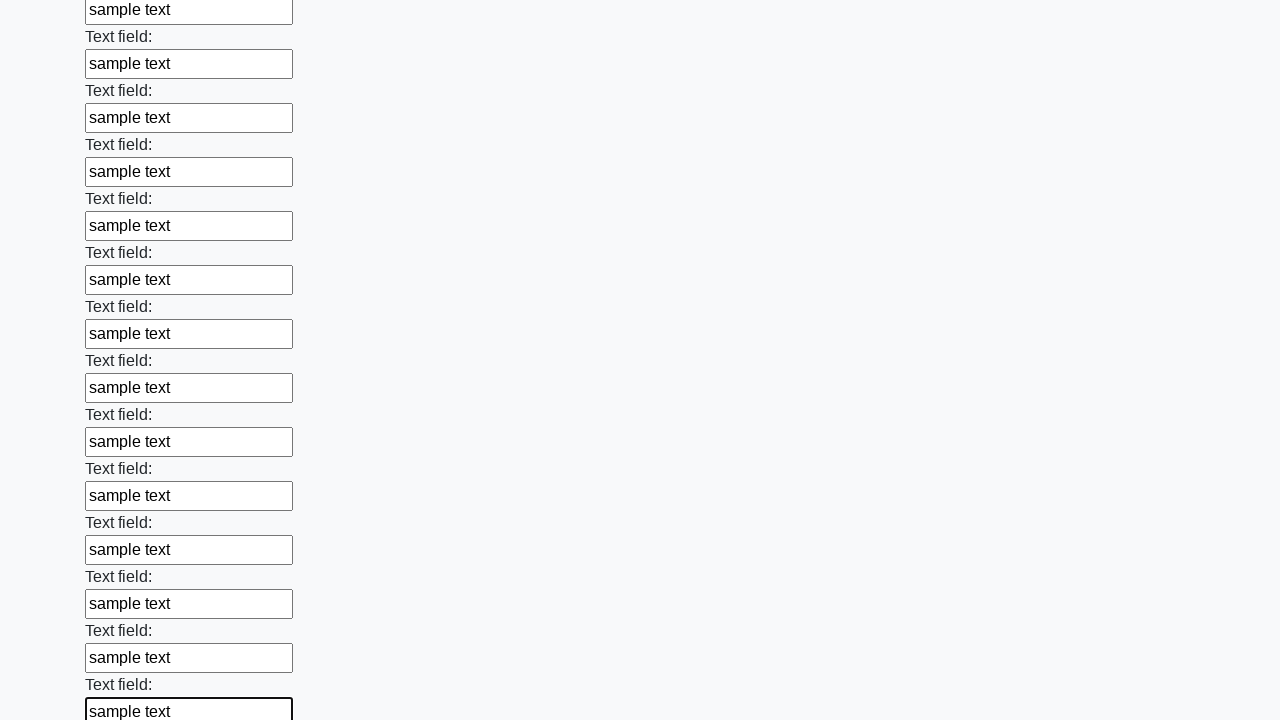

Filled text input field with 'sample text' on [type="text"] >> nth=62
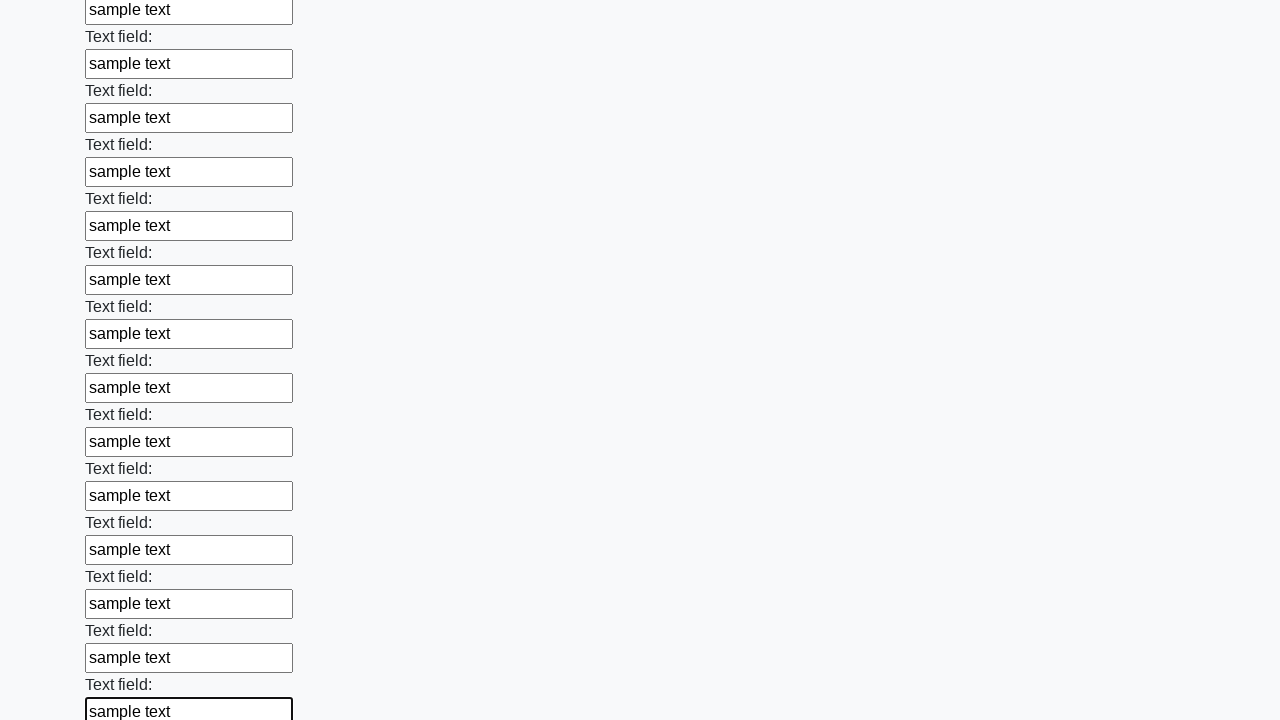

Filled text input field with 'sample text' on [type="text"] >> nth=63
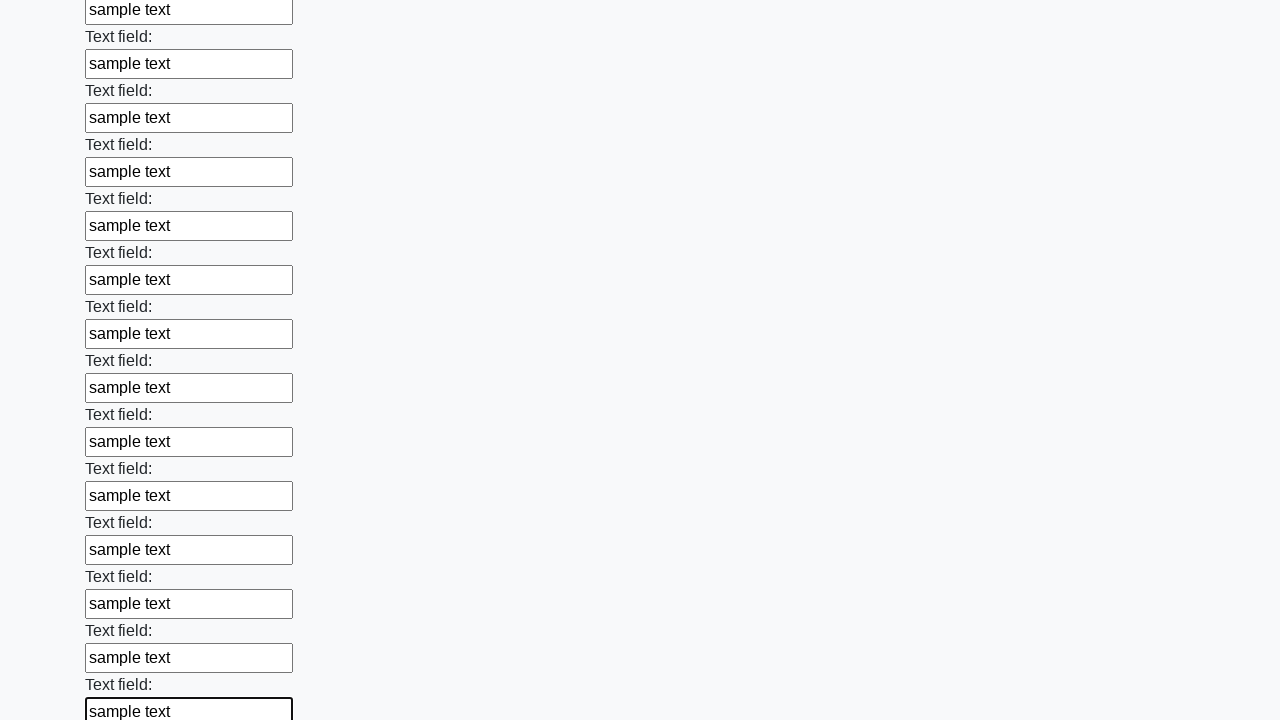

Filled text input field with 'sample text' on [type="text"] >> nth=64
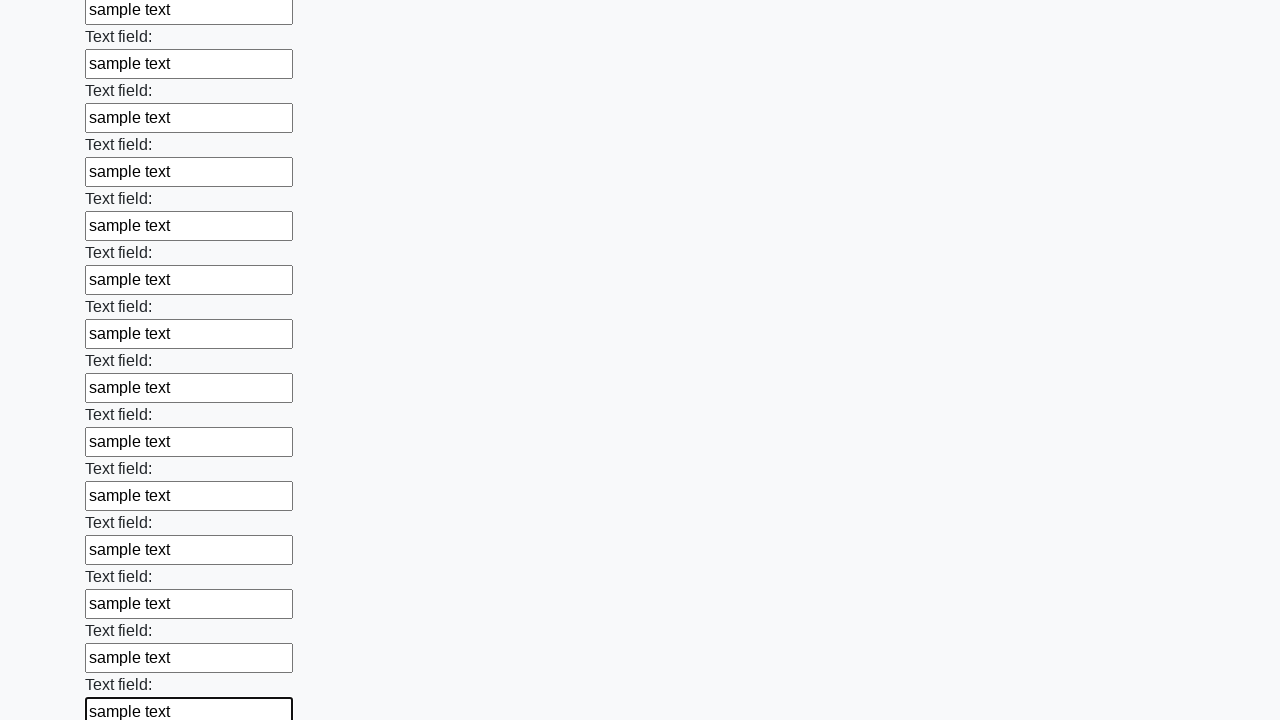

Filled text input field with 'sample text' on [type="text"] >> nth=65
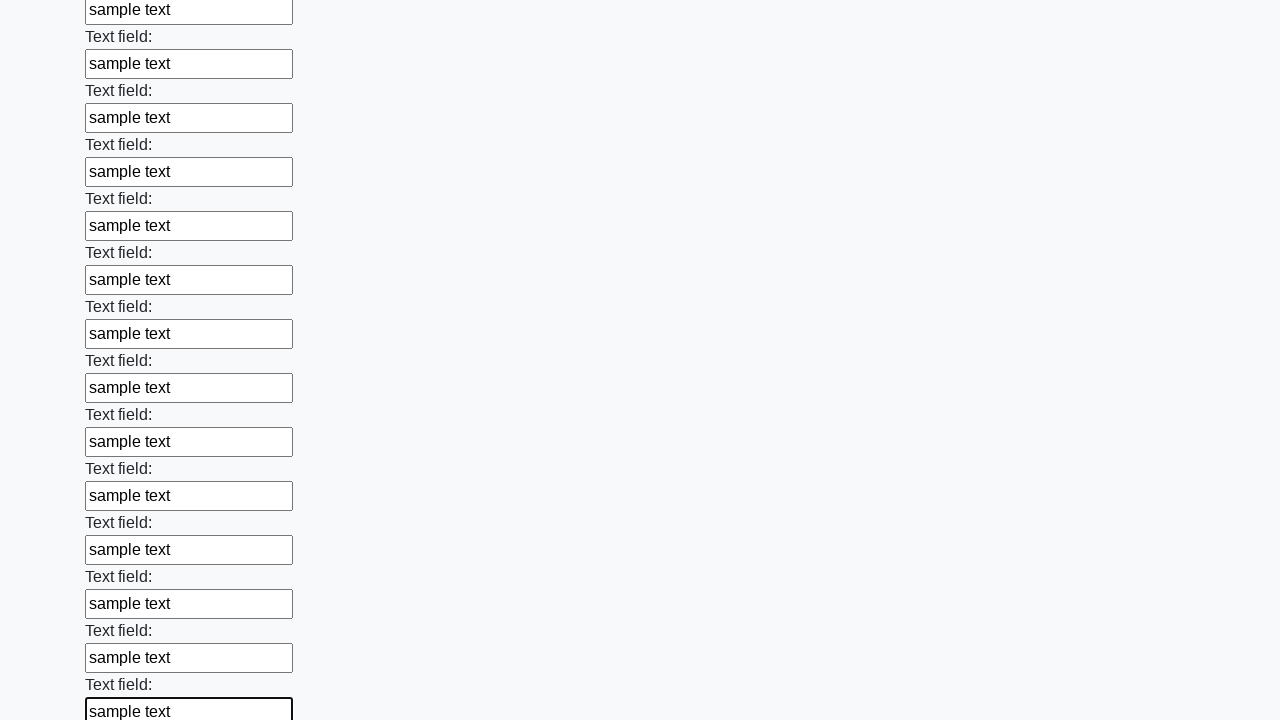

Filled text input field with 'sample text' on [type="text"] >> nth=66
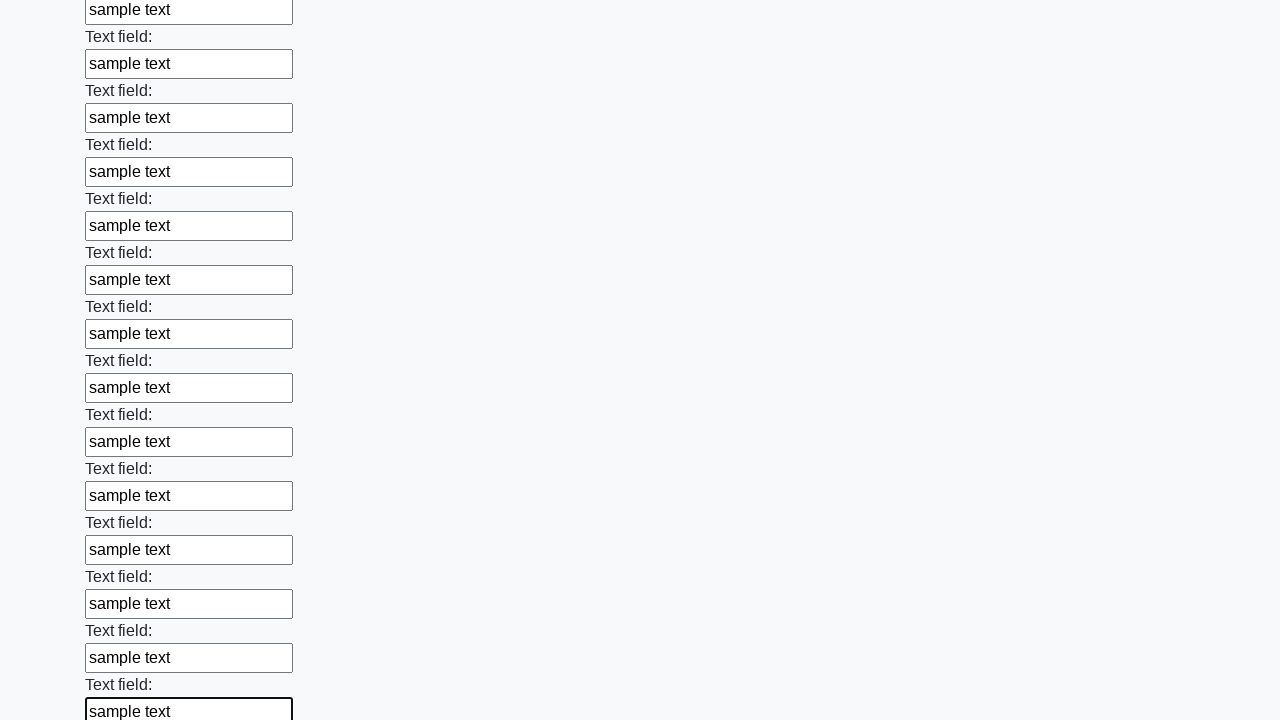

Filled text input field with 'sample text' on [type="text"] >> nth=67
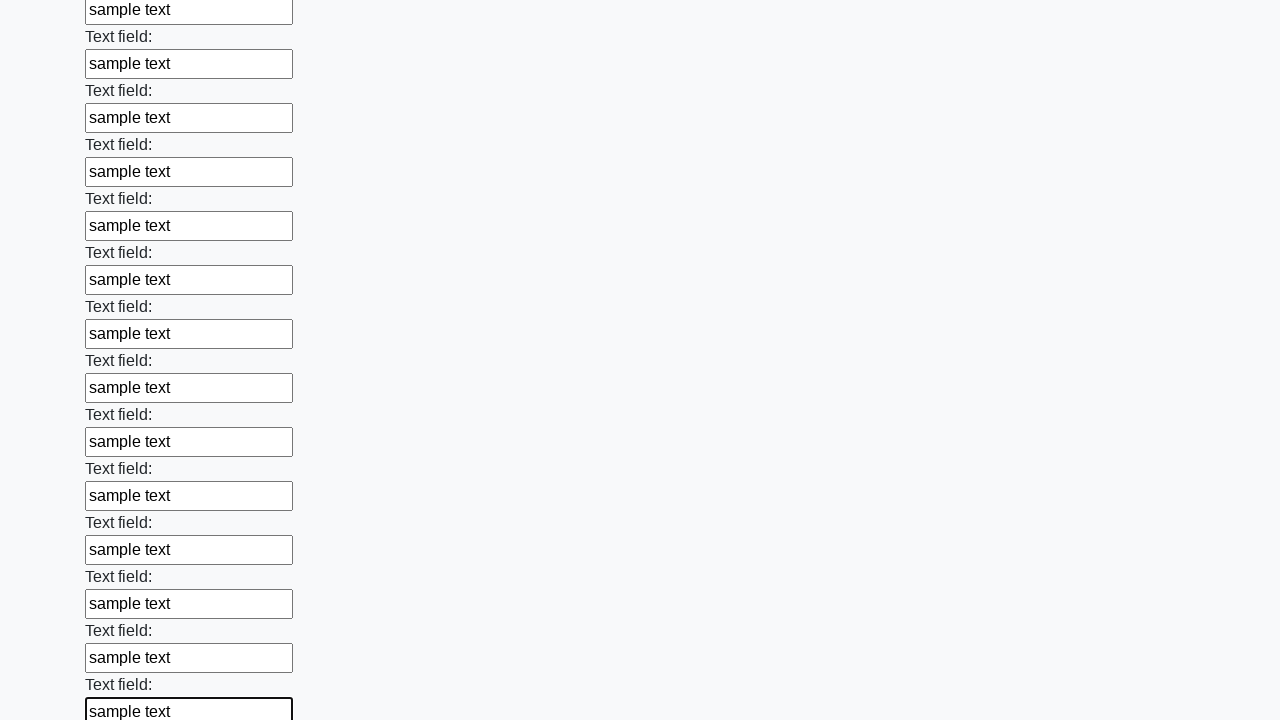

Filled text input field with 'sample text' on [type="text"] >> nth=68
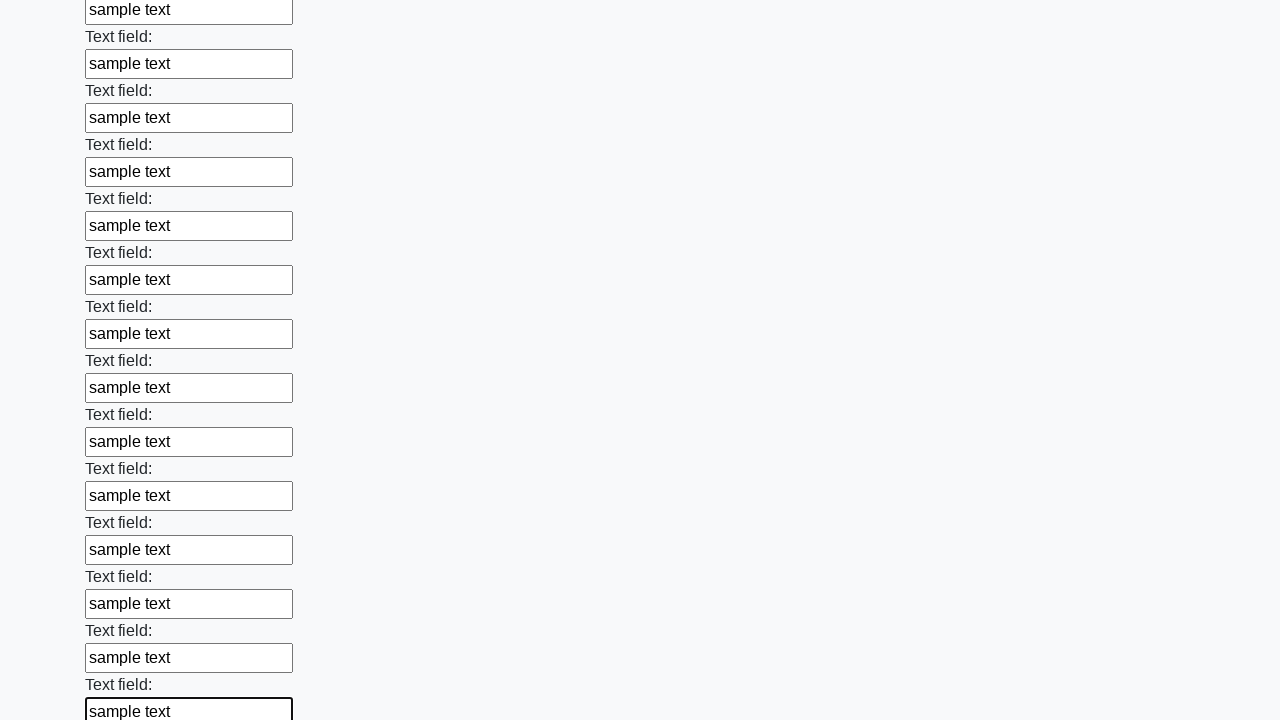

Filled text input field with 'sample text' on [type="text"] >> nth=69
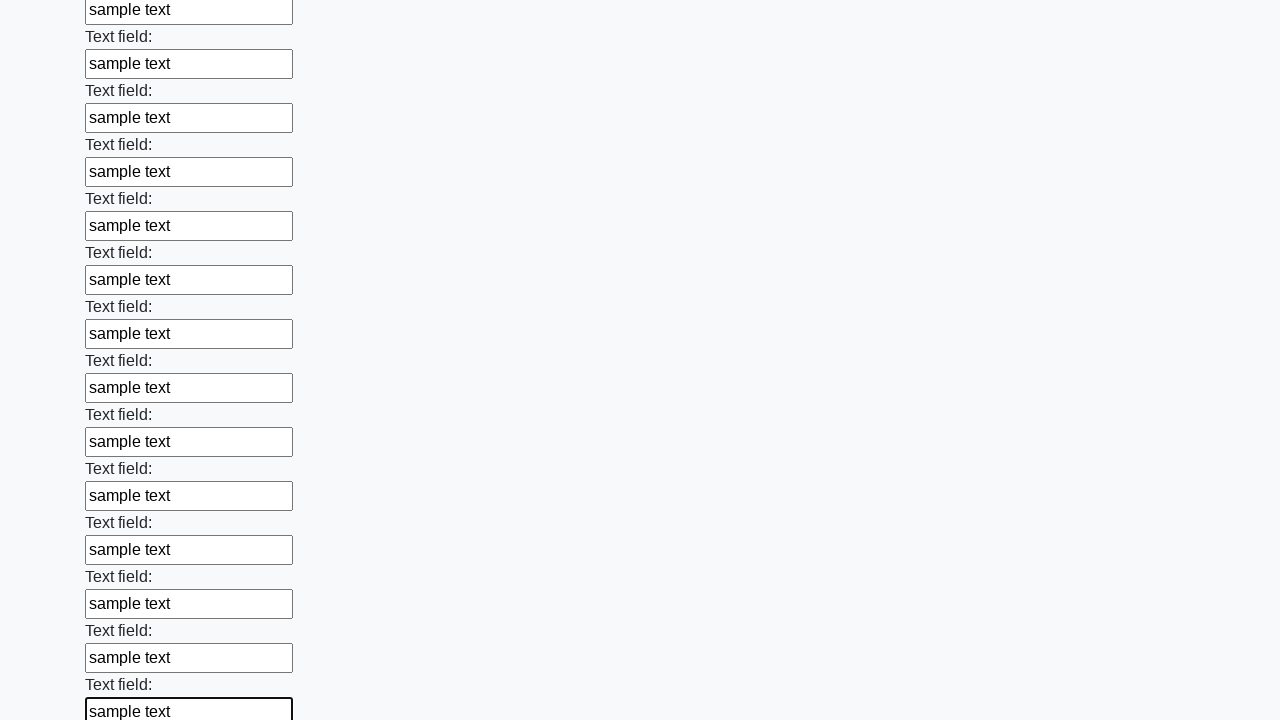

Filled text input field with 'sample text' on [type="text"] >> nth=70
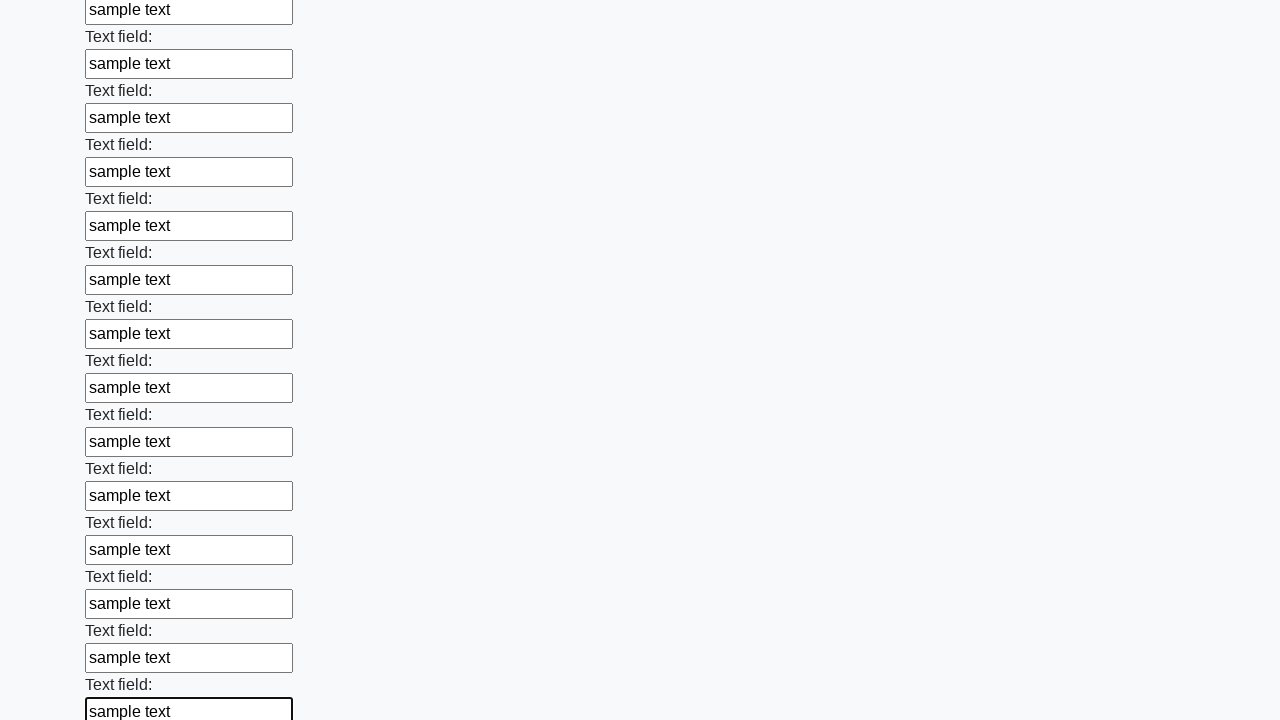

Filled text input field with 'sample text' on [type="text"] >> nth=71
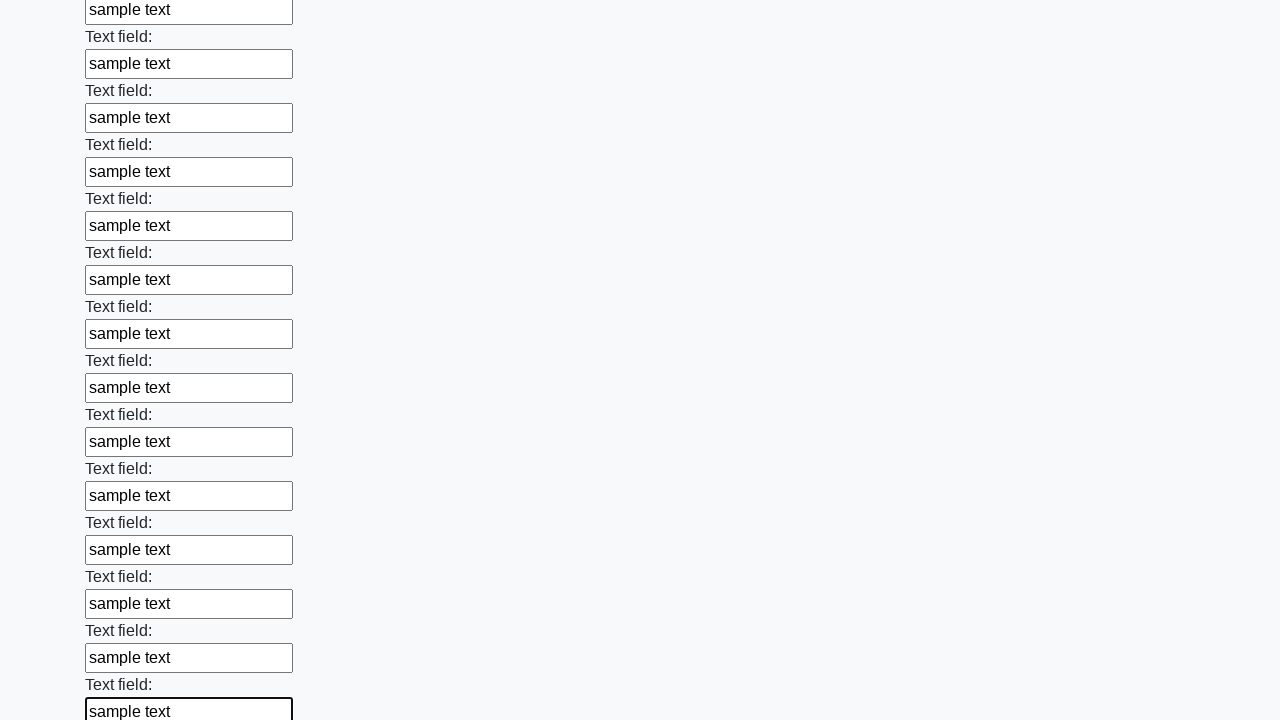

Filled text input field with 'sample text' on [type="text"] >> nth=72
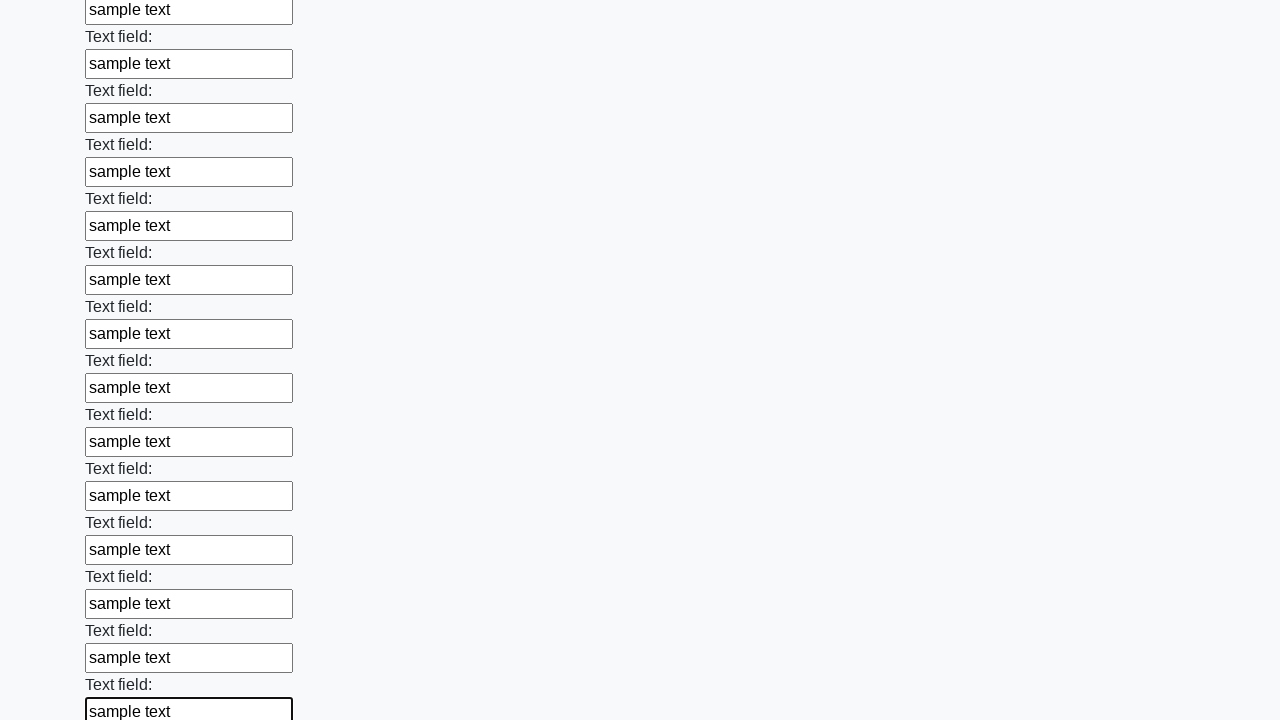

Filled text input field with 'sample text' on [type="text"] >> nth=73
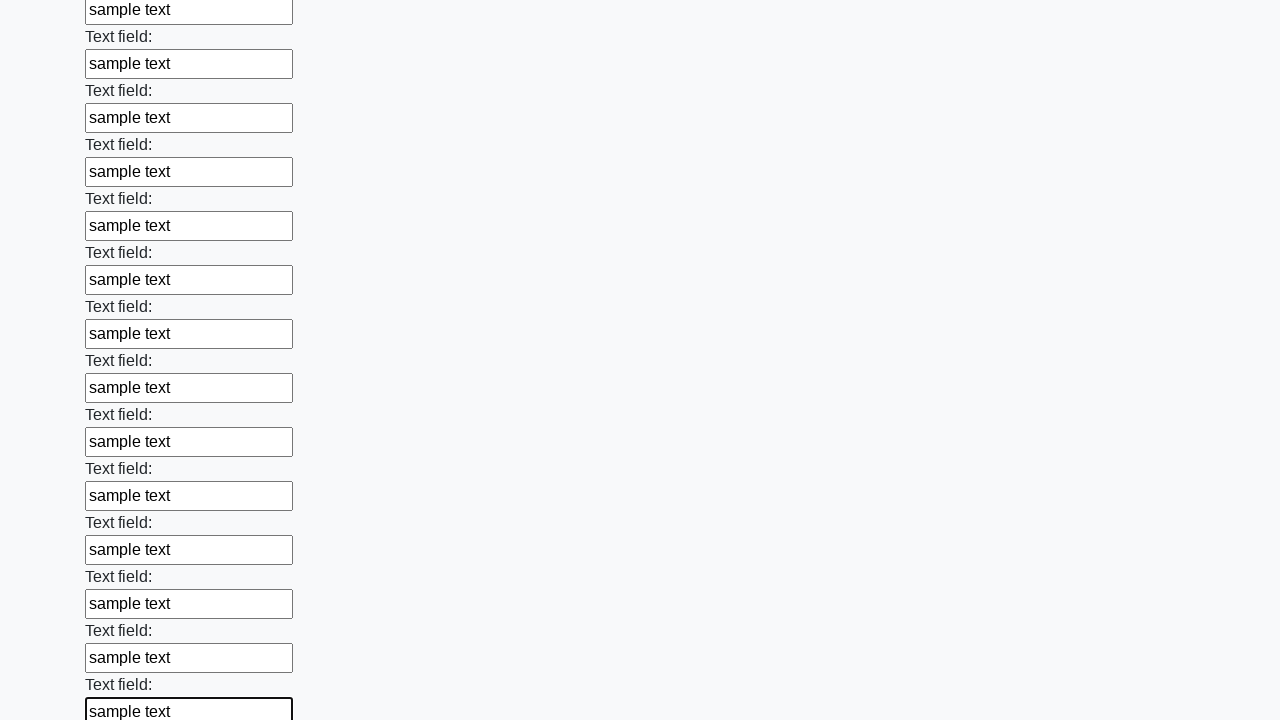

Filled text input field with 'sample text' on [type="text"] >> nth=74
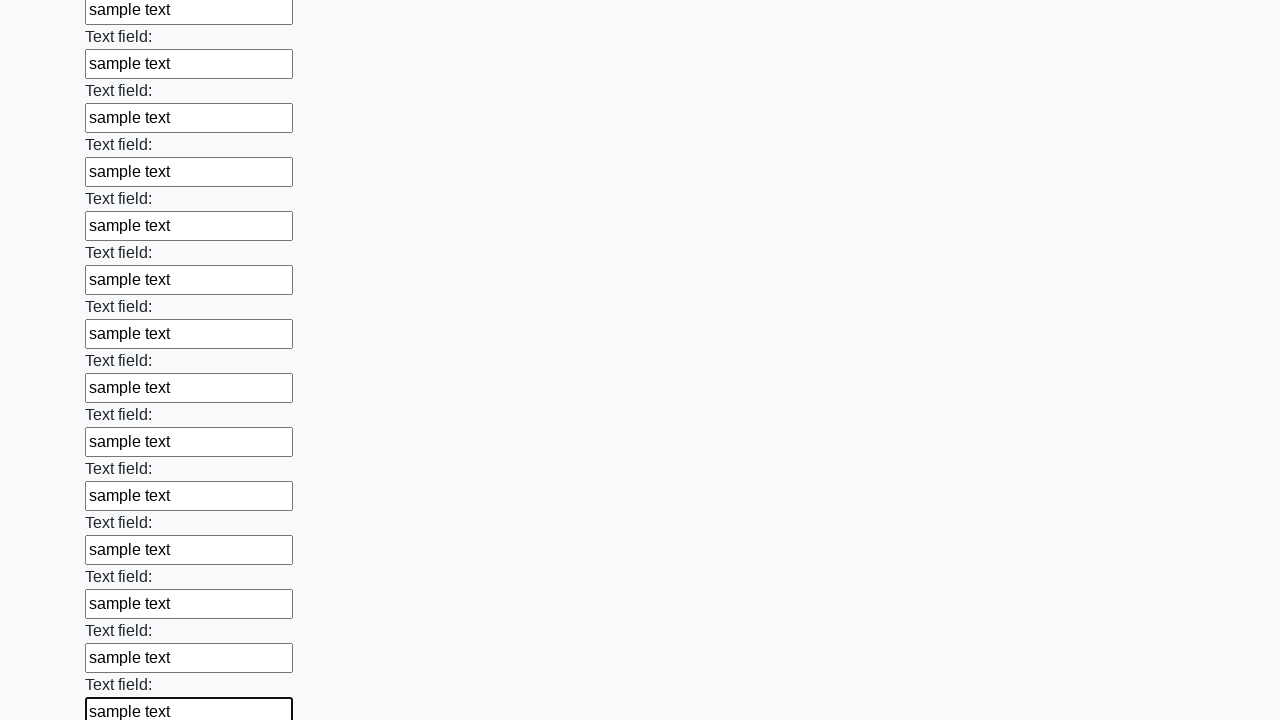

Filled text input field with 'sample text' on [type="text"] >> nth=75
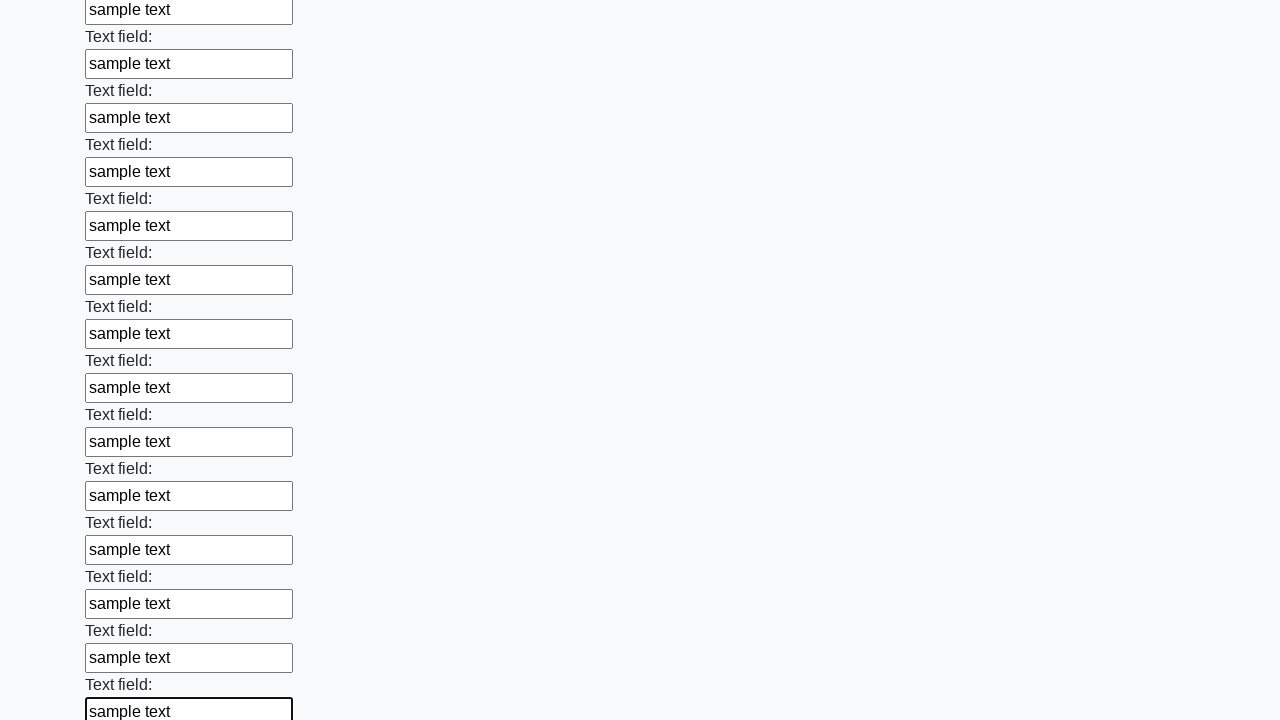

Filled text input field with 'sample text' on [type="text"] >> nth=76
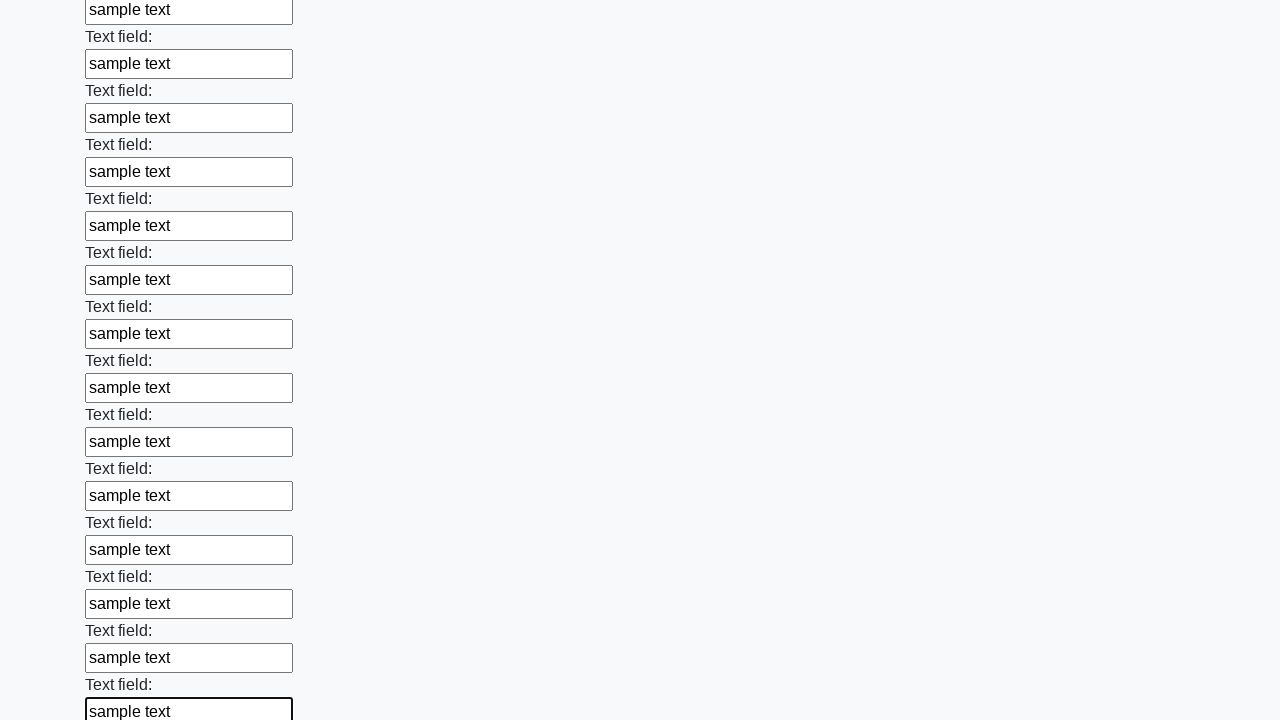

Filled text input field with 'sample text' on [type="text"] >> nth=77
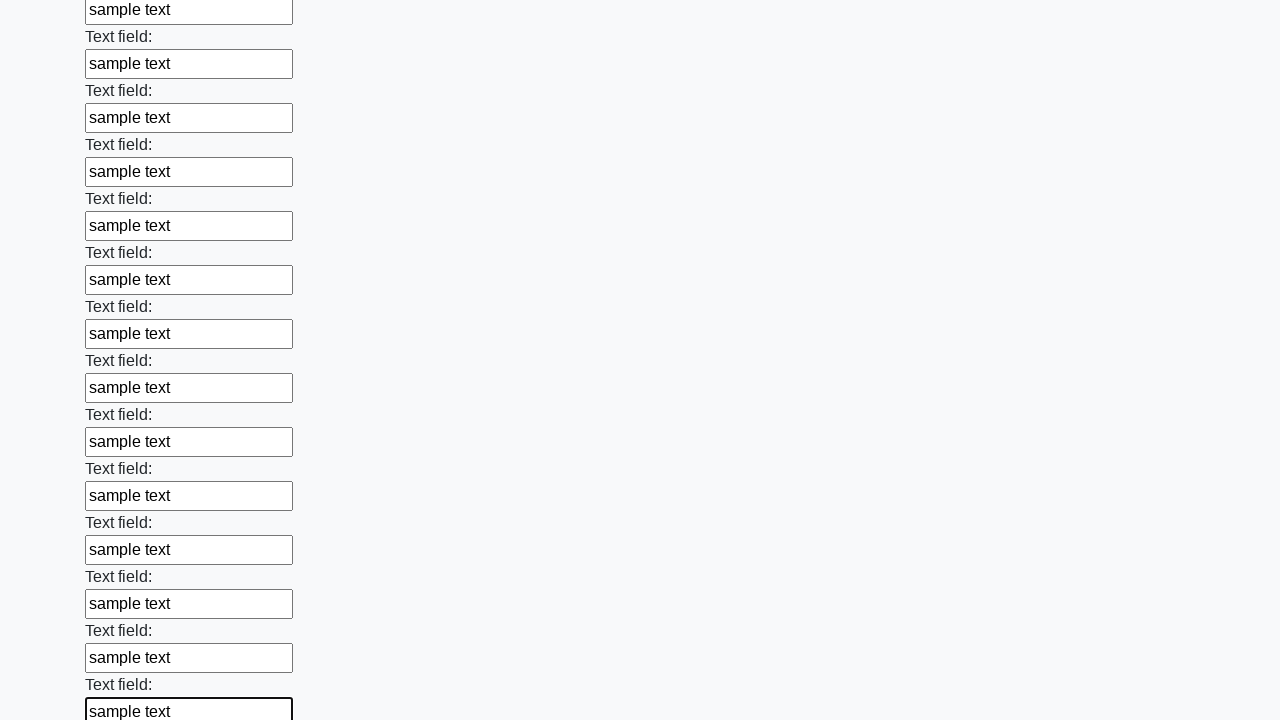

Filled text input field with 'sample text' on [type="text"] >> nth=78
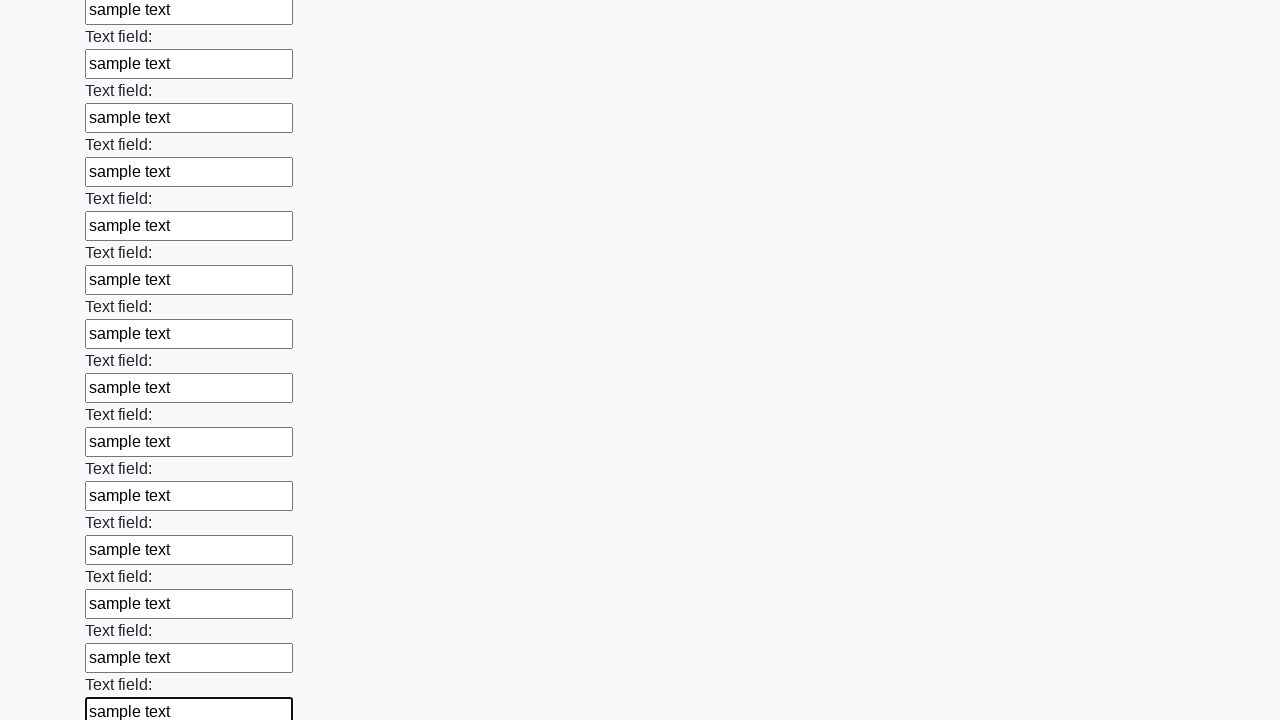

Filled text input field with 'sample text' on [type="text"] >> nth=79
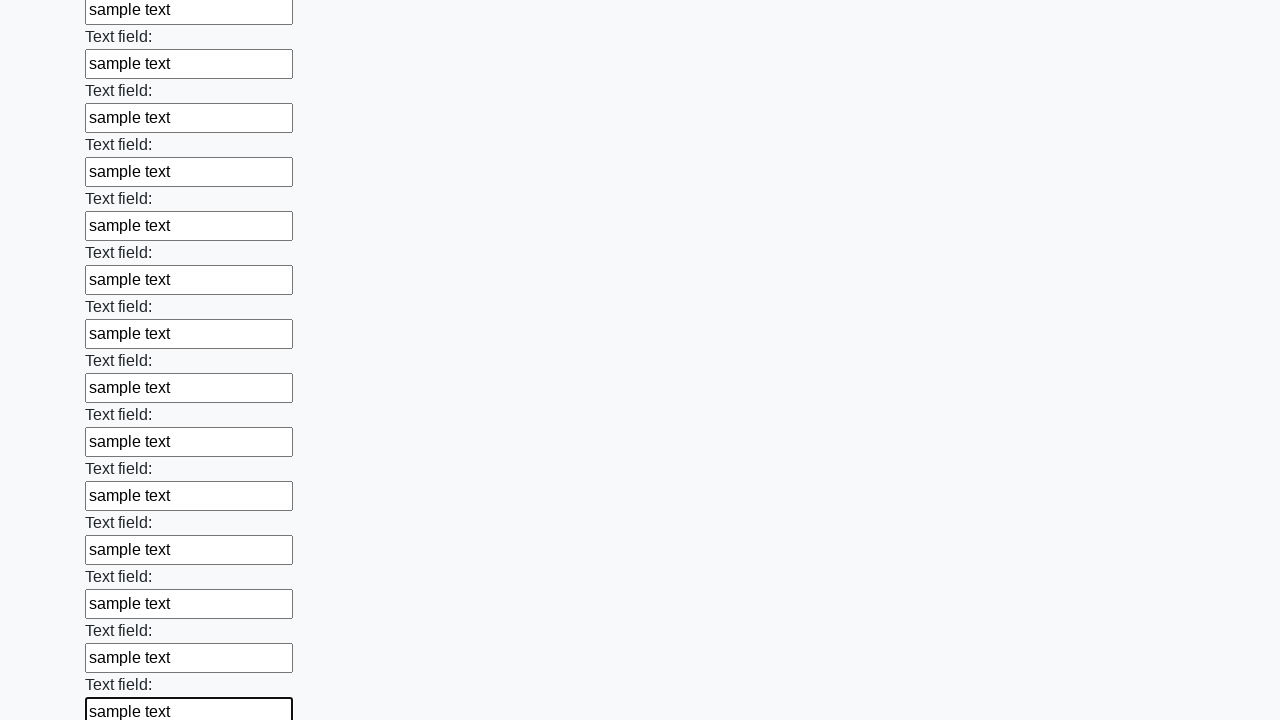

Filled text input field with 'sample text' on [type="text"] >> nth=80
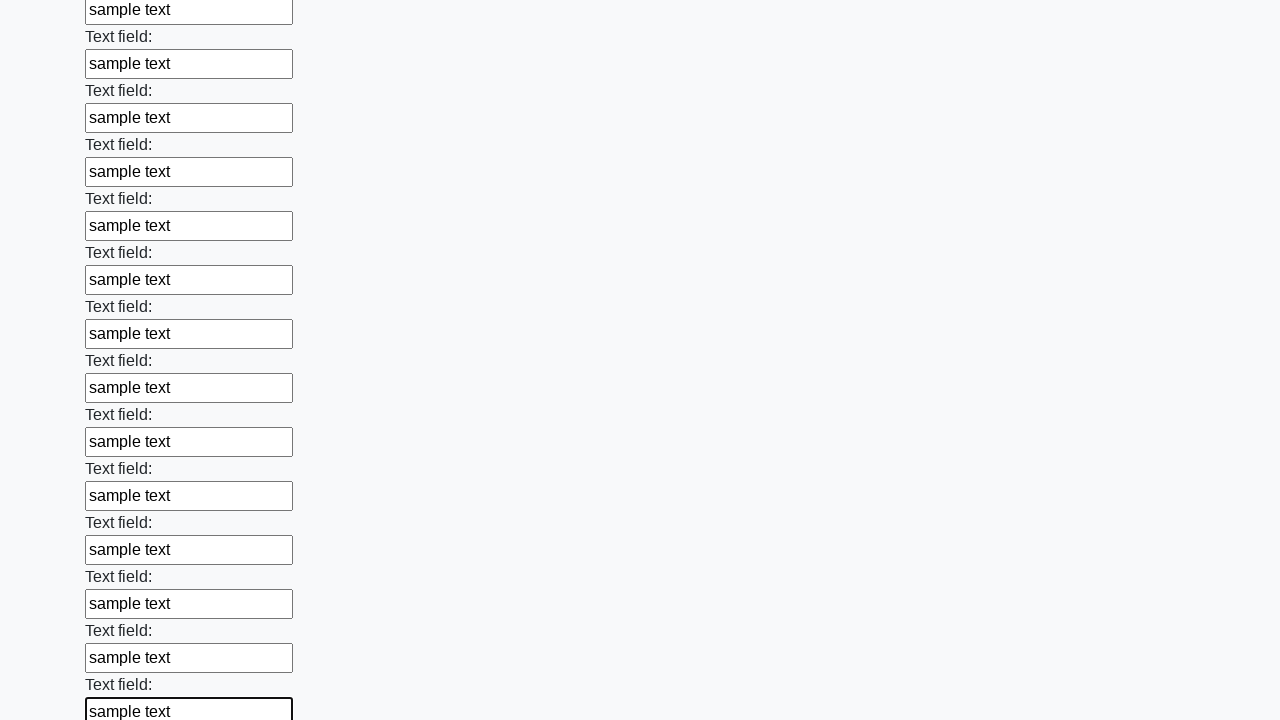

Filled text input field with 'sample text' on [type="text"] >> nth=81
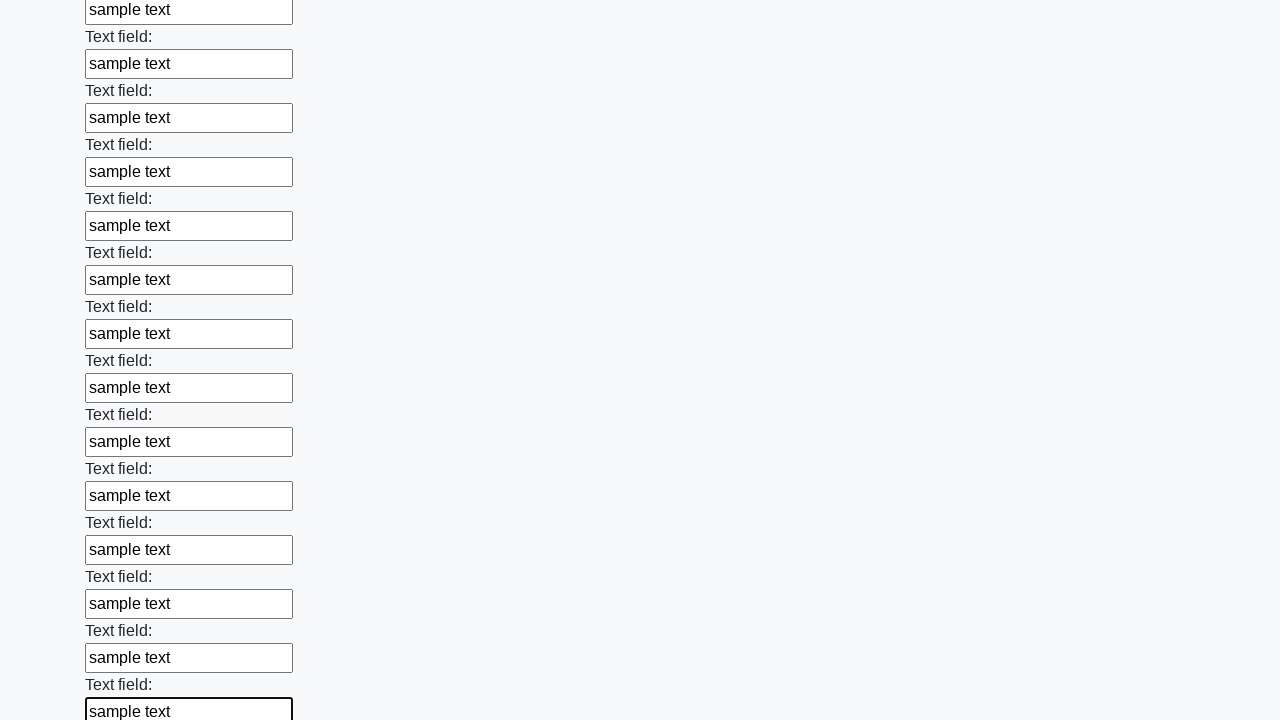

Filled text input field with 'sample text' on [type="text"] >> nth=82
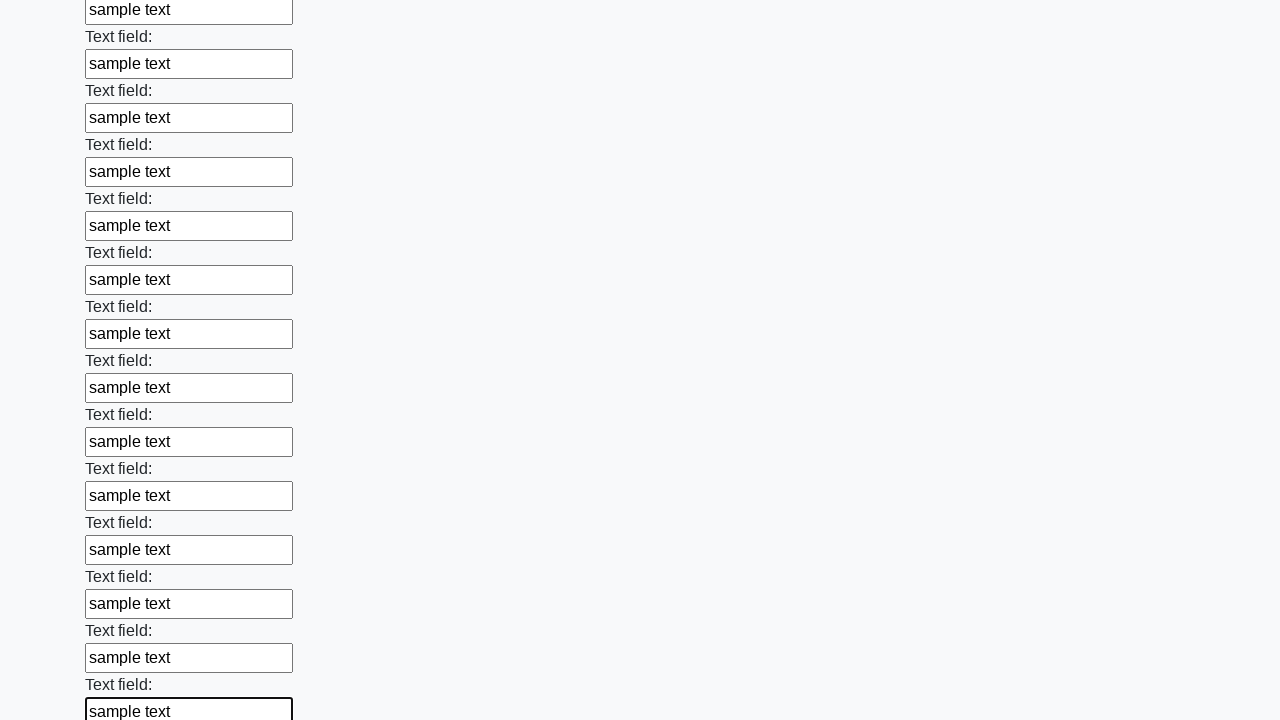

Filled text input field with 'sample text' on [type="text"] >> nth=83
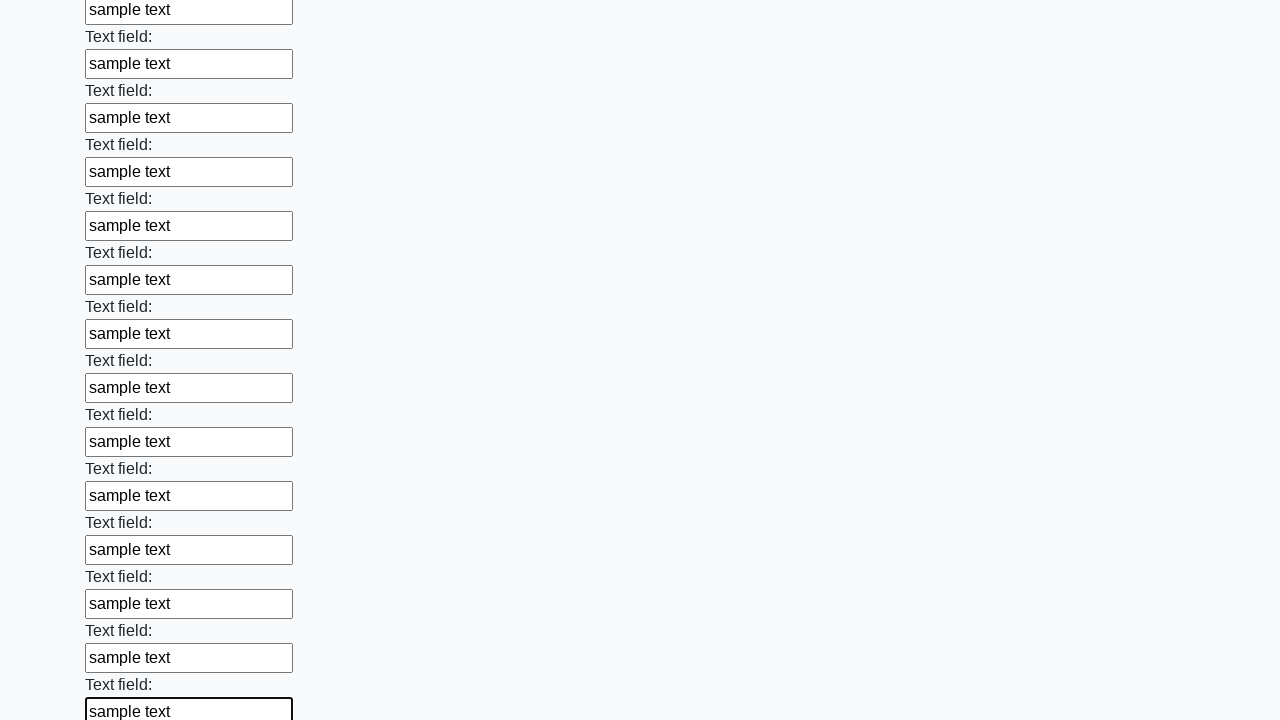

Filled text input field with 'sample text' on [type="text"] >> nth=84
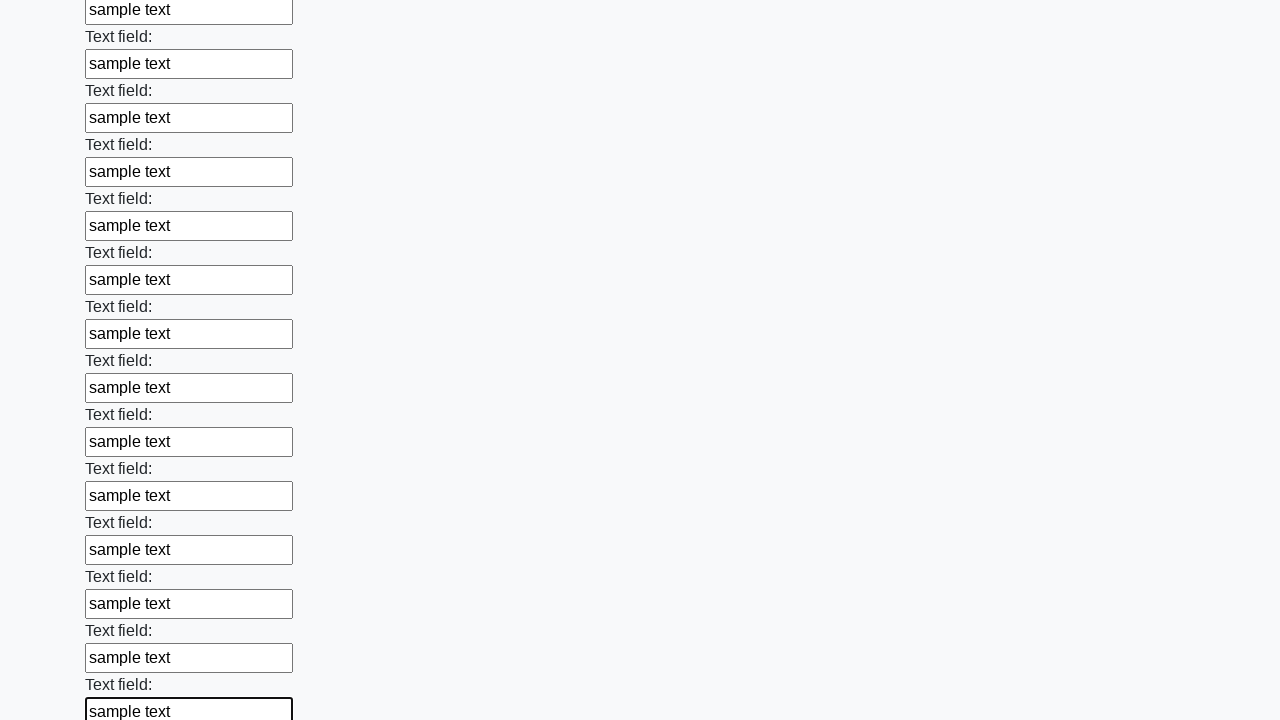

Filled text input field with 'sample text' on [type="text"] >> nth=85
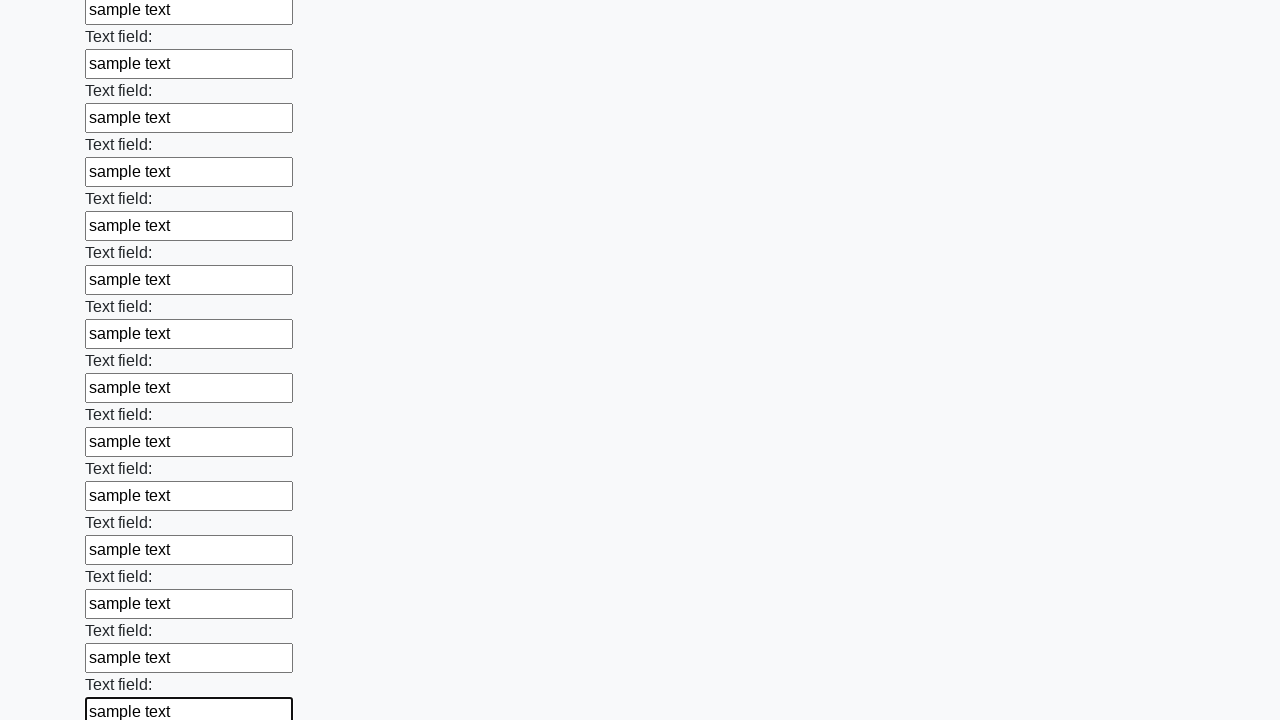

Filled text input field with 'sample text' on [type="text"] >> nth=86
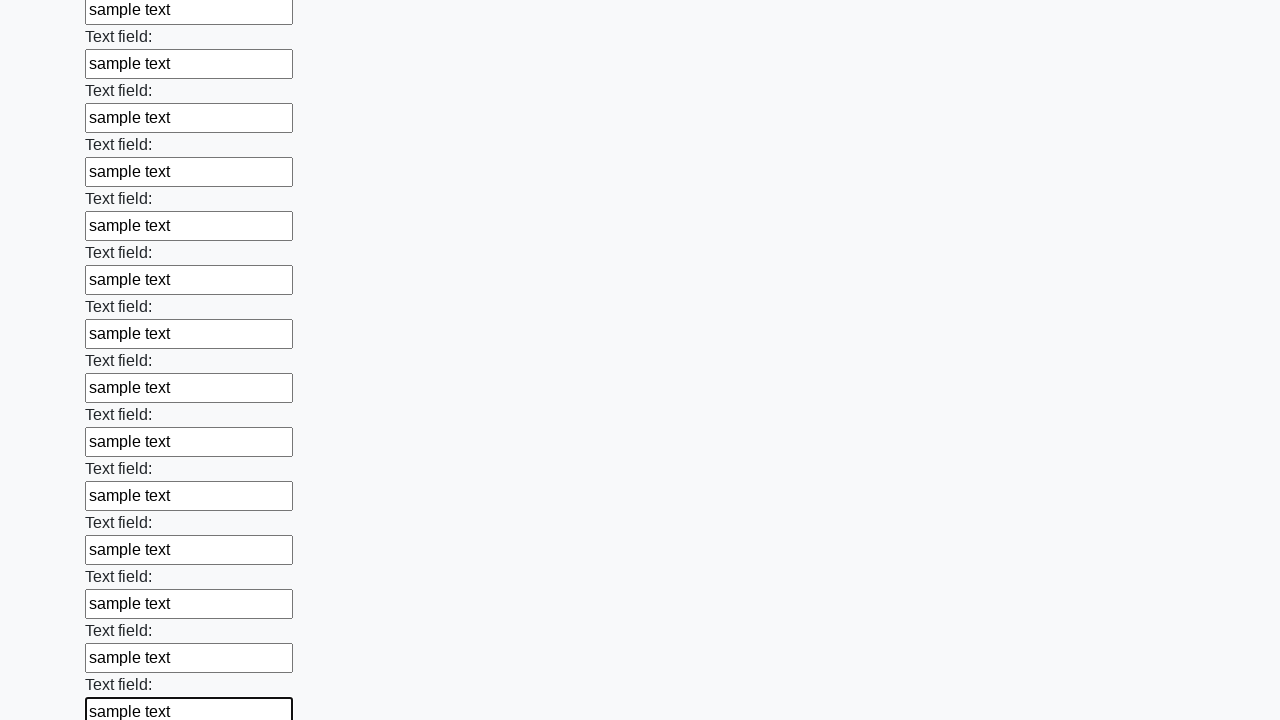

Filled text input field with 'sample text' on [type="text"] >> nth=87
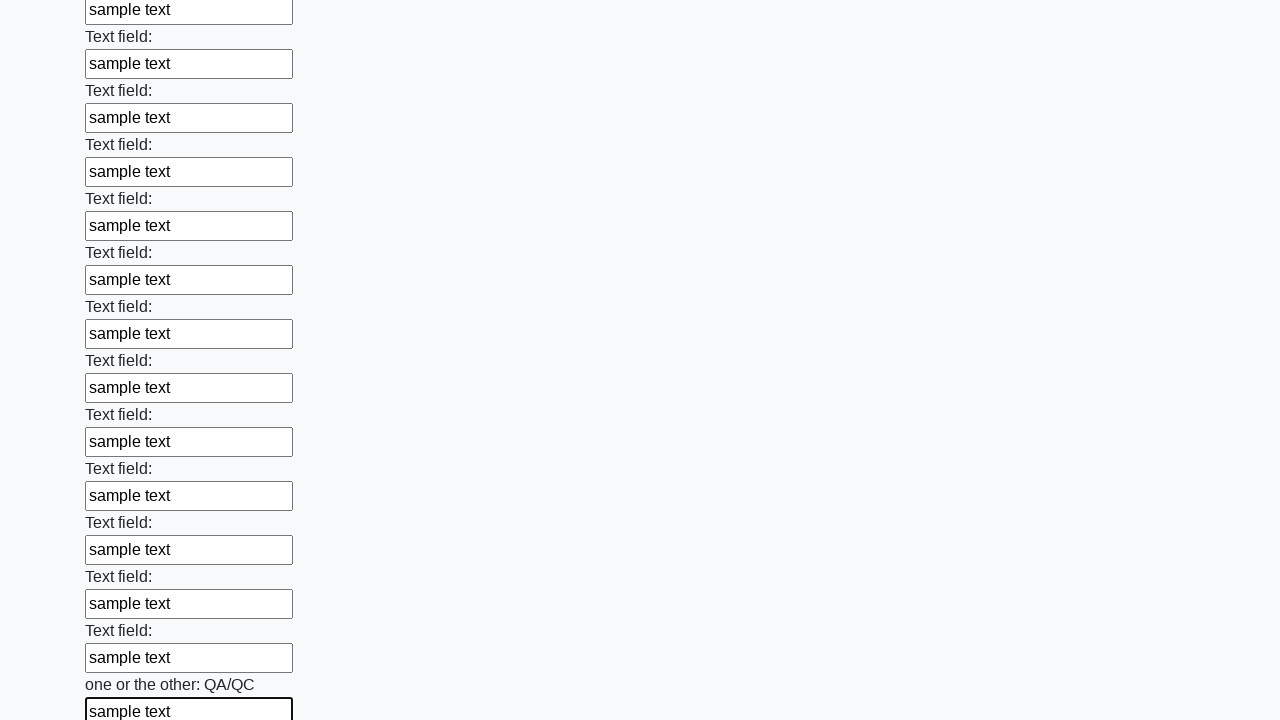

Filled text input field with 'sample text' on [type="text"] >> nth=88
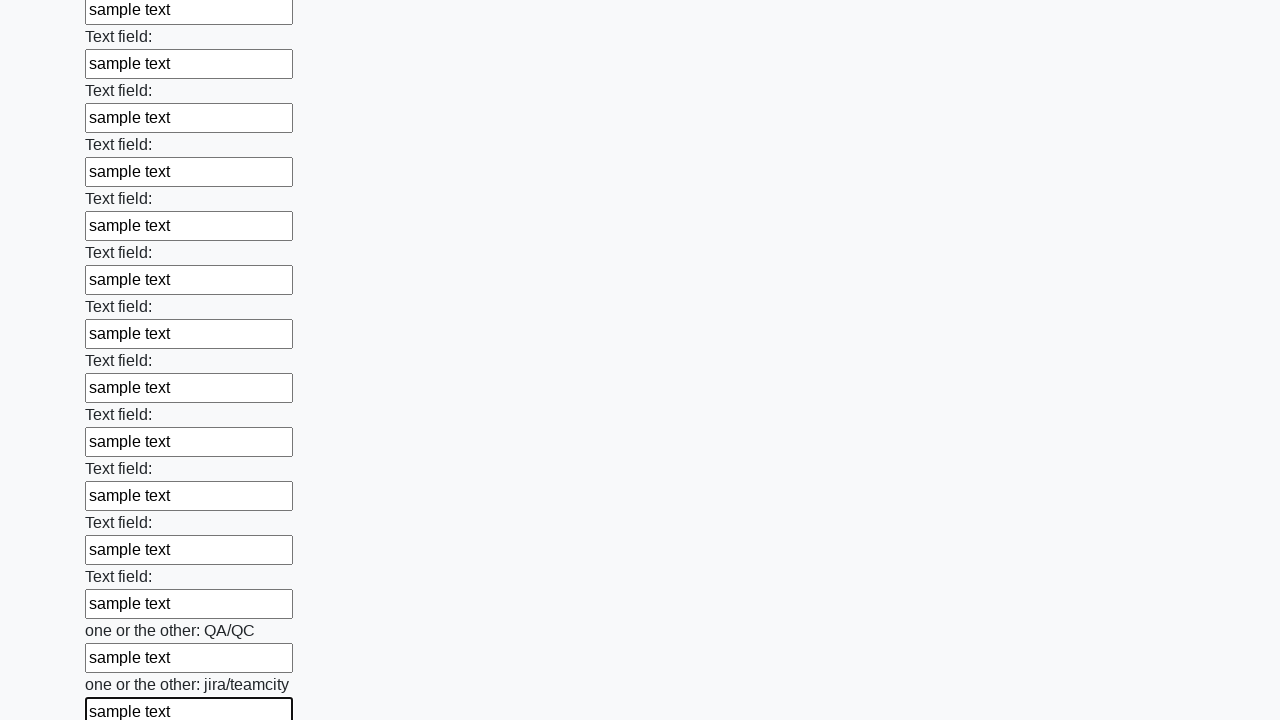

Filled text input field with 'sample text' on [type="text"] >> nth=89
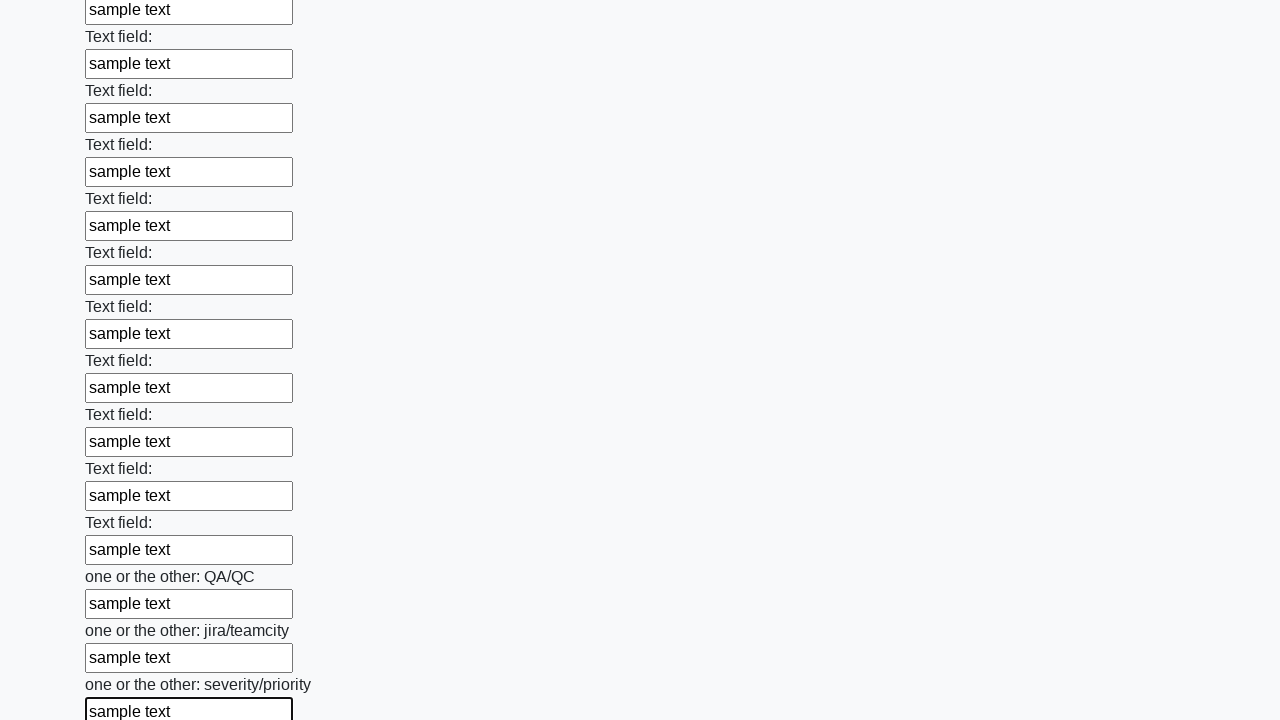

Filled text input field with 'sample text' on [type="text"] >> nth=90
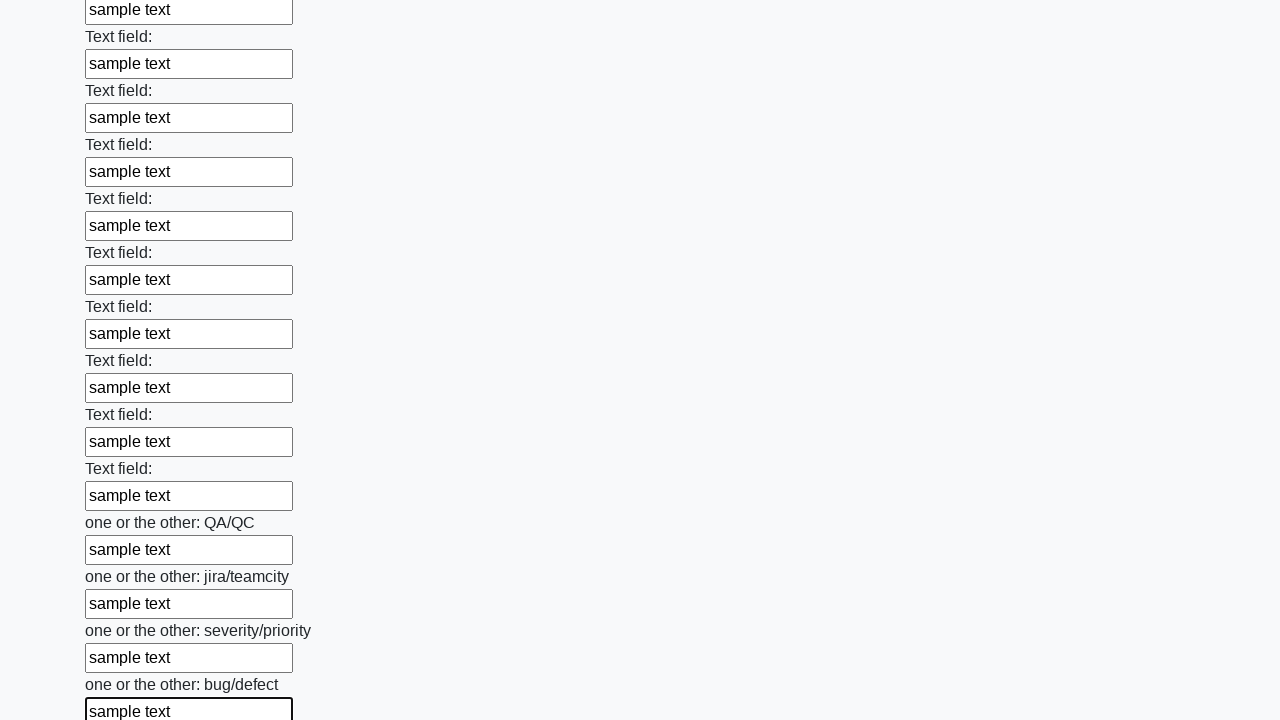

Filled text input field with 'sample text' on [type="text"] >> nth=91
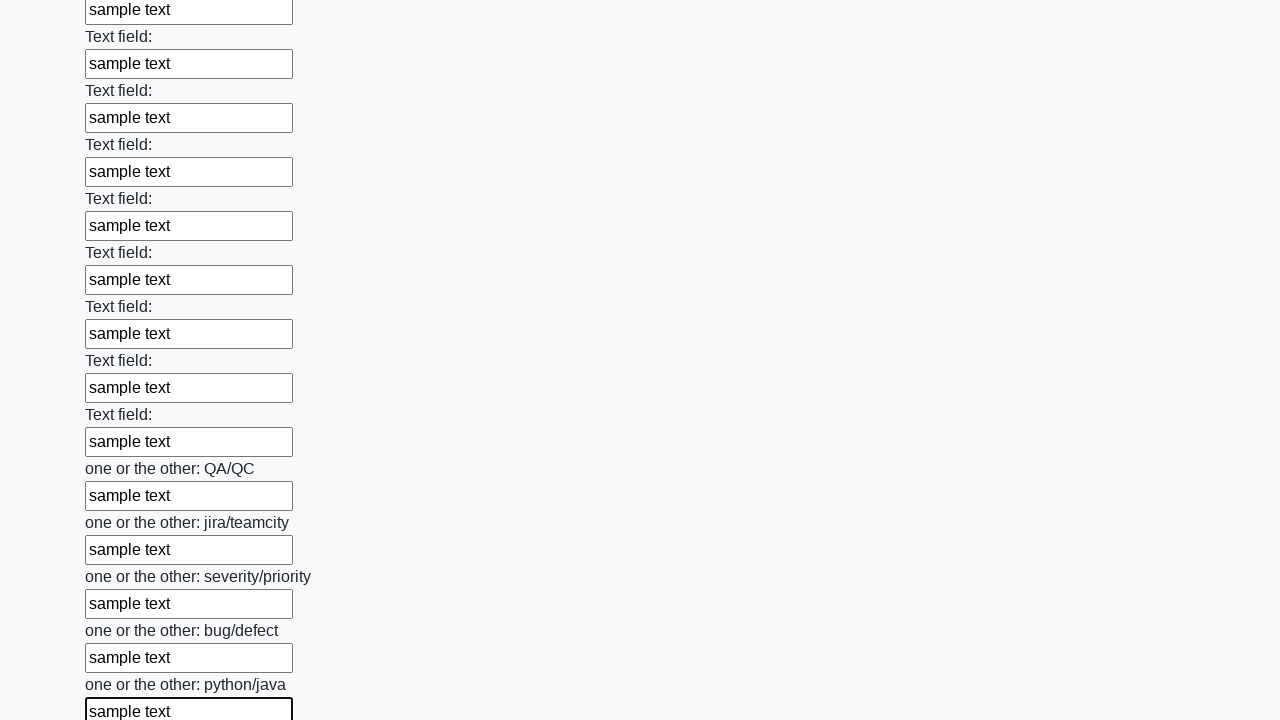

Filled text input field with 'sample text' on [type="text"] >> nth=92
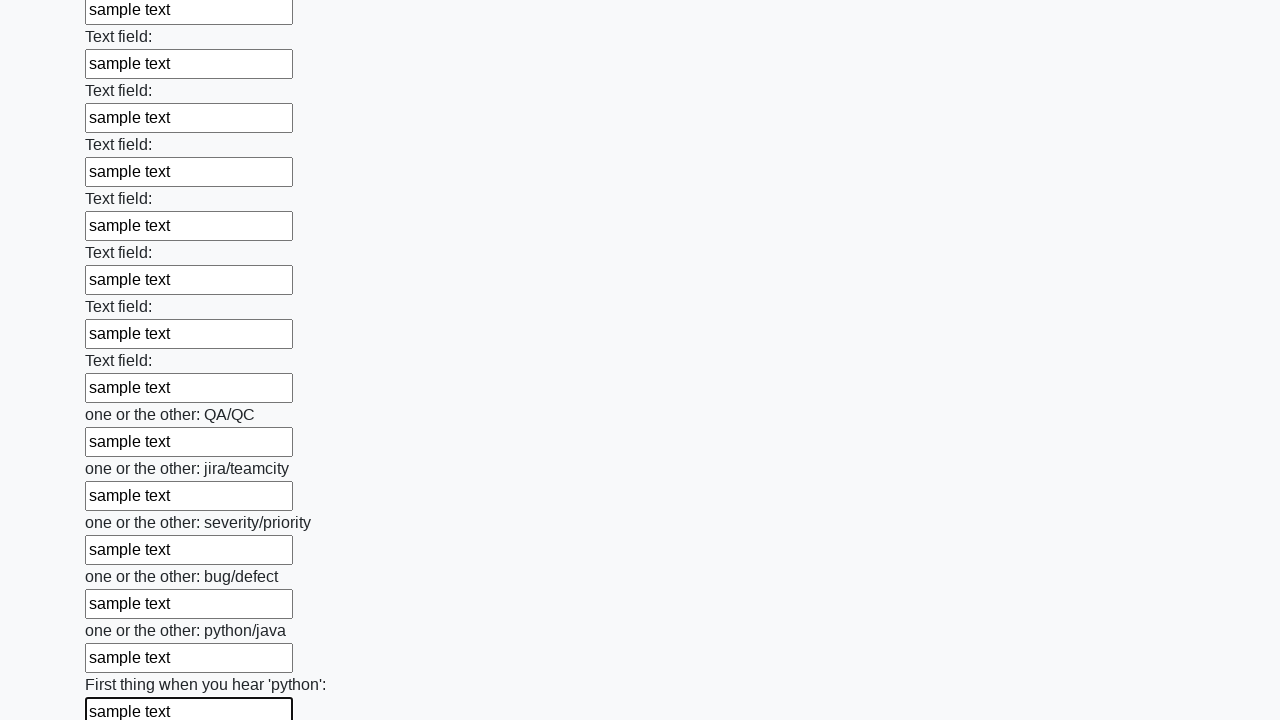

Filled text input field with 'sample text' on [type="text"] >> nth=93
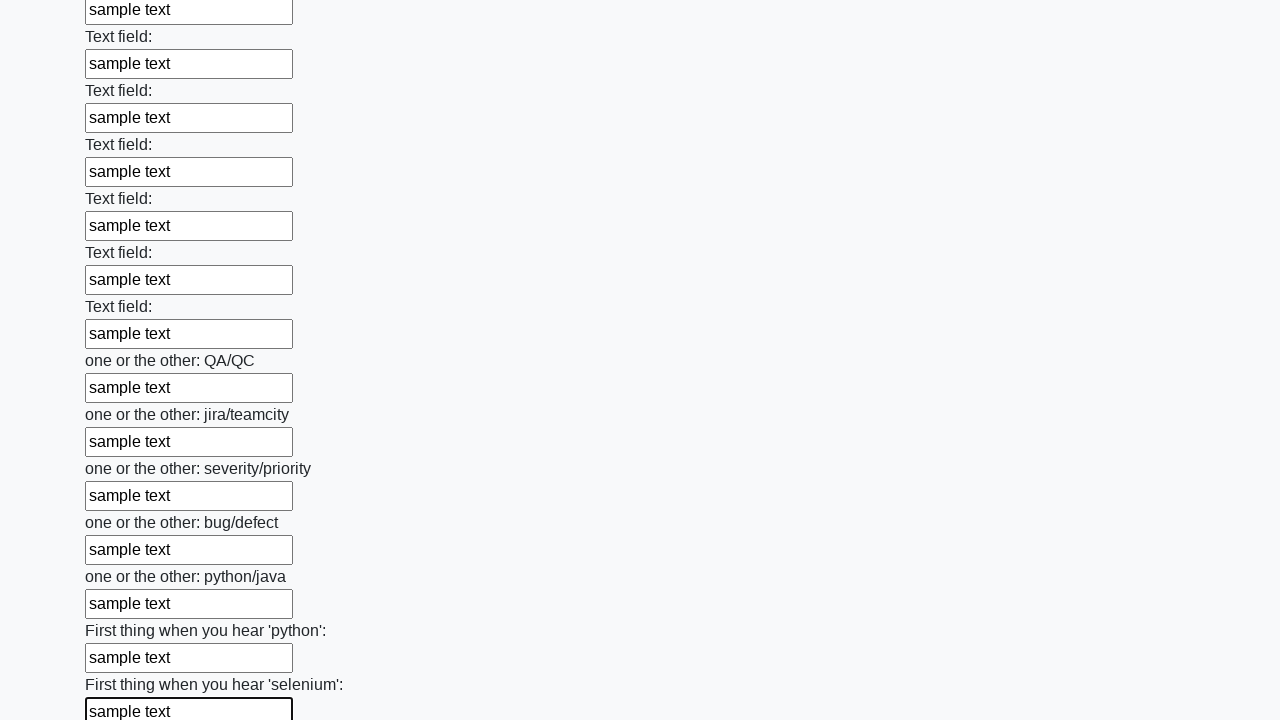

Filled text input field with 'sample text' on [type="text"] >> nth=94
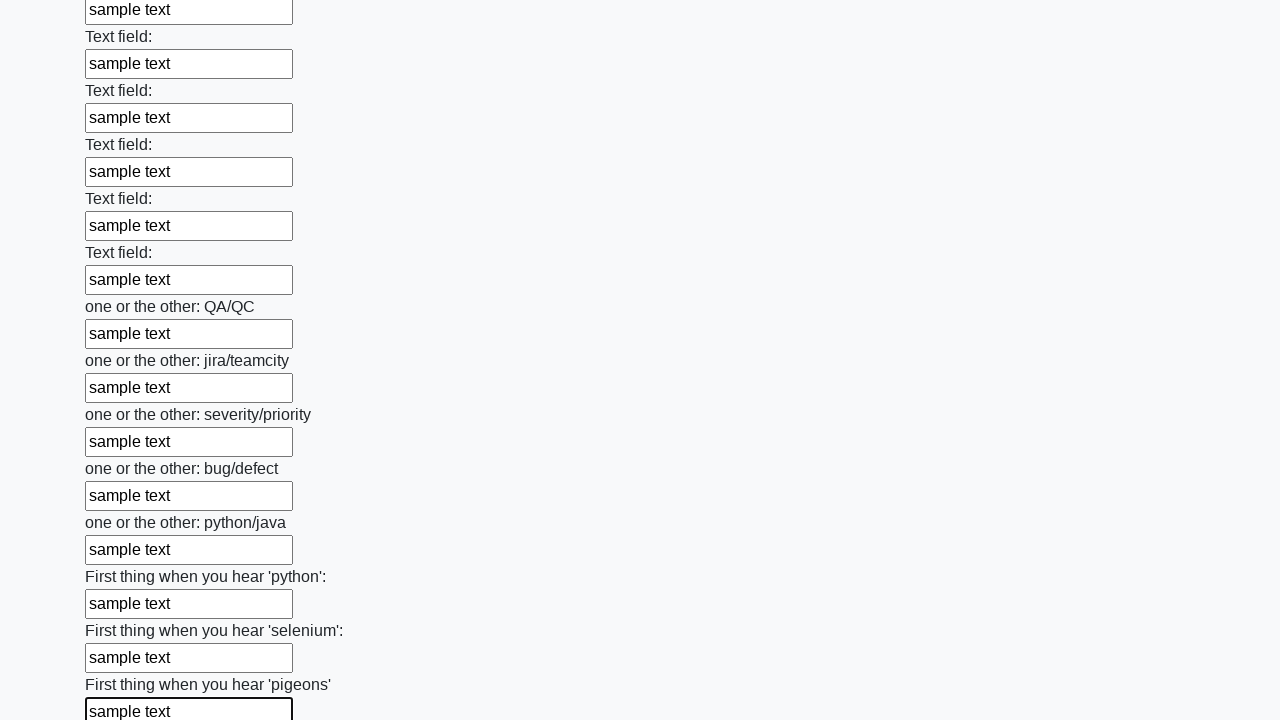

Filled text input field with 'sample text' on [type="text"] >> nth=95
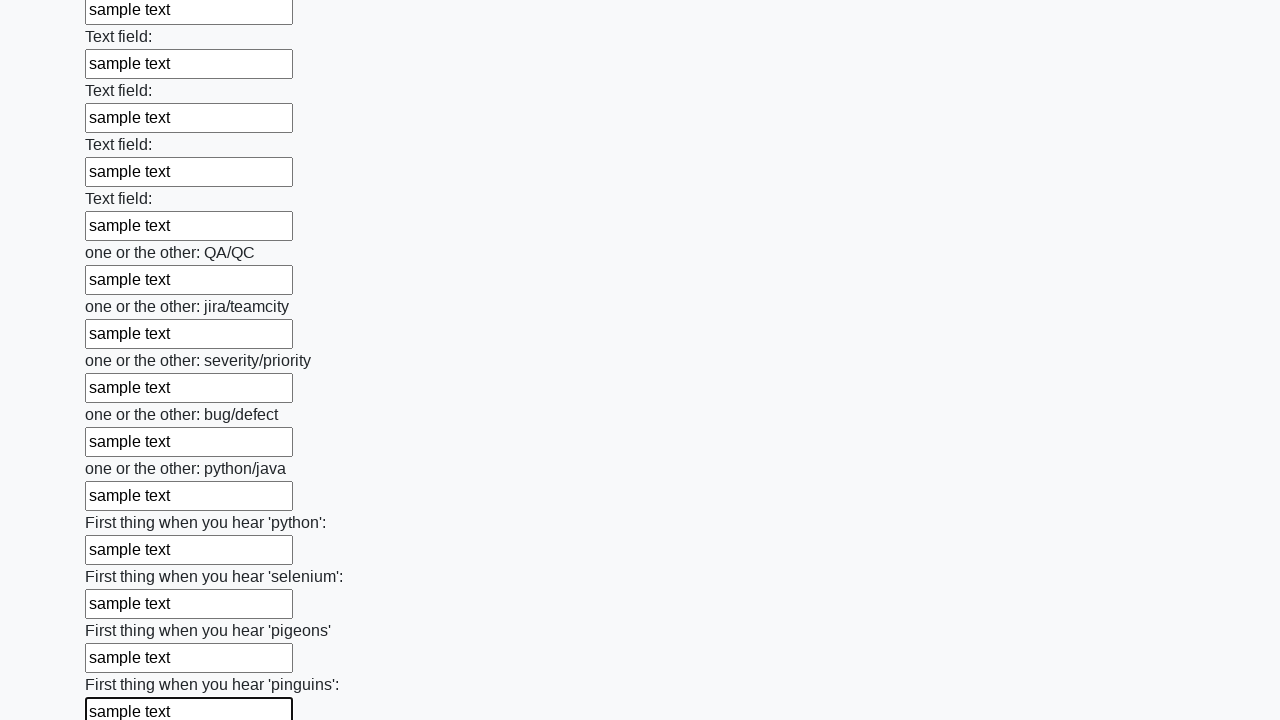

Filled text input field with 'sample text' on [type="text"] >> nth=96
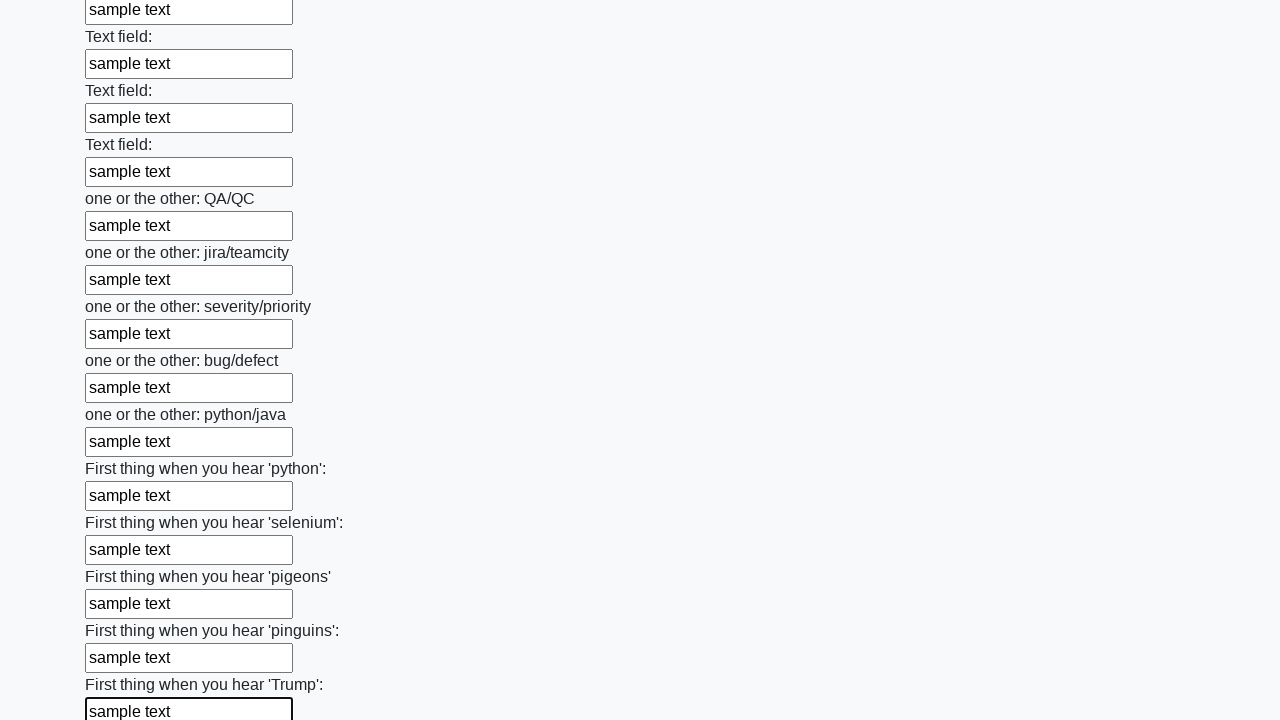

Filled text input field with 'sample text' on [type="text"] >> nth=97
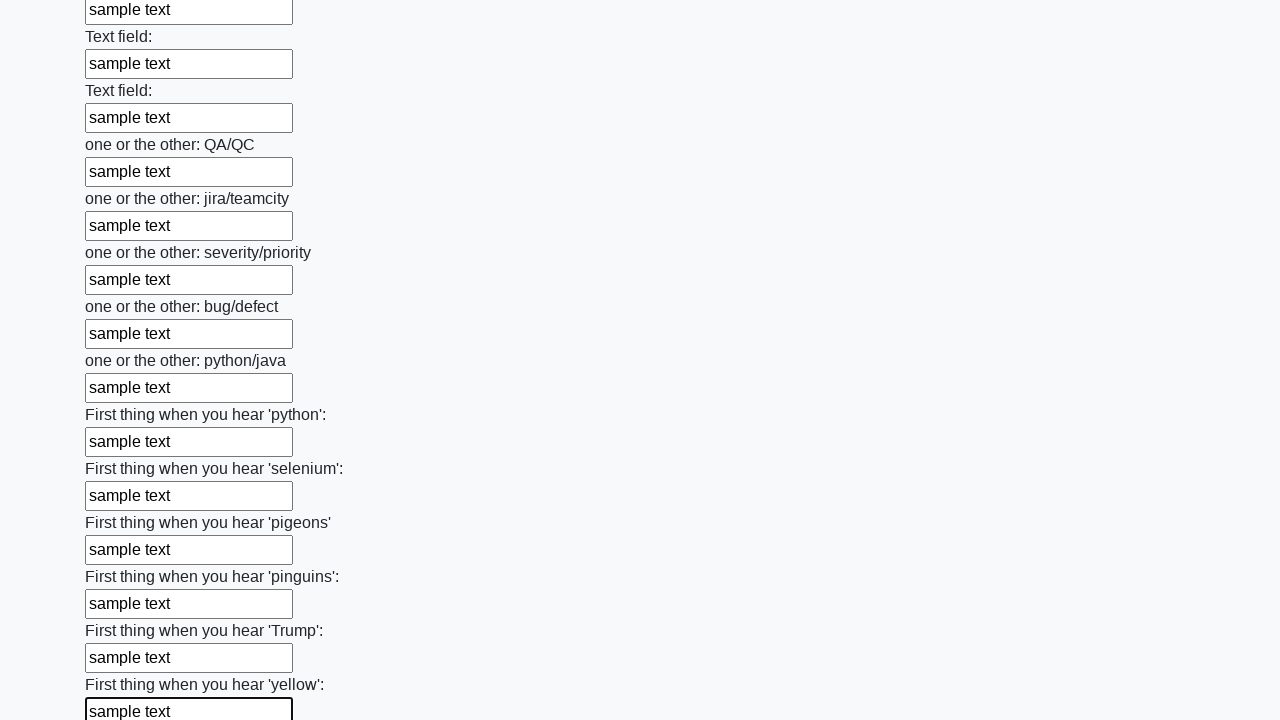

Filled text input field with 'sample text' on [type="text"] >> nth=98
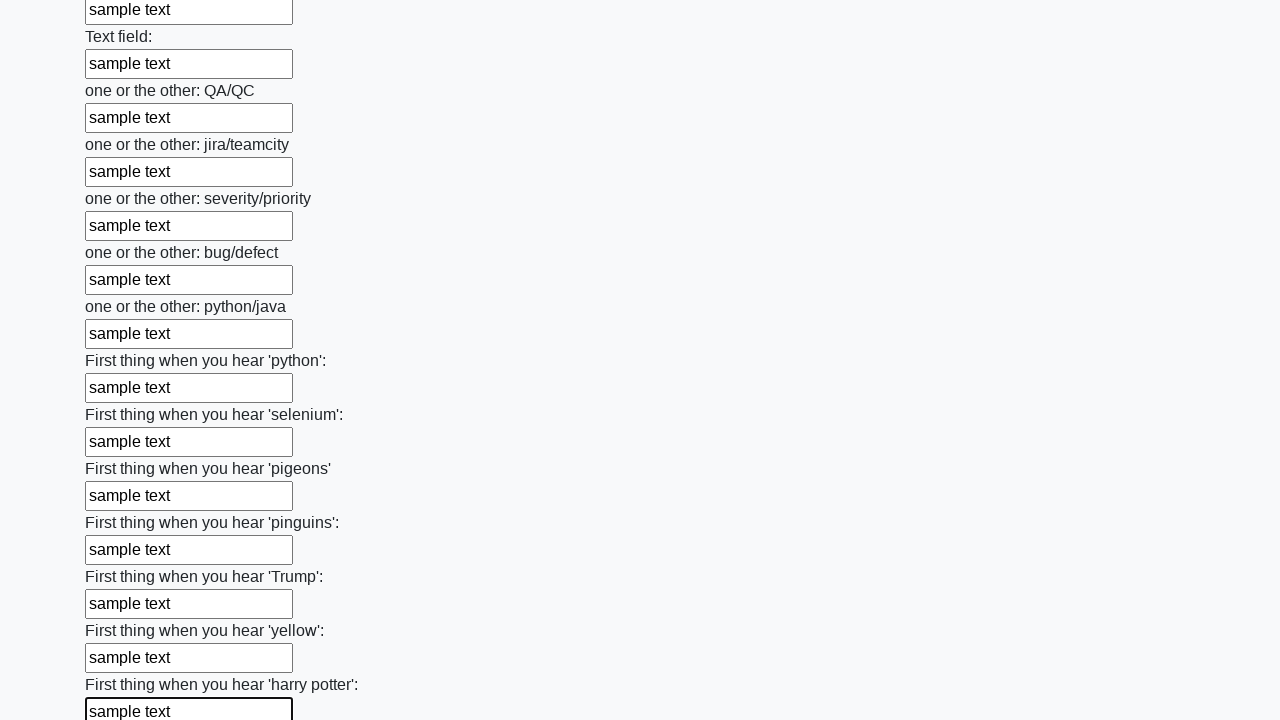

Filled text input field with 'sample text' on [type="text"] >> nth=99
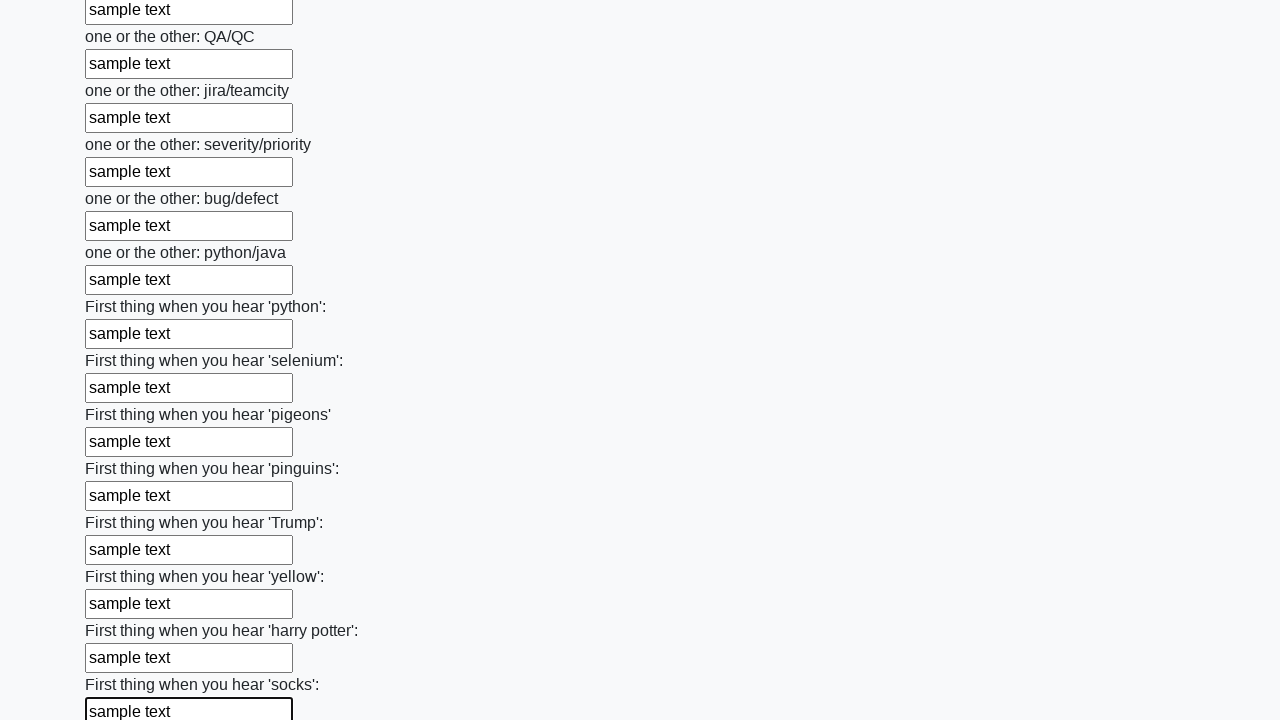

Clicked submit button to submit the form at (123, 611) on button.btn
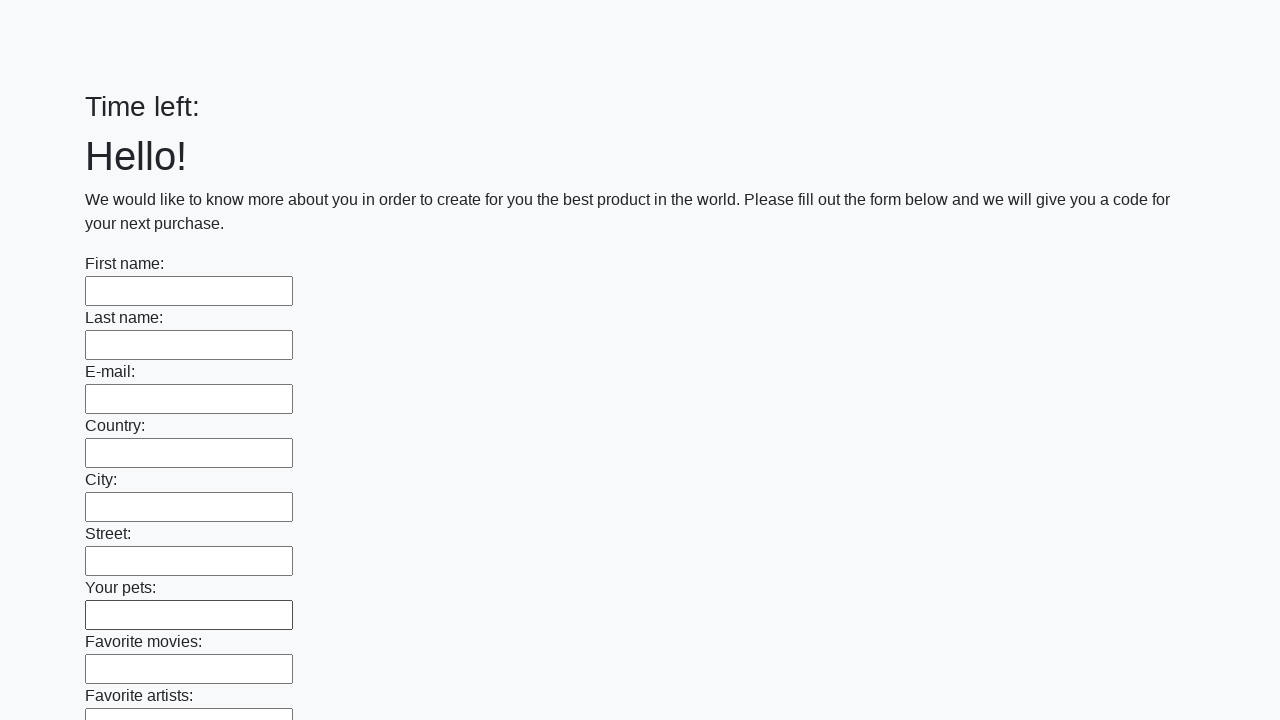

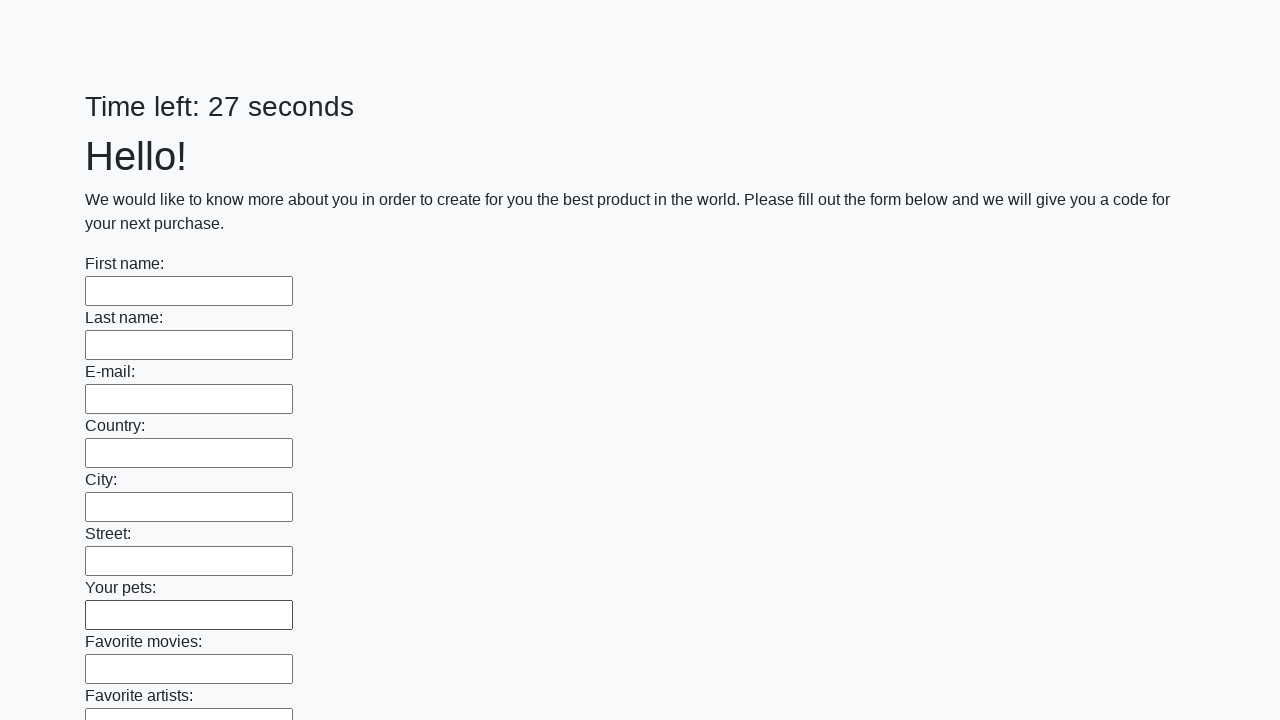